Tests filling out a large form by finding all input elements on the page, entering text into each one, and clicking the submit button.

Starting URL: http://suninjuly.github.io/huge_form.html

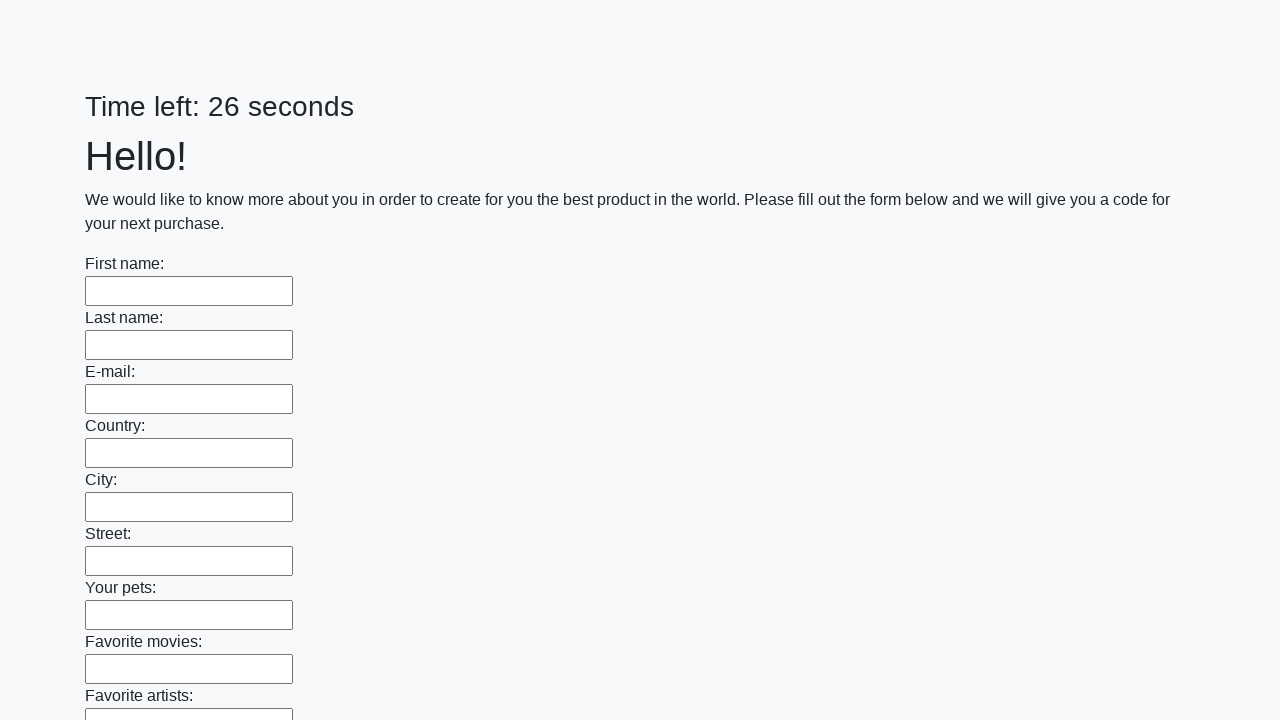

Located all input elements on the form
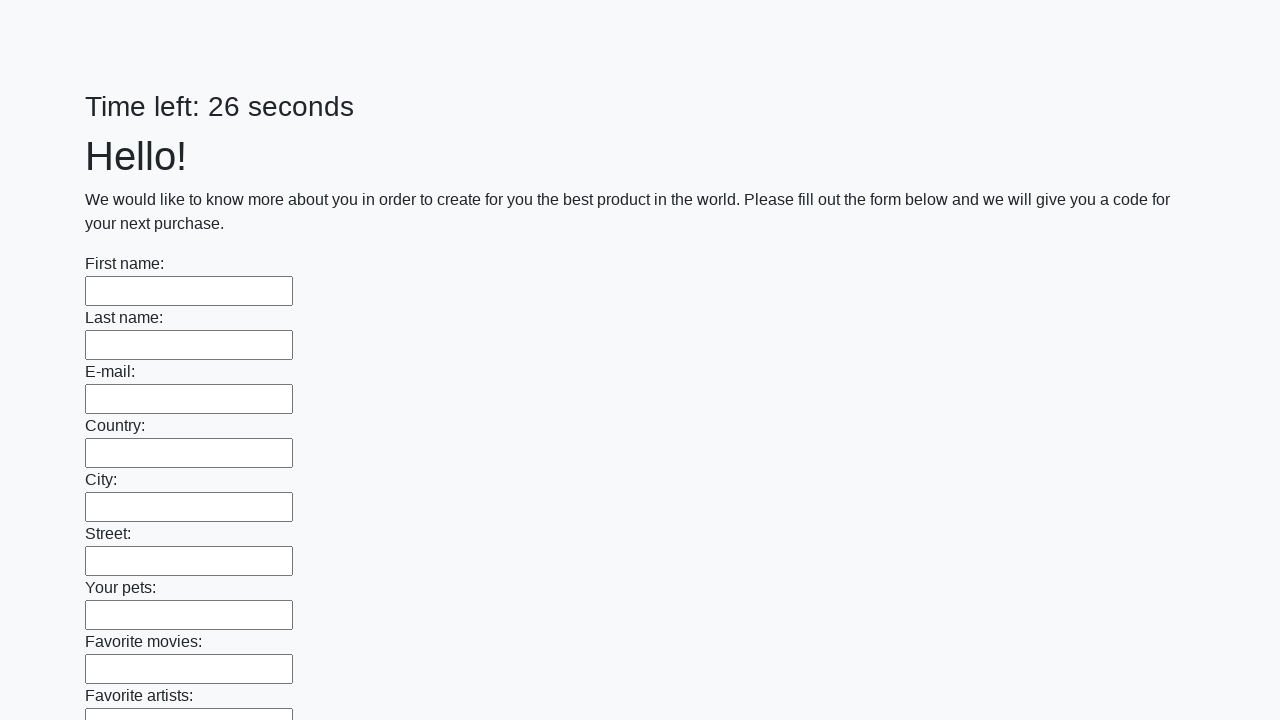

Filled an input field with text 'БРР' on input >> nth=0
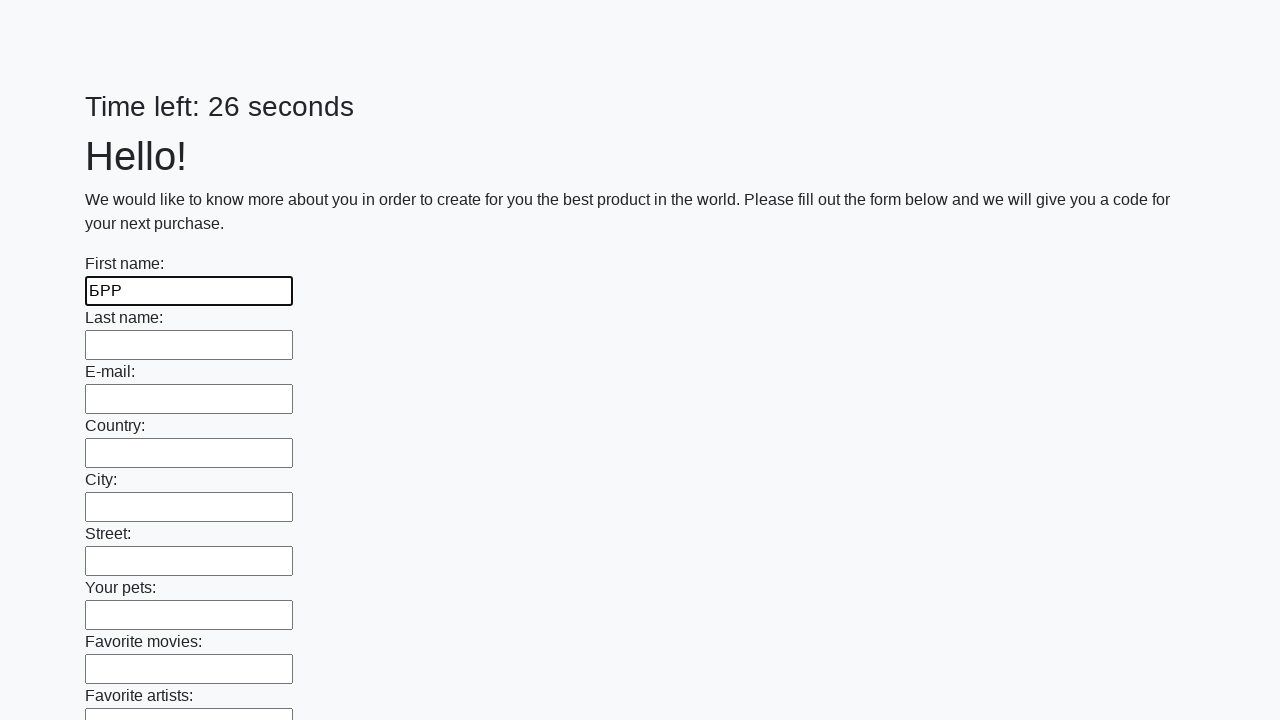

Filled an input field with text 'БРР' on input >> nth=1
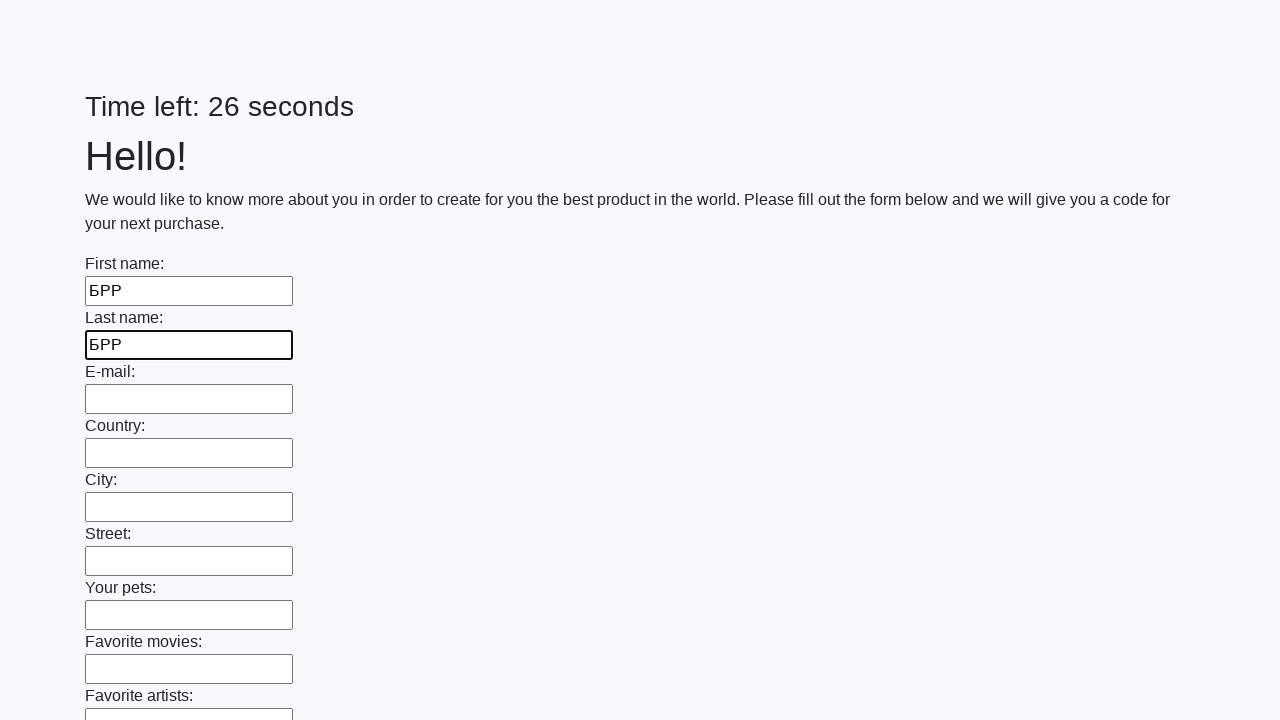

Filled an input field with text 'БРР' on input >> nth=2
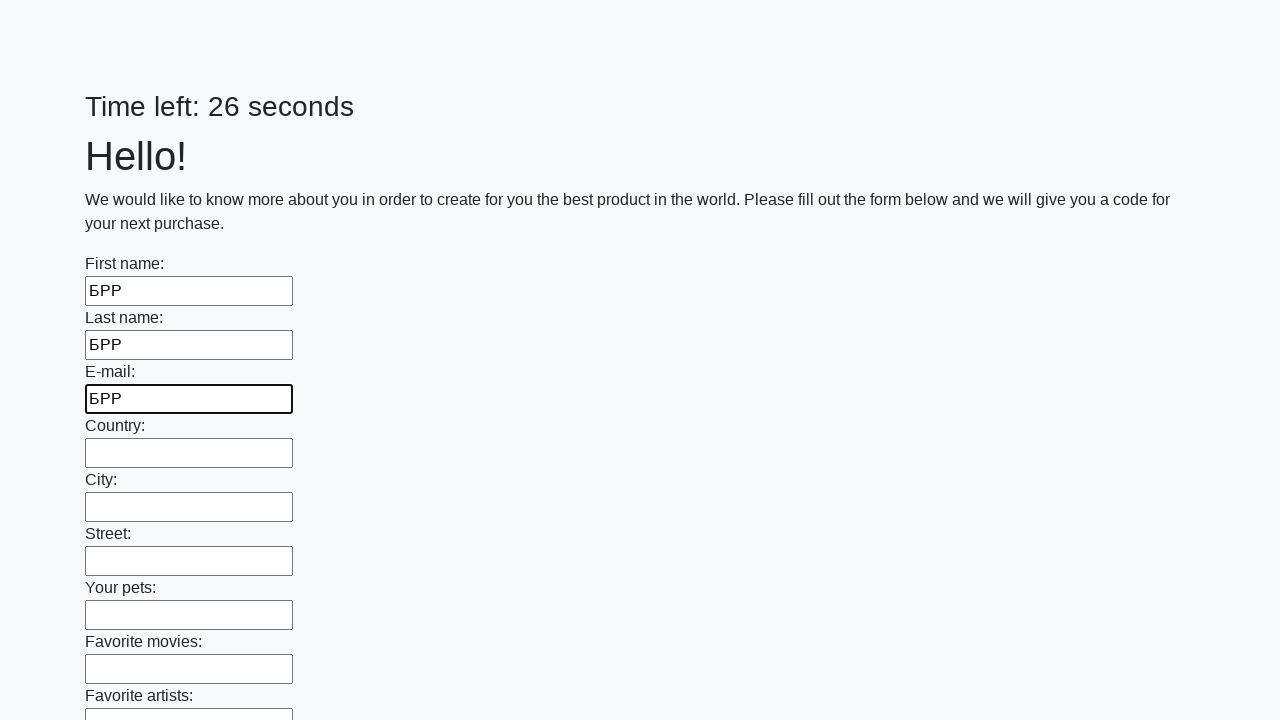

Filled an input field with text 'БРР' on input >> nth=3
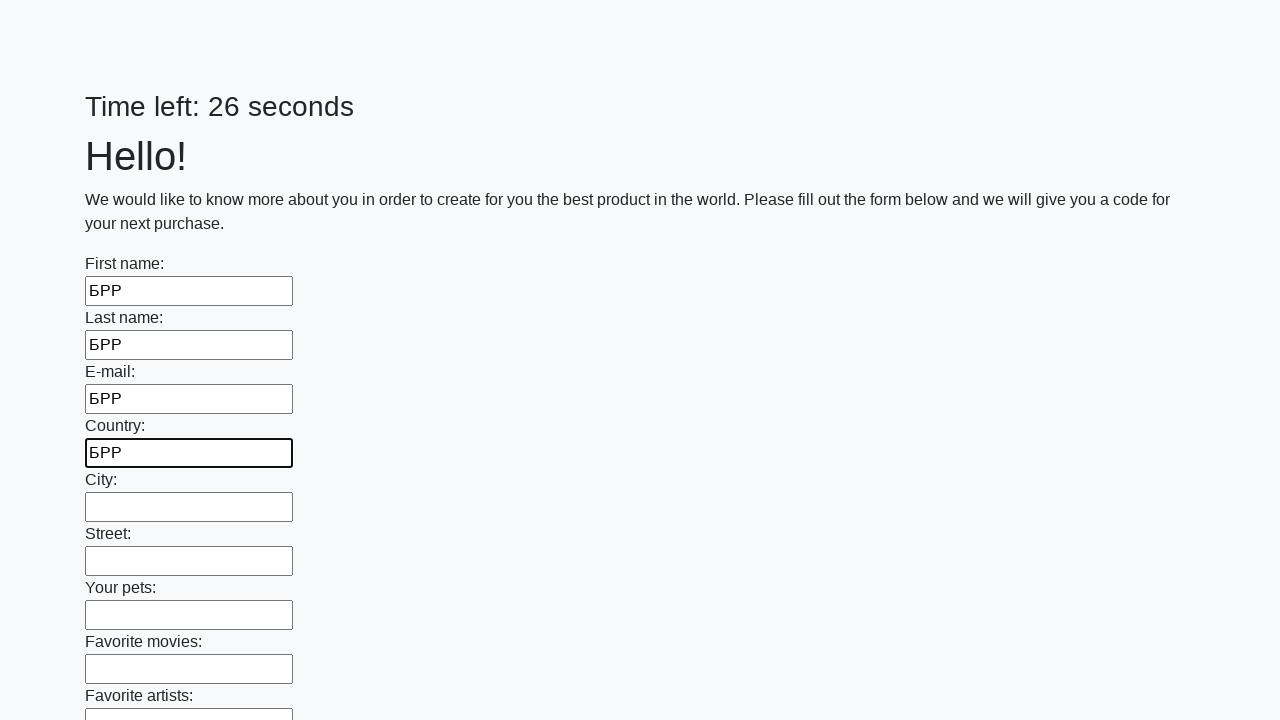

Filled an input field with text 'БРР' on input >> nth=4
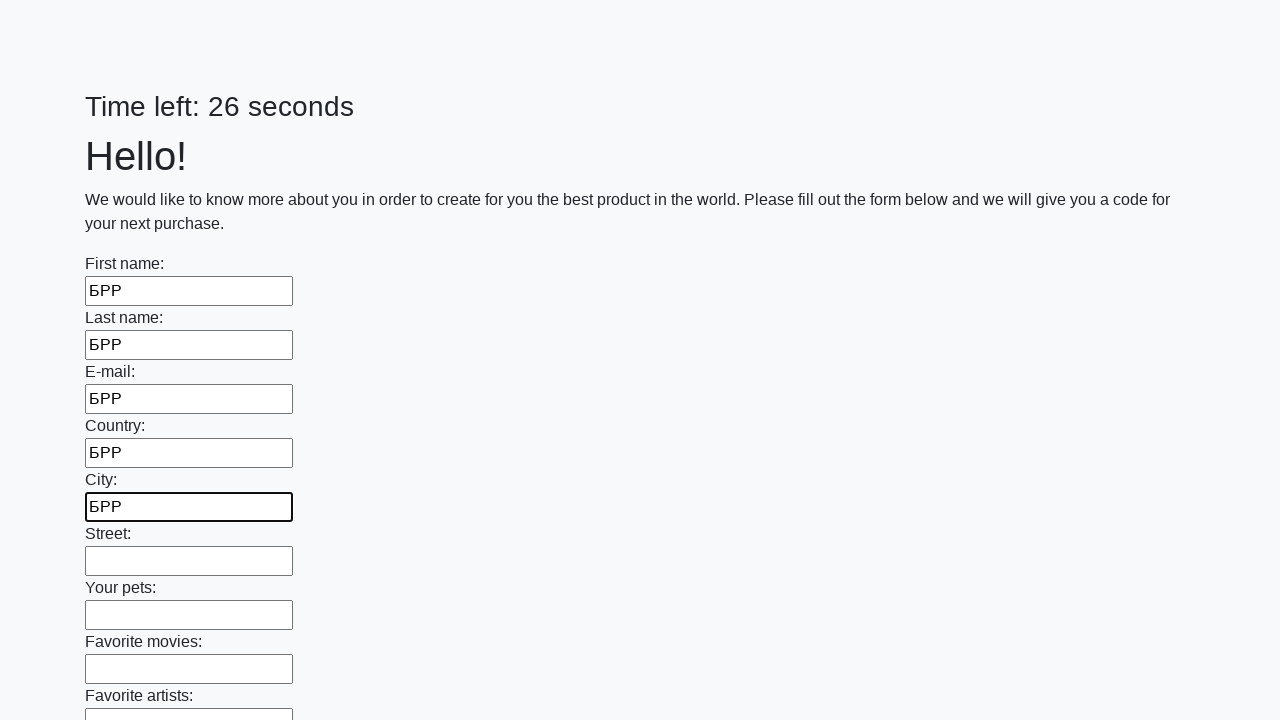

Filled an input field with text 'БРР' on input >> nth=5
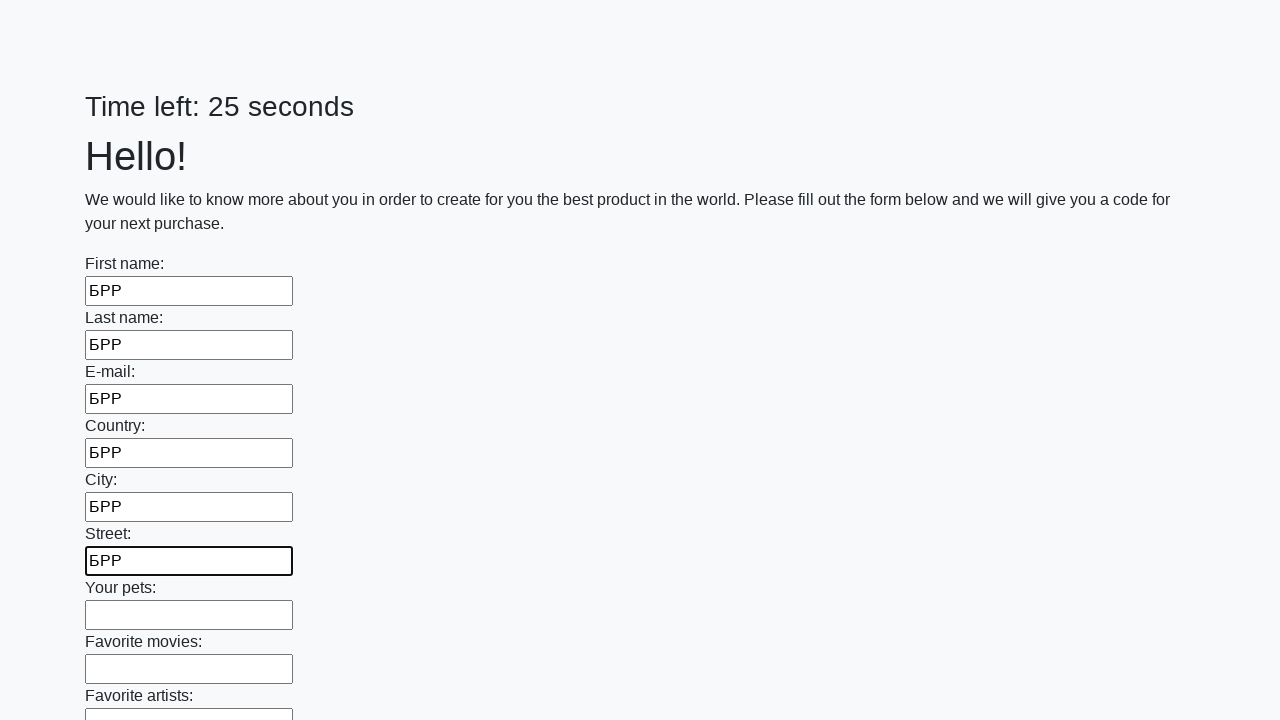

Filled an input field with text 'БРР' on input >> nth=6
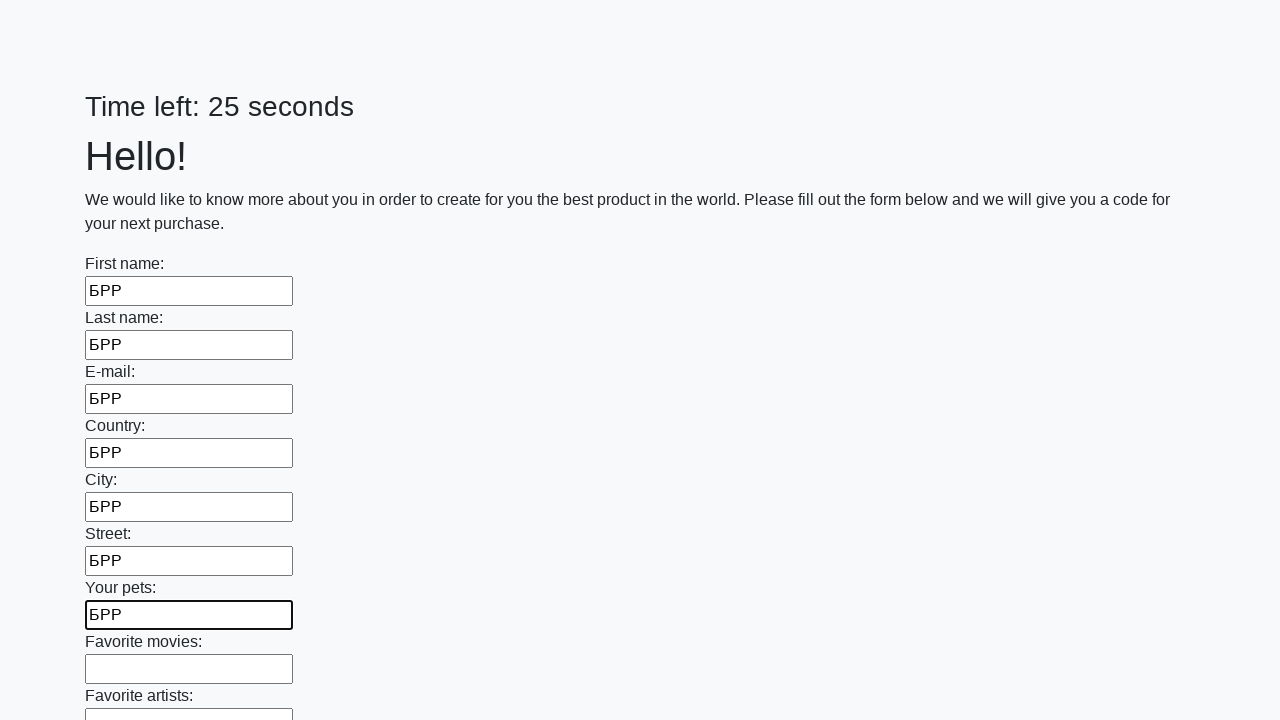

Filled an input field with text 'БРР' on input >> nth=7
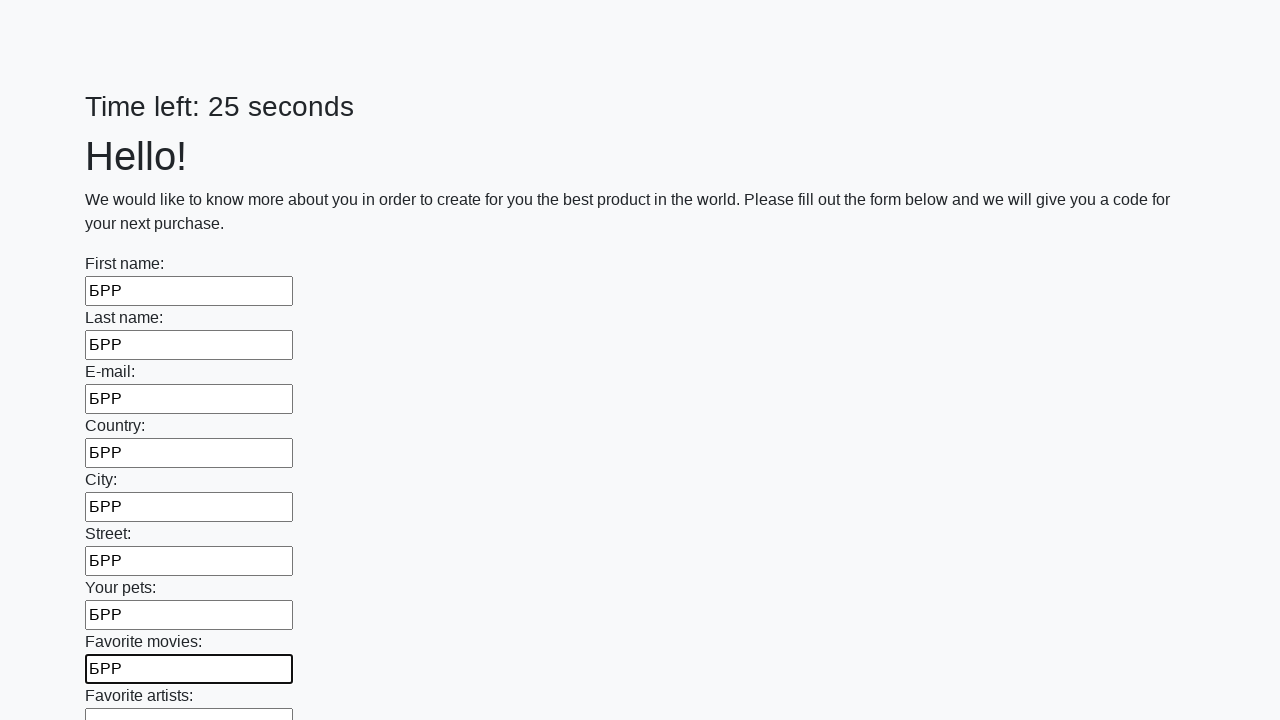

Filled an input field with text 'БРР' on input >> nth=8
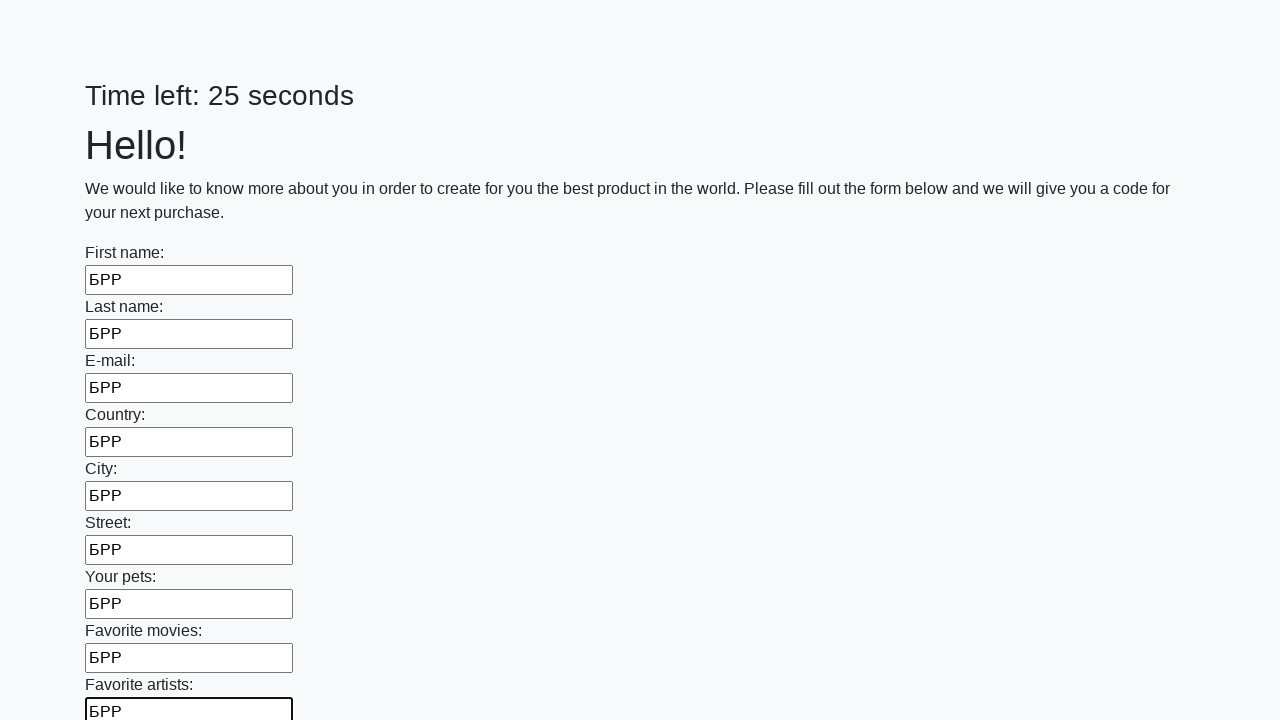

Filled an input field with text 'БРР' on input >> nth=9
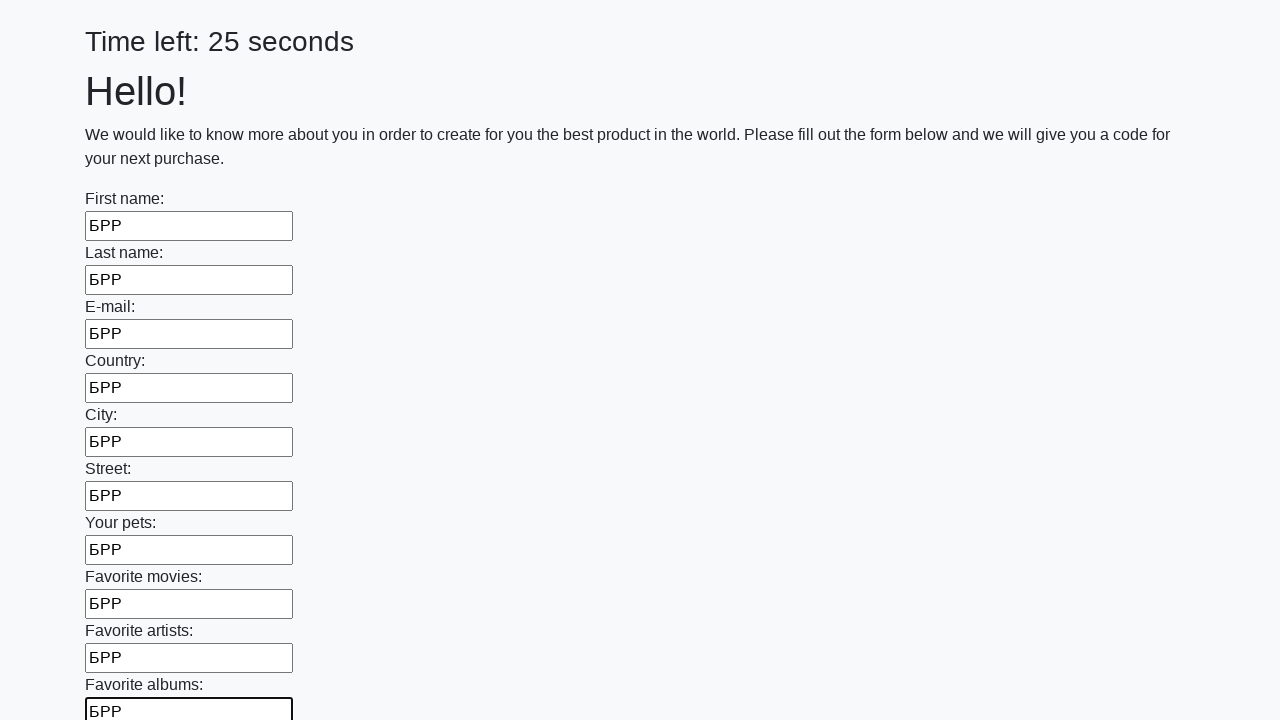

Filled an input field with text 'БРР' on input >> nth=10
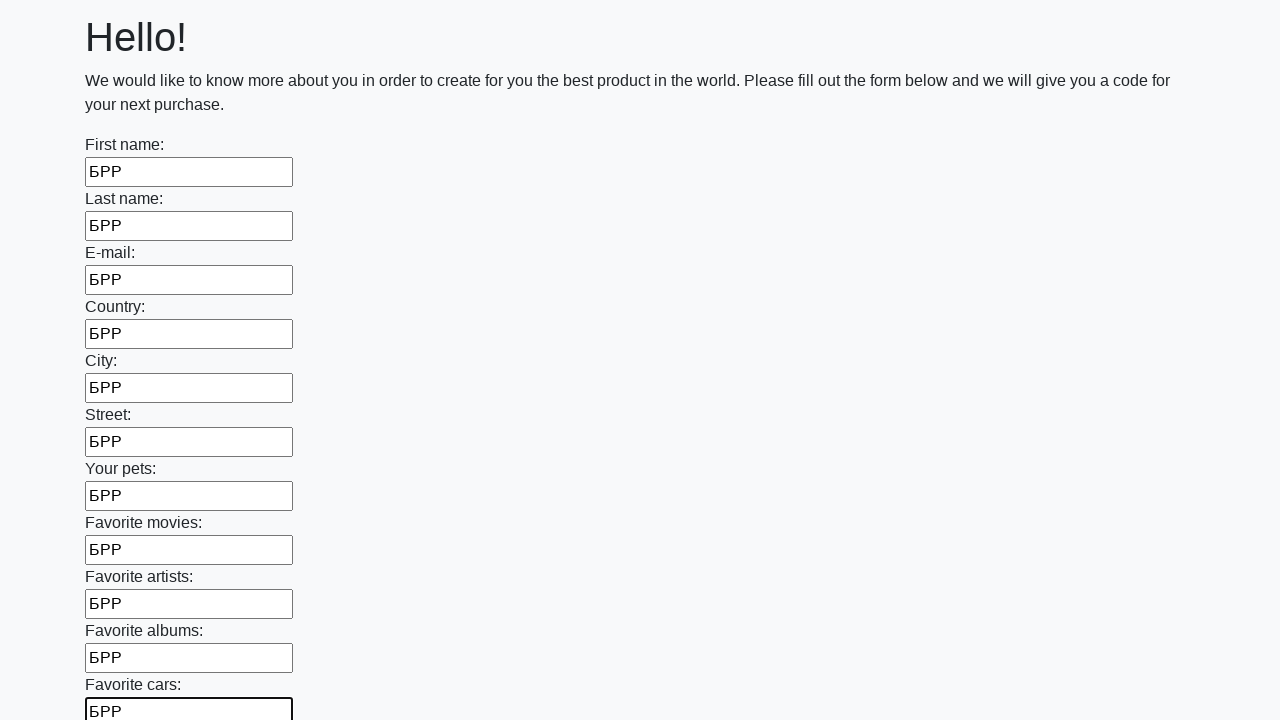

Filled an input field with text 'БРР' on input >> nth=11
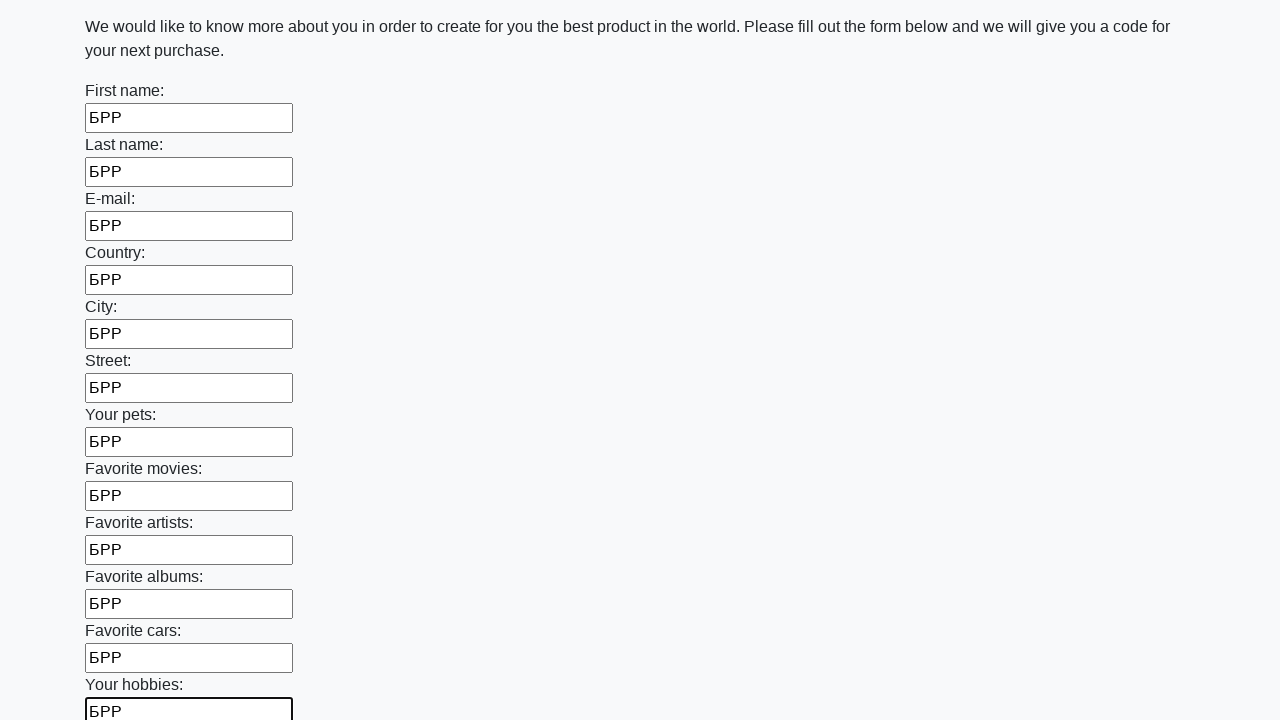

Filled an input field with text 'БРР' on input >> nth=12
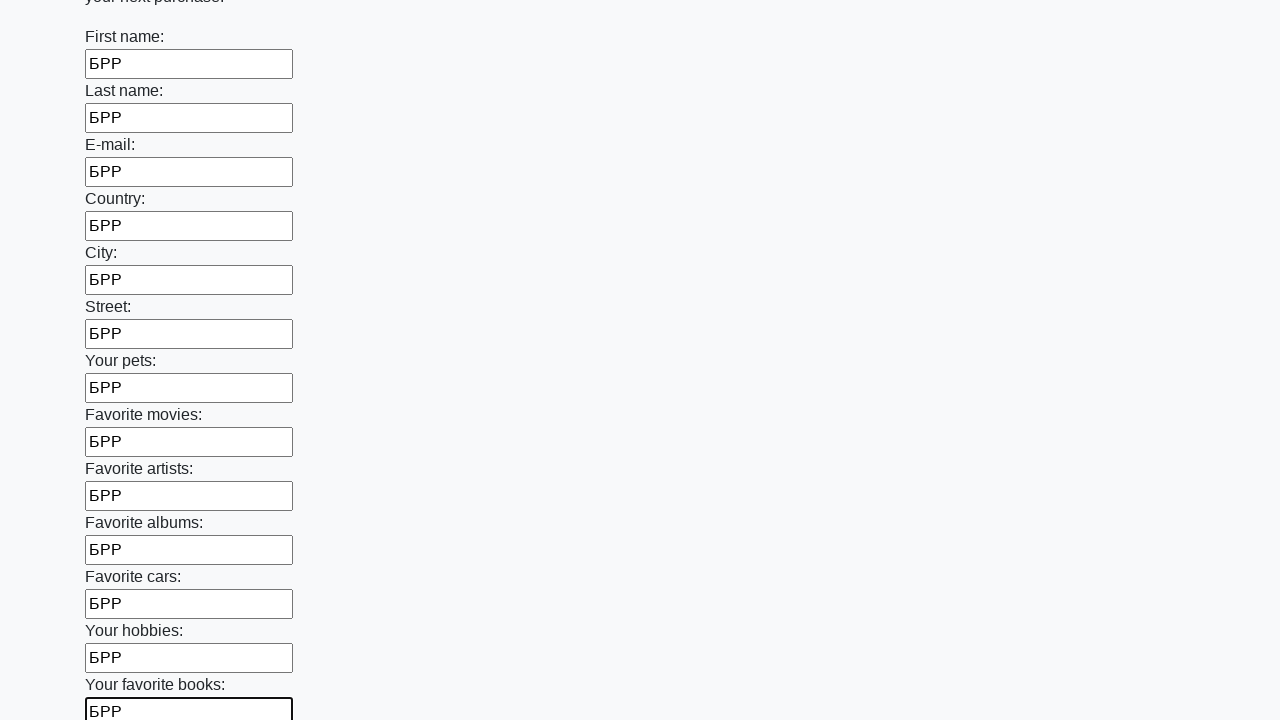

Filled an input field with text 'БРР' on input >> nth=13
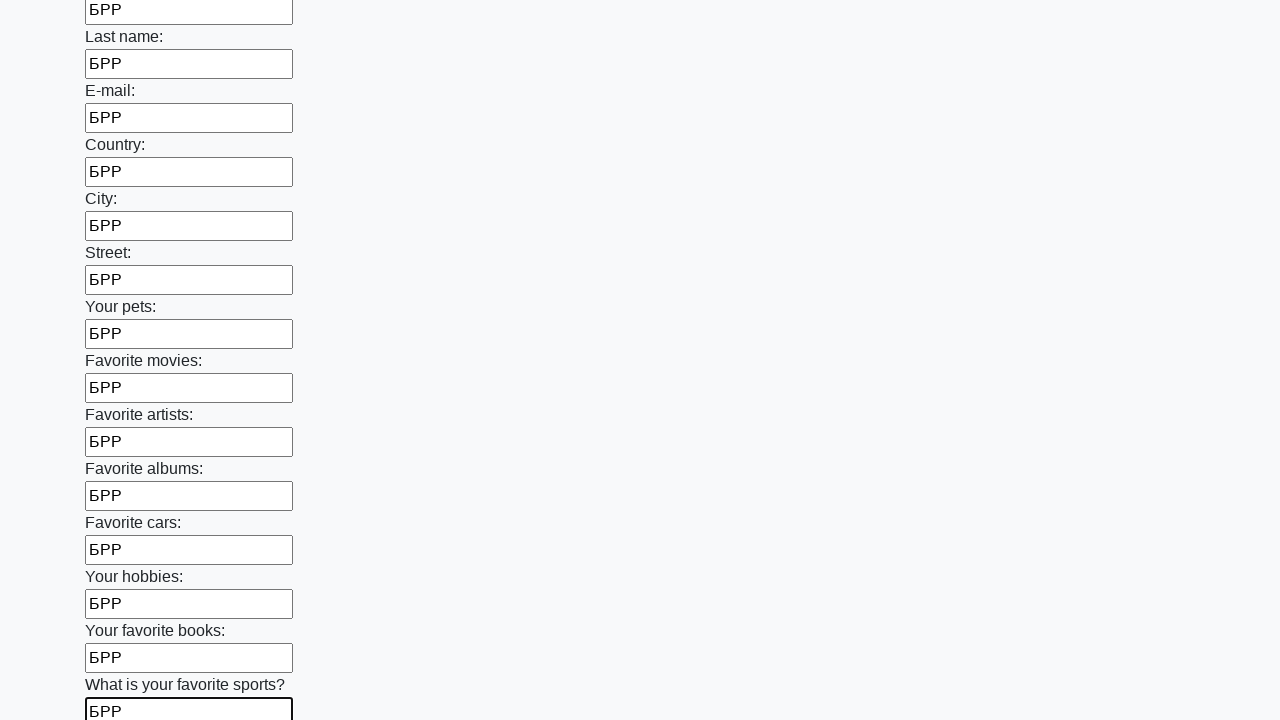

Filled an input field with text 'БРР' on input >> nth=14
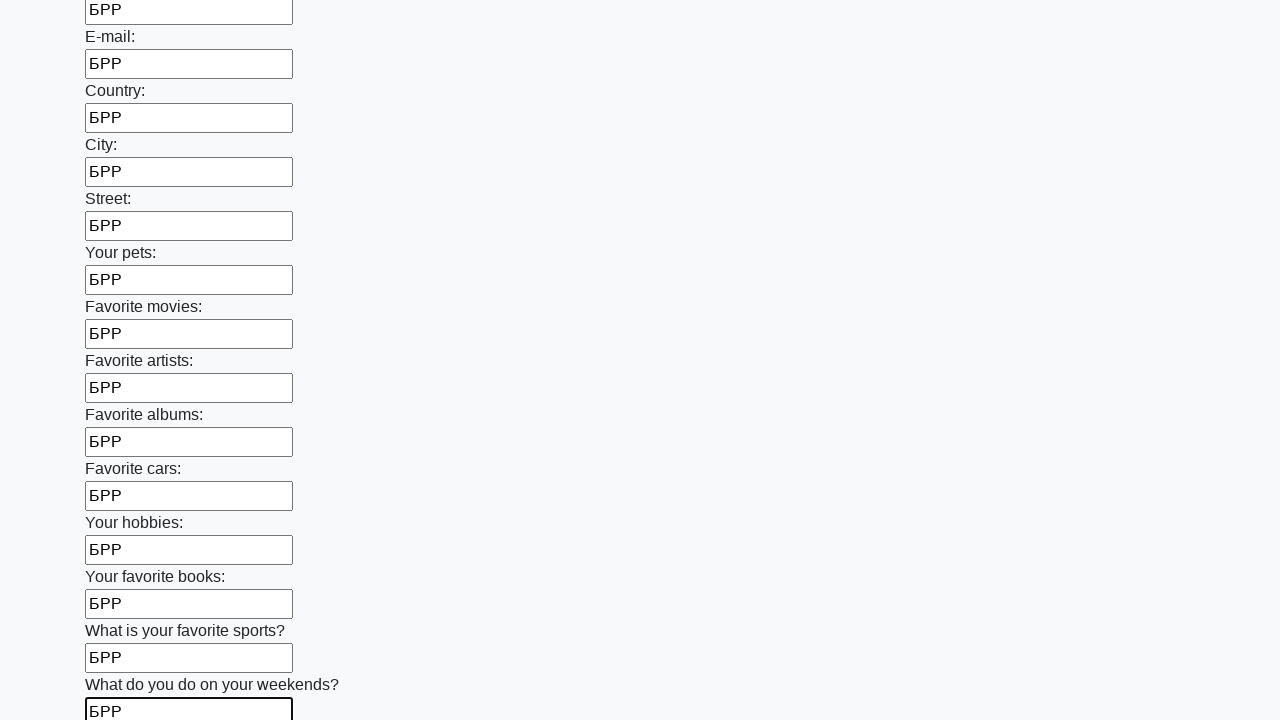

Filled an input field with text 'БРР' on input >> nth=15
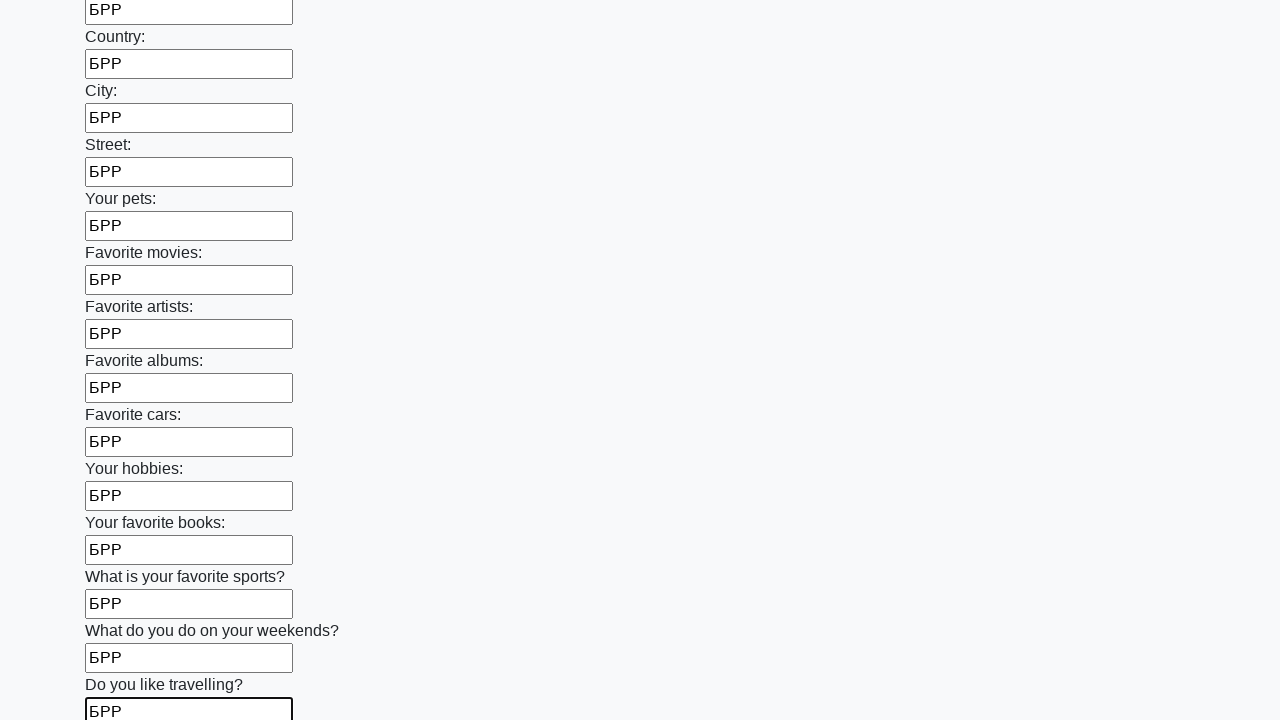

Filled an input field with text 'БРР' on input >> nth=16
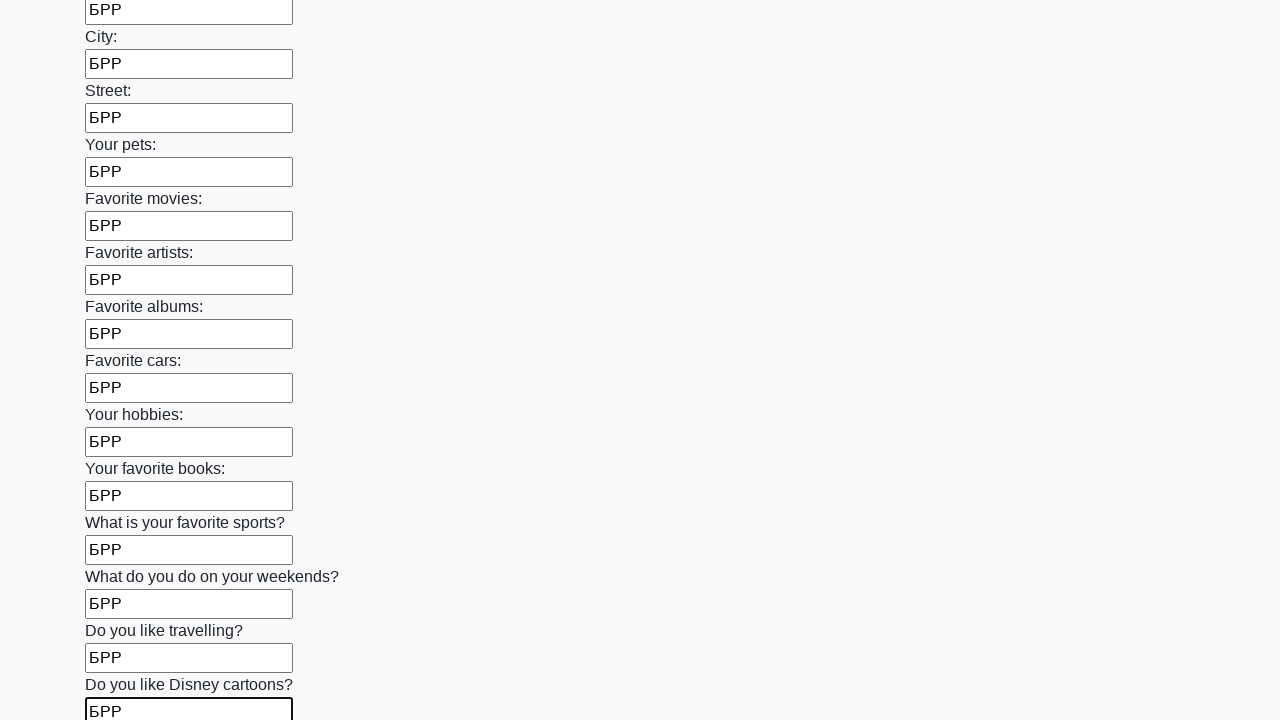

Filled an input field with text 'БРР' on input >> nth=17
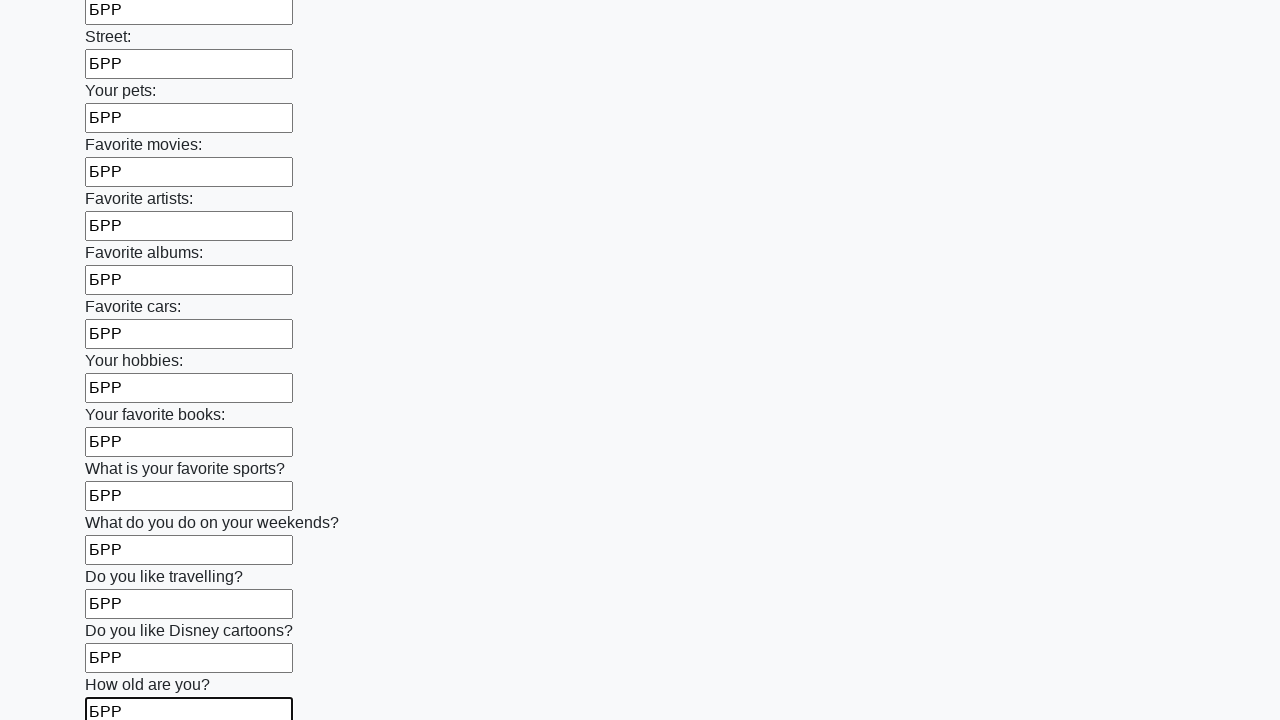

Filled an input field with text 'БРР' on input >> nth=18
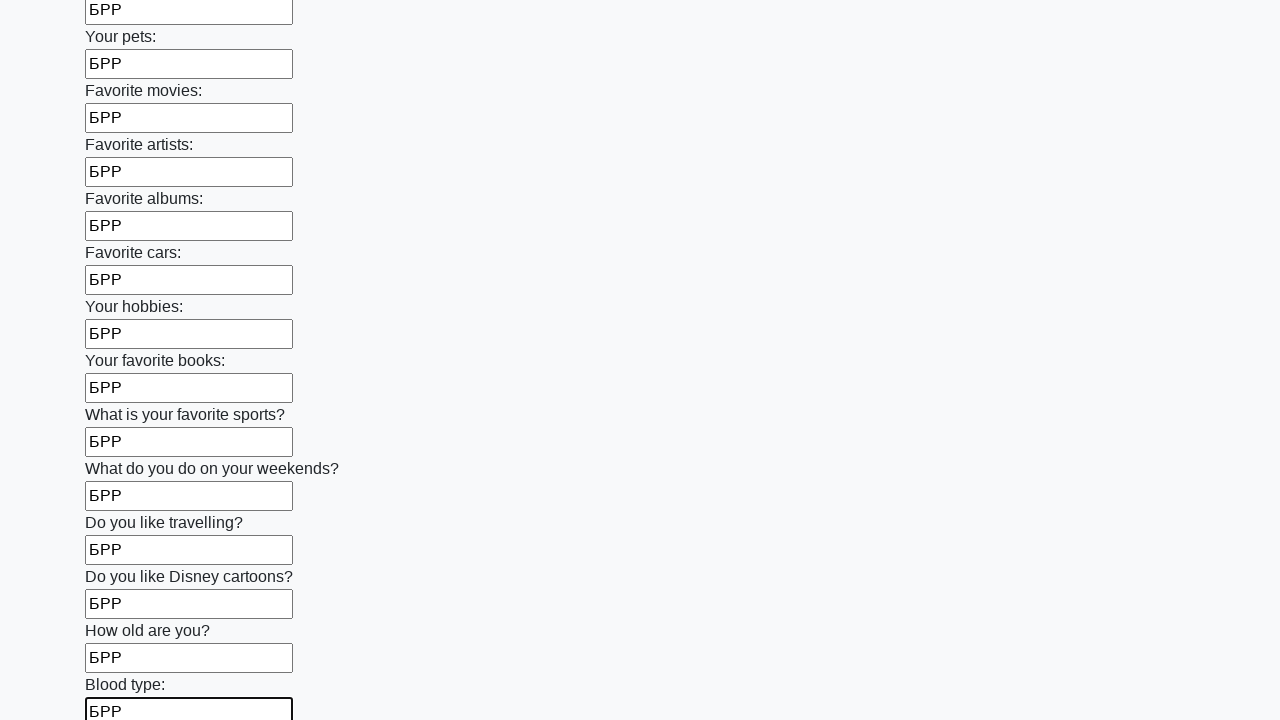

Filled an input field with text 'БРР' on input >> nth=19
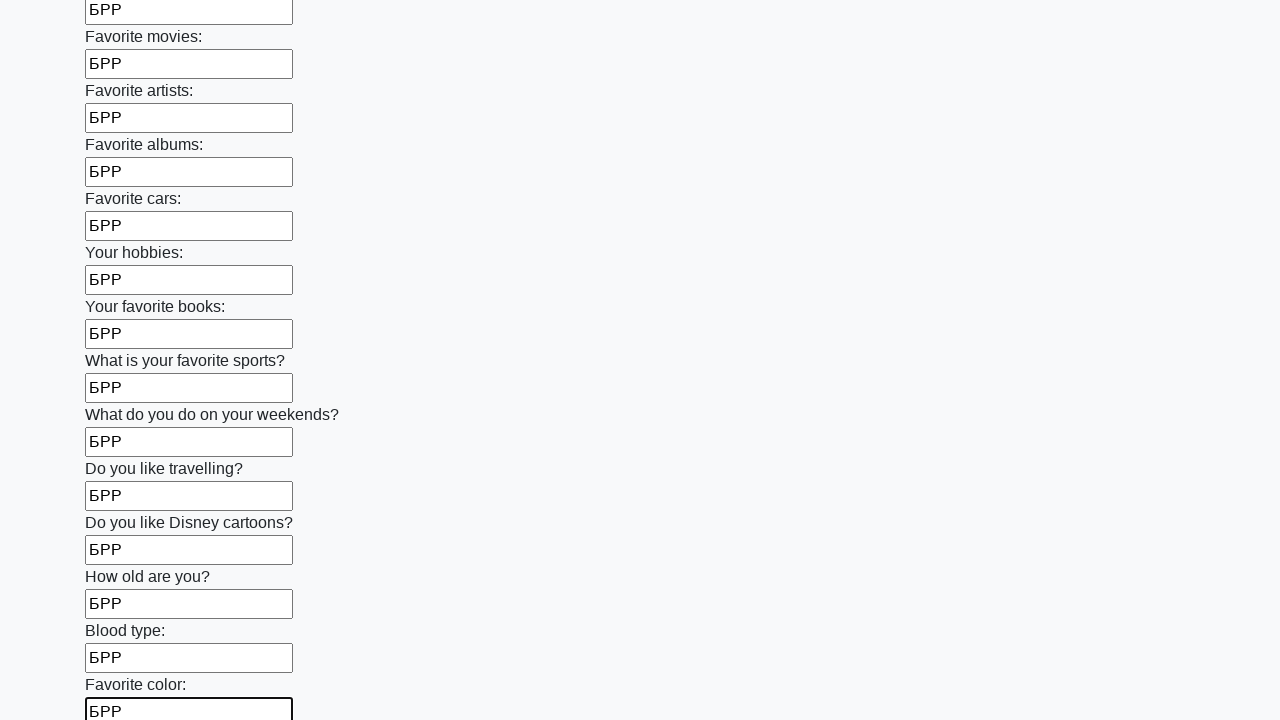

Filled an input field with text 'БРР' on input >> nth=20
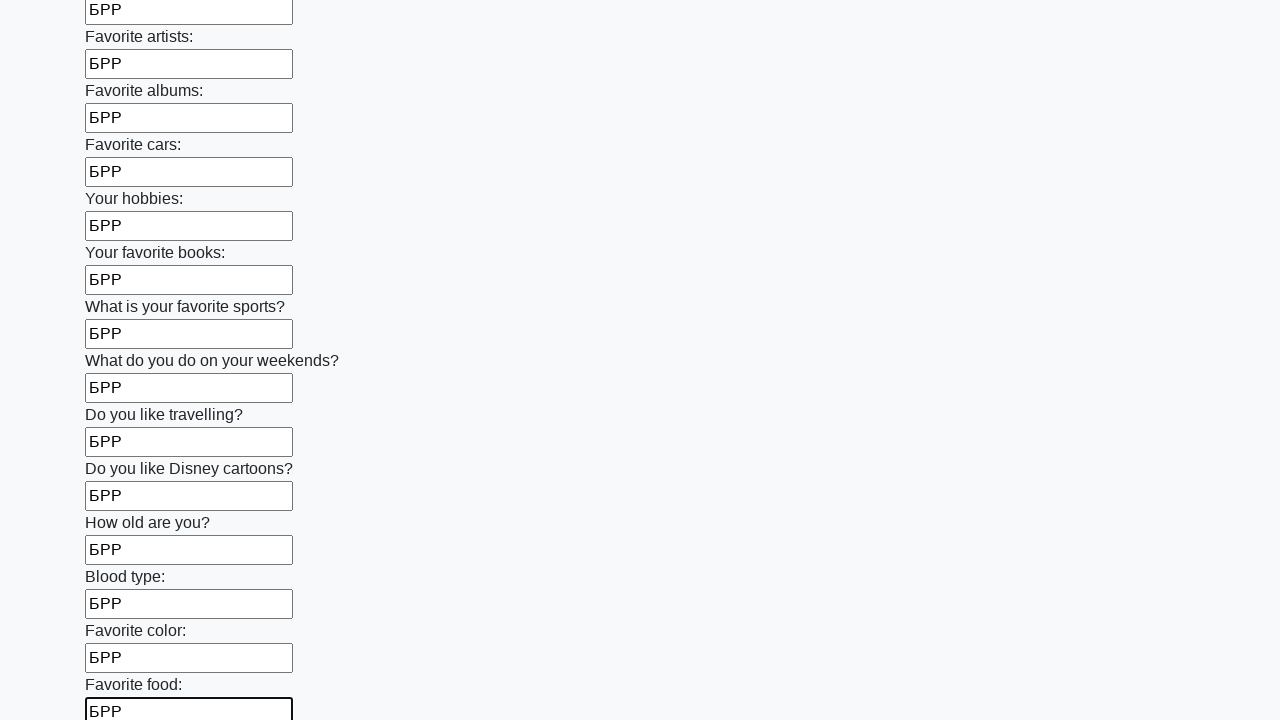

Filled an input field with text 'БРР' on input >> nth=21
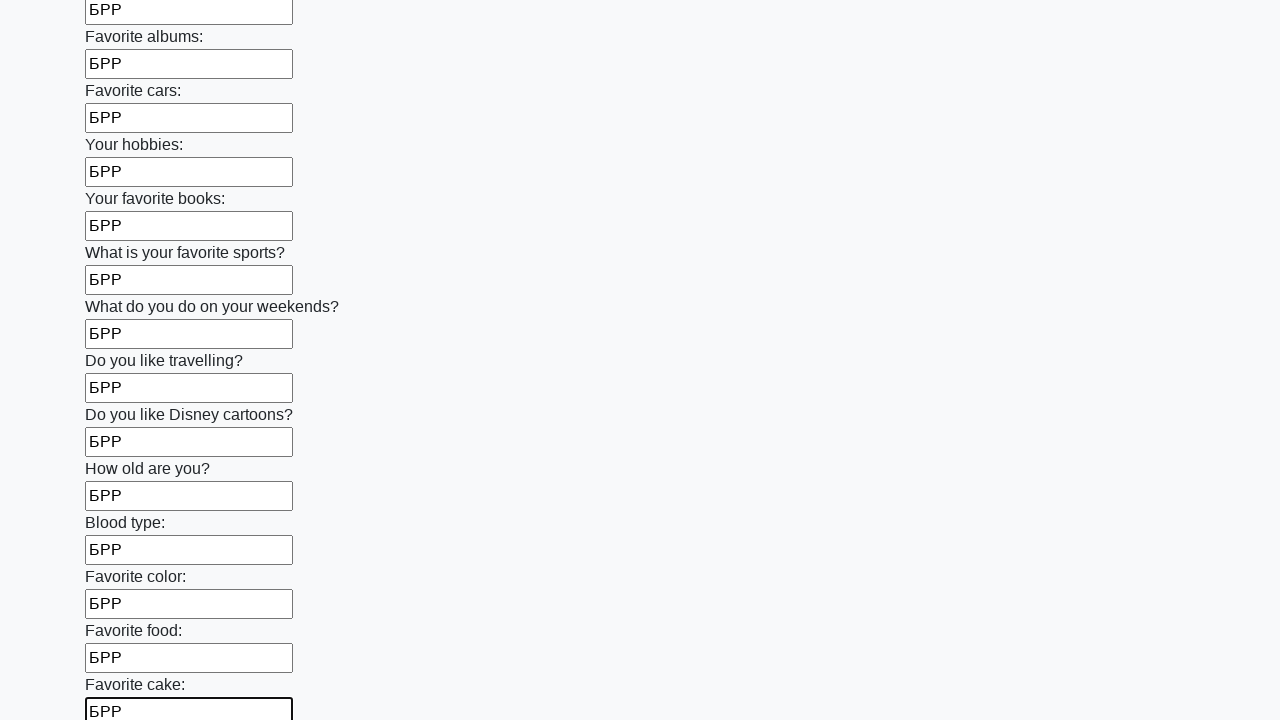

Filled an input field with text 'БРР' on input >> nth=22
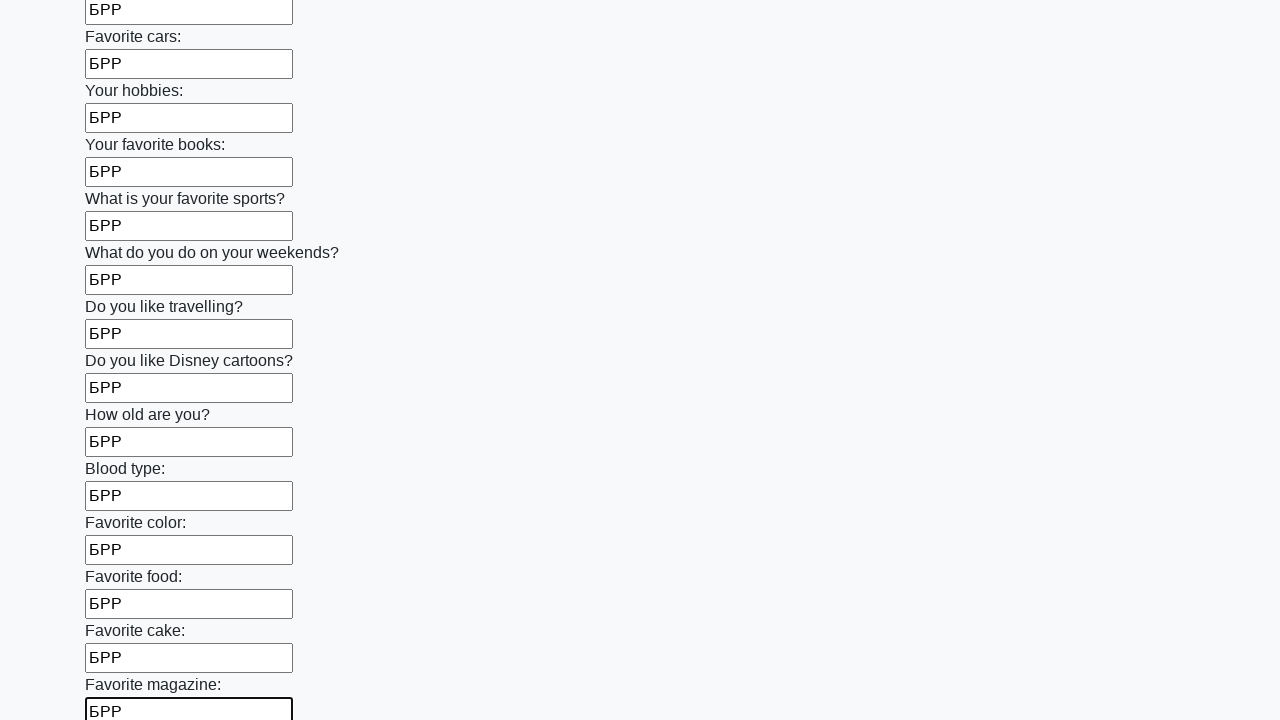

Filled an input field with text 'БРР' on input >> nth=23
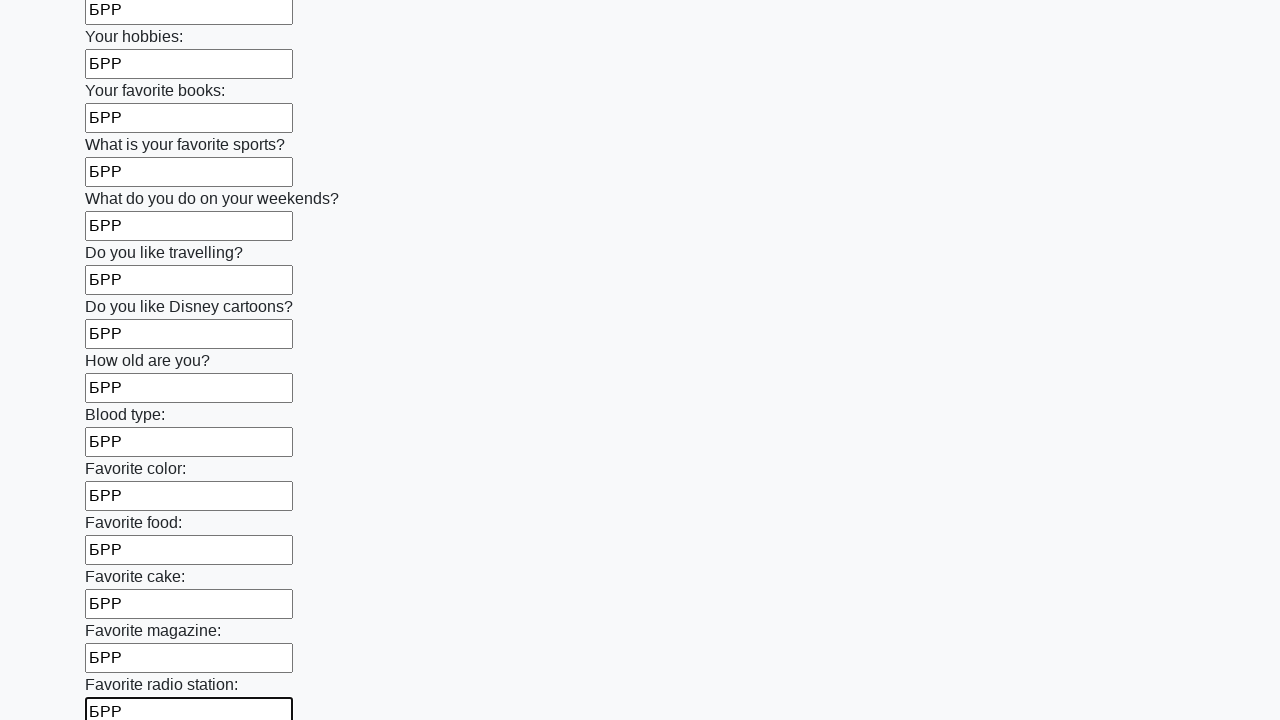

Filled an input field with text 'БРР' on input >> nth=24
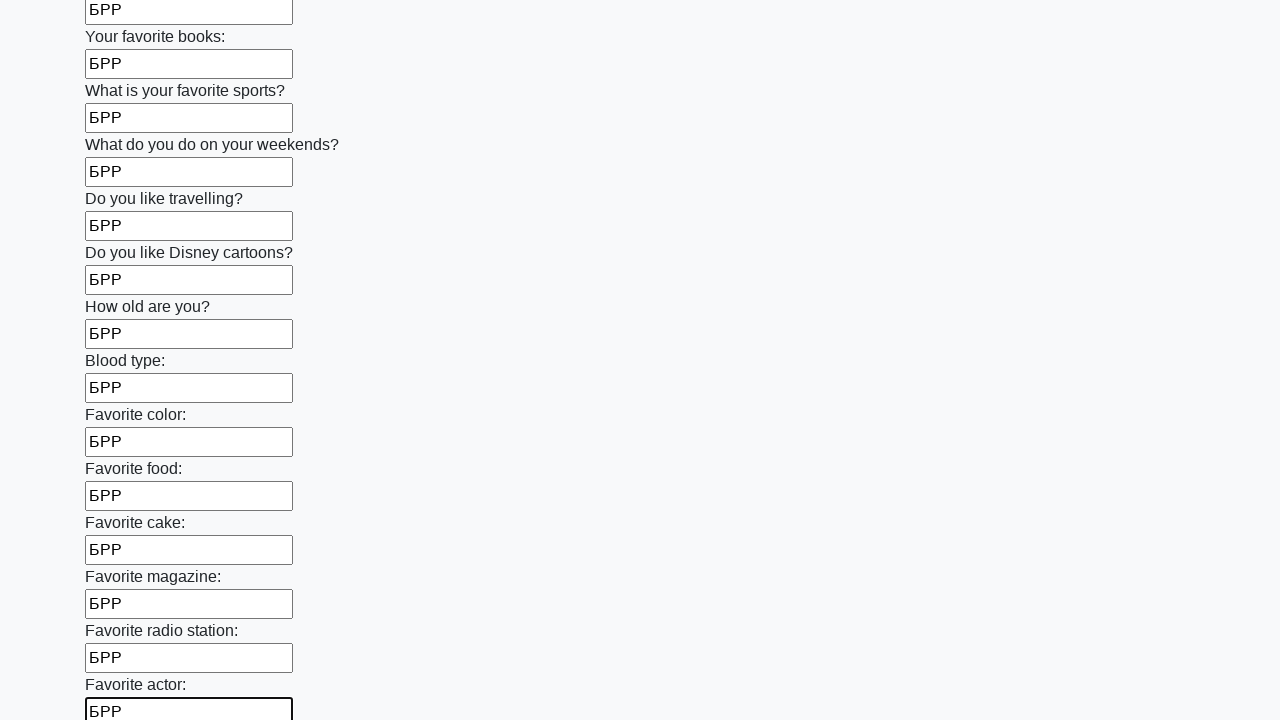

Filled an input field with text 'БРР' on input >> nth=25
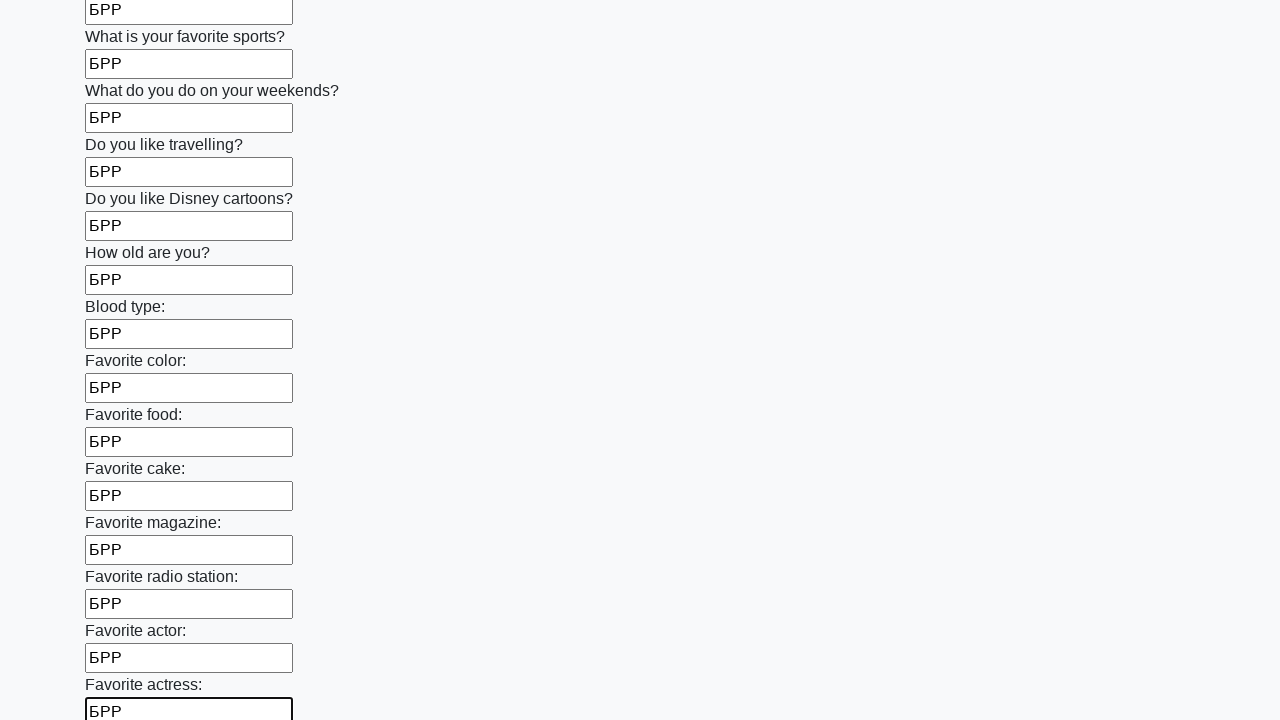

Filled an input field with text 'БРР' on input >> nth=26
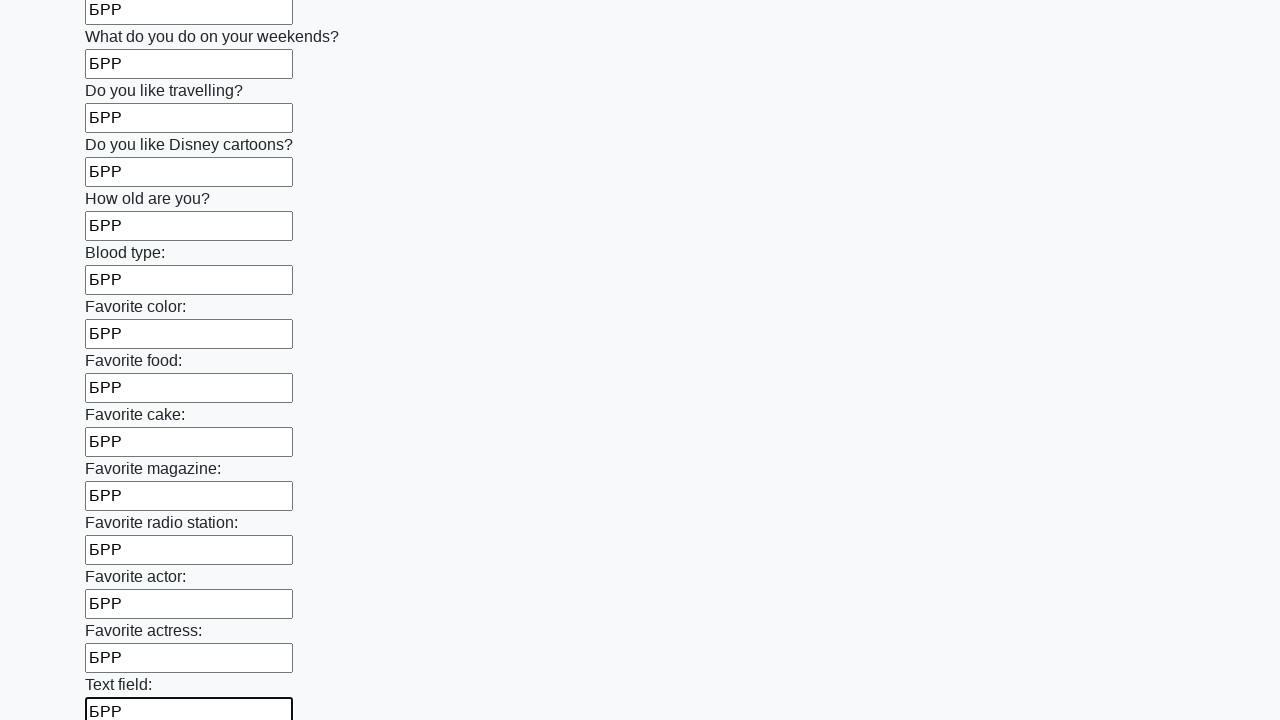

Filled an input field with text 'БРР' on input >> nth=27
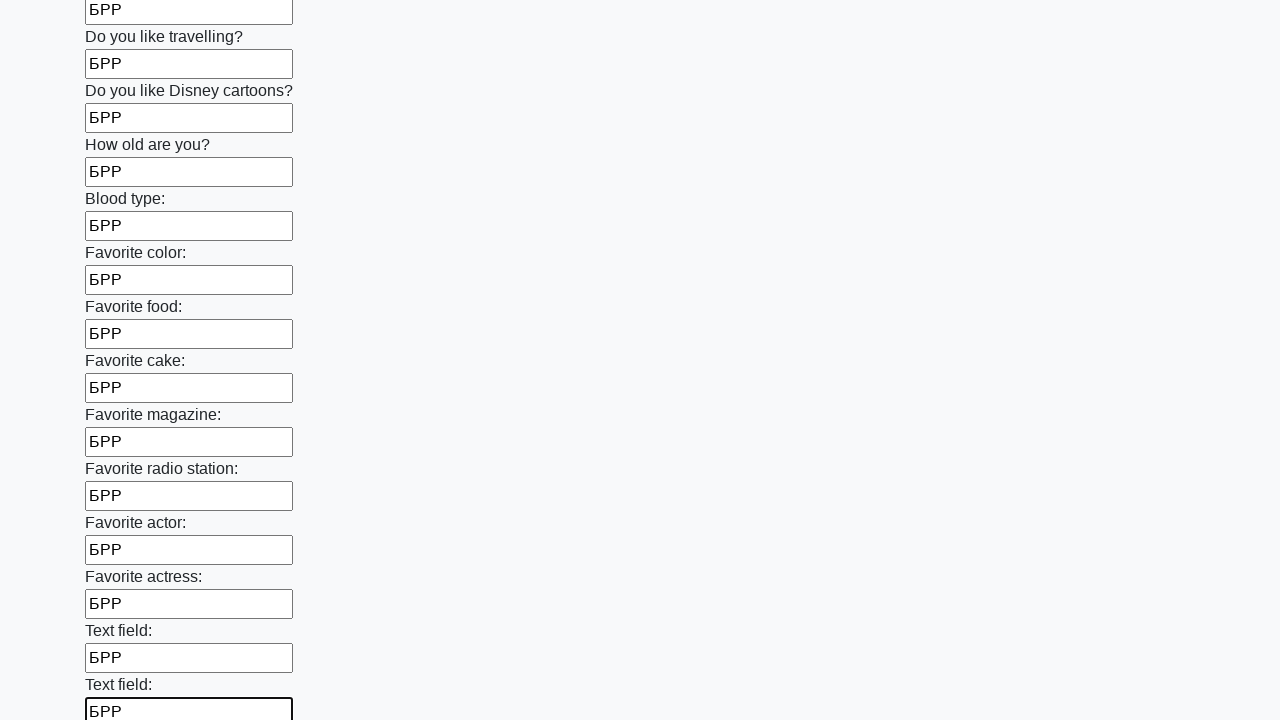

Filled an input field with text 'БРР' on input >> nth=28
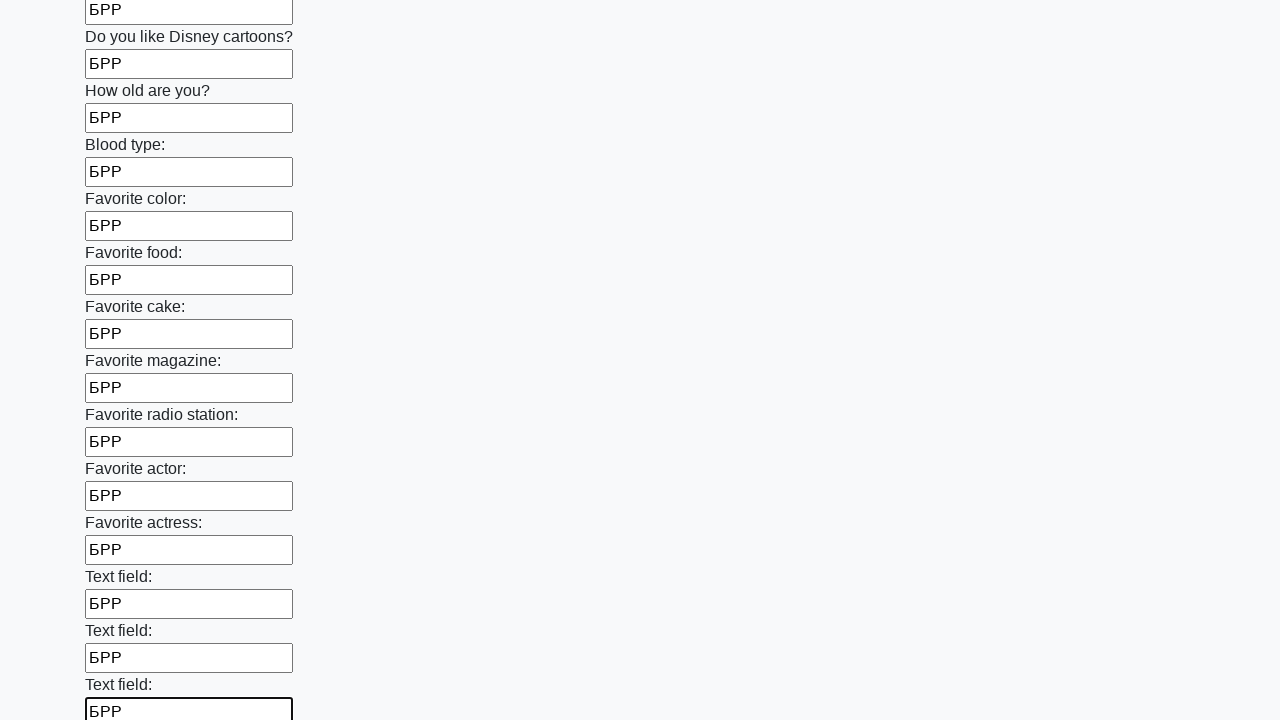

Filled an input field with text 'БРР' on input >> nth=29
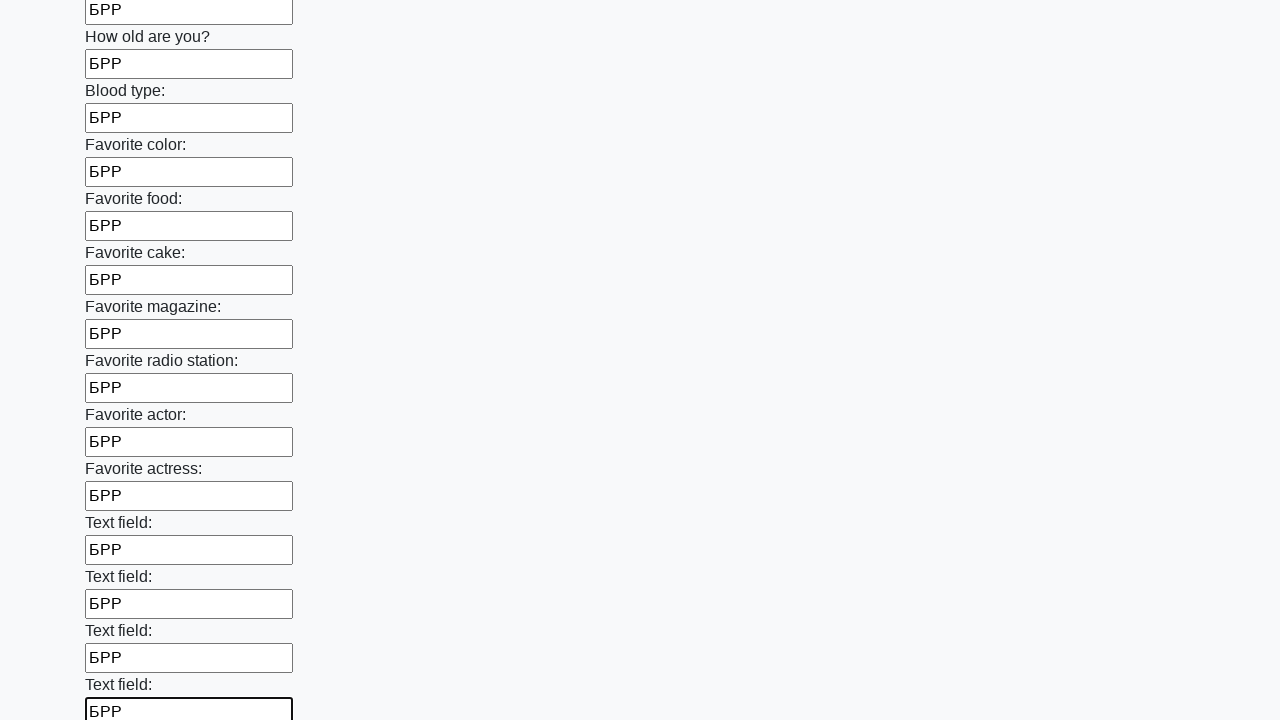

Filled an input field with text 'БРР' on input >> nth=30
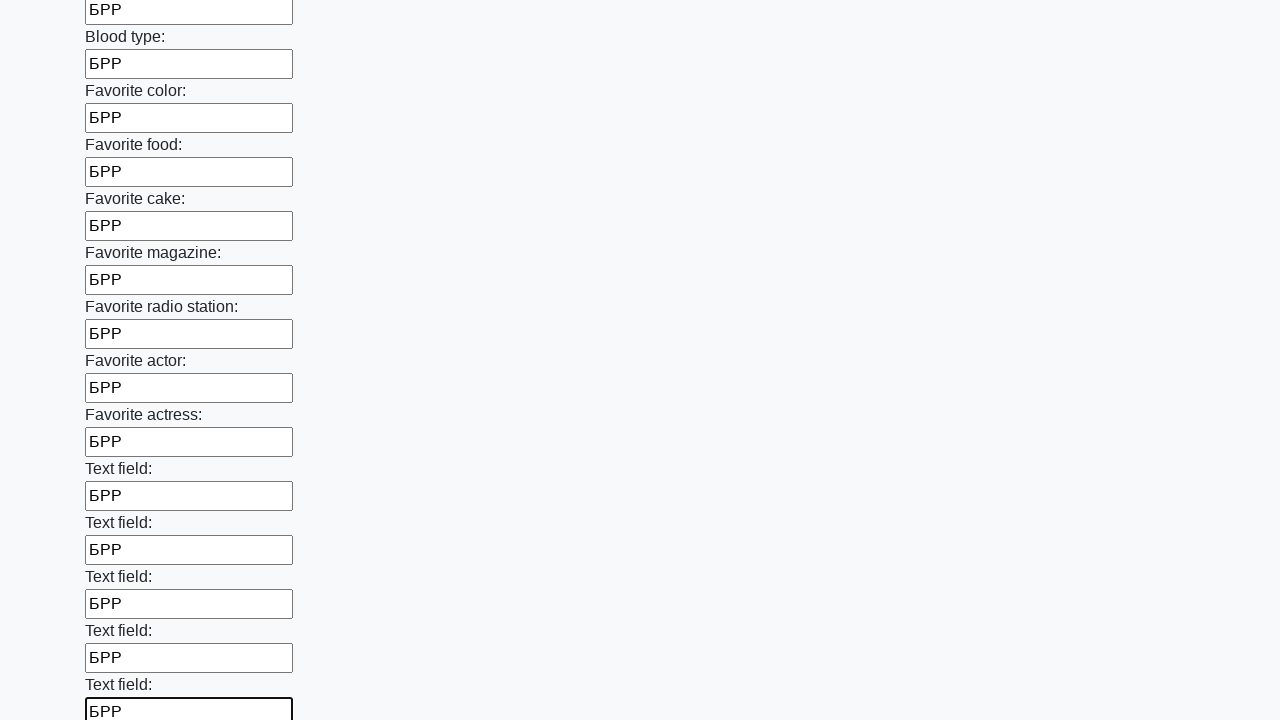

Filled an input field with text 'БРР' on input >> nth=31
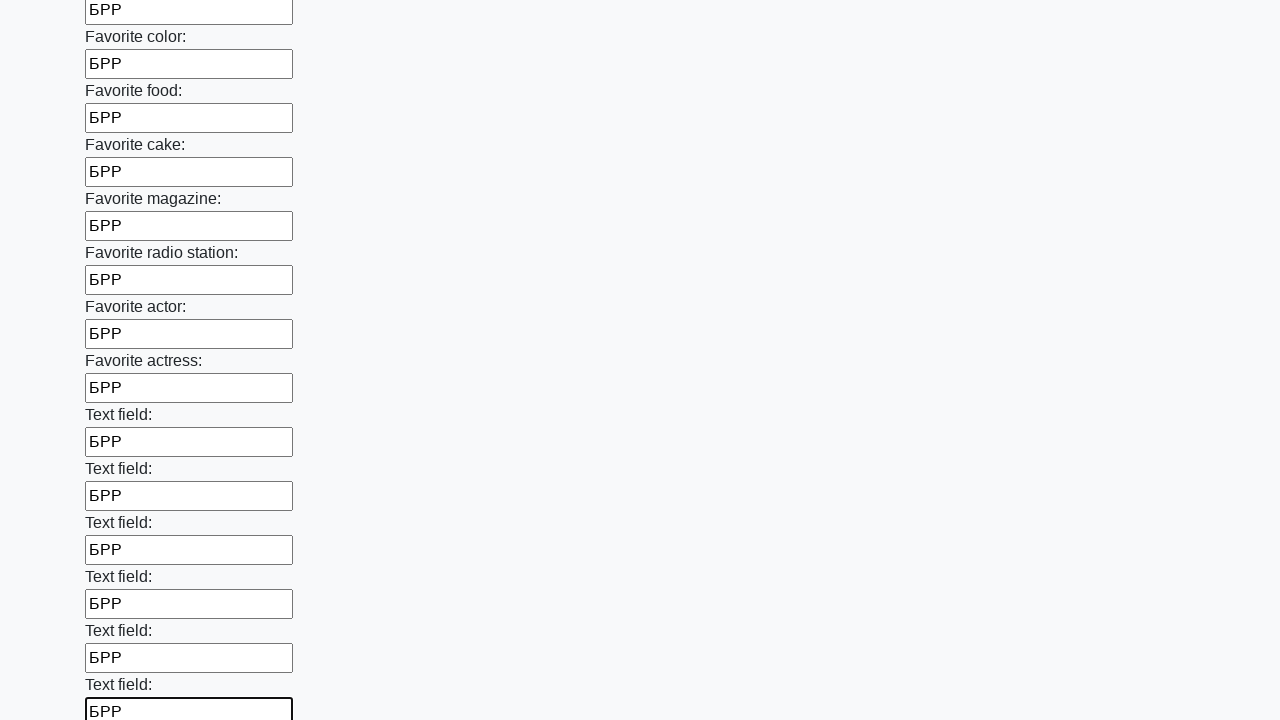

Filled an input field with text 'БРР' on input >> nth=32
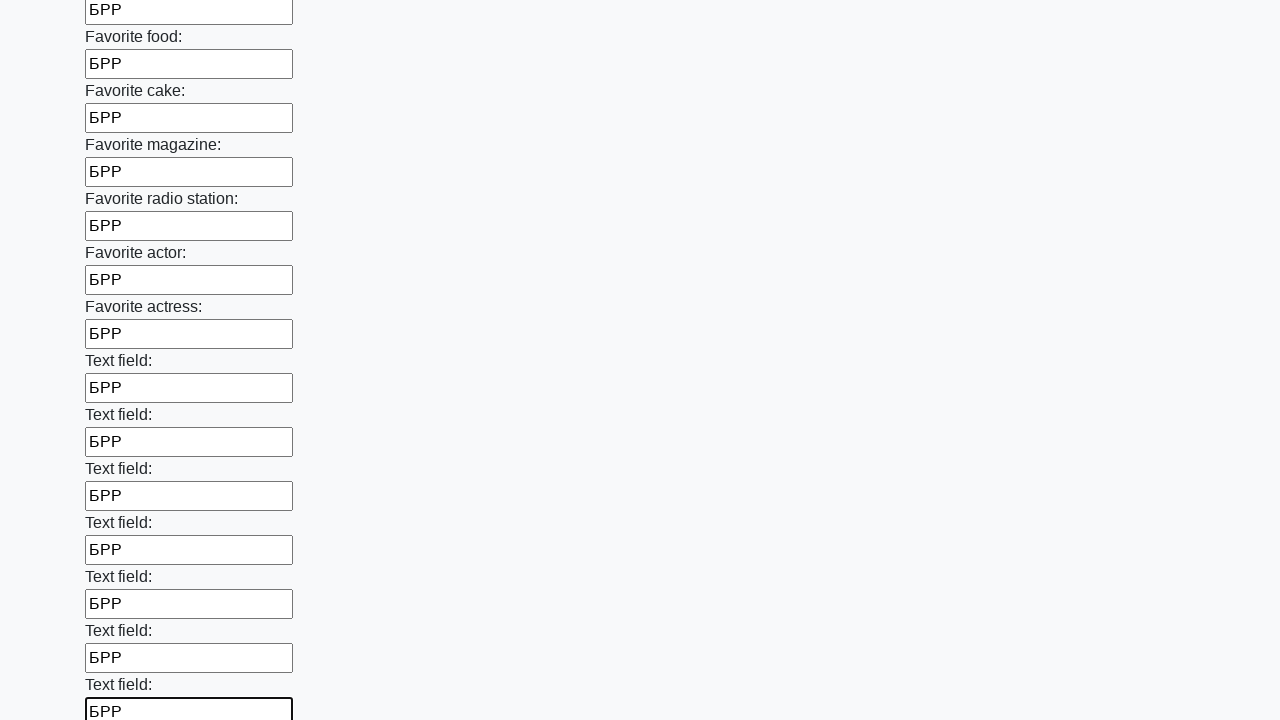

Filled an input field with text 'БРР' on input >> nth=33
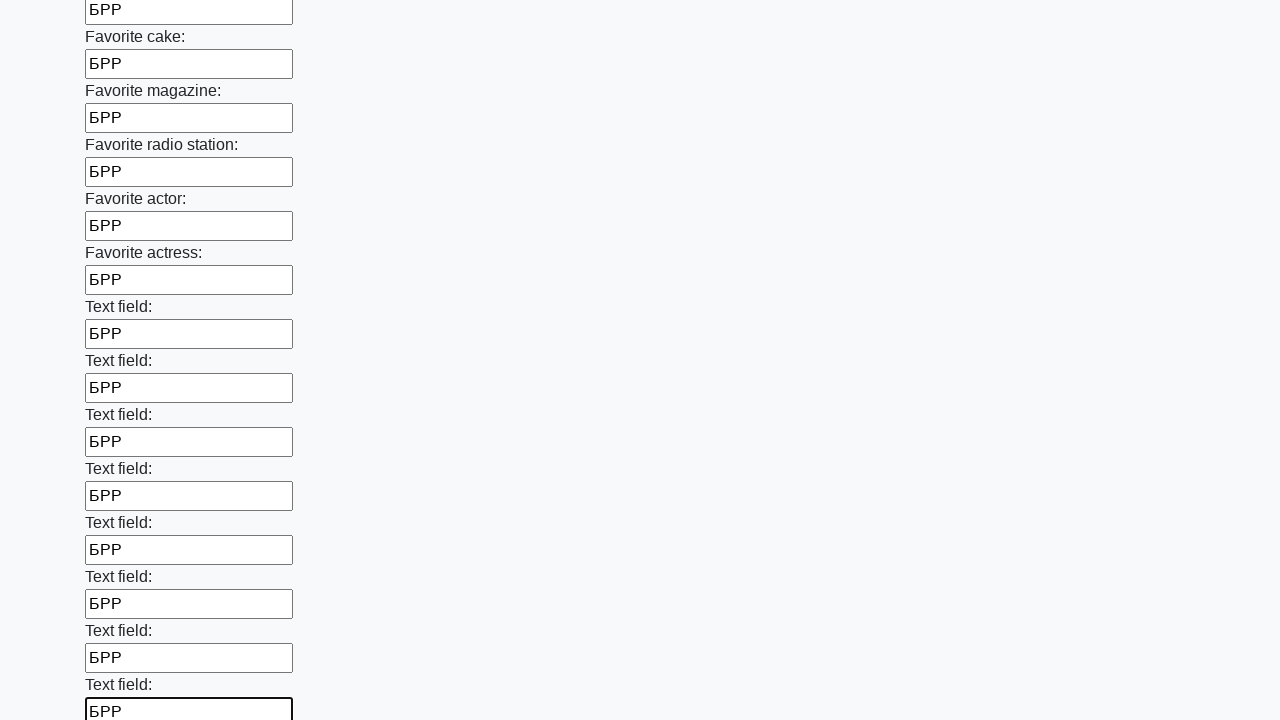

Filled an input field with text 'БРР' on input >> nth=34
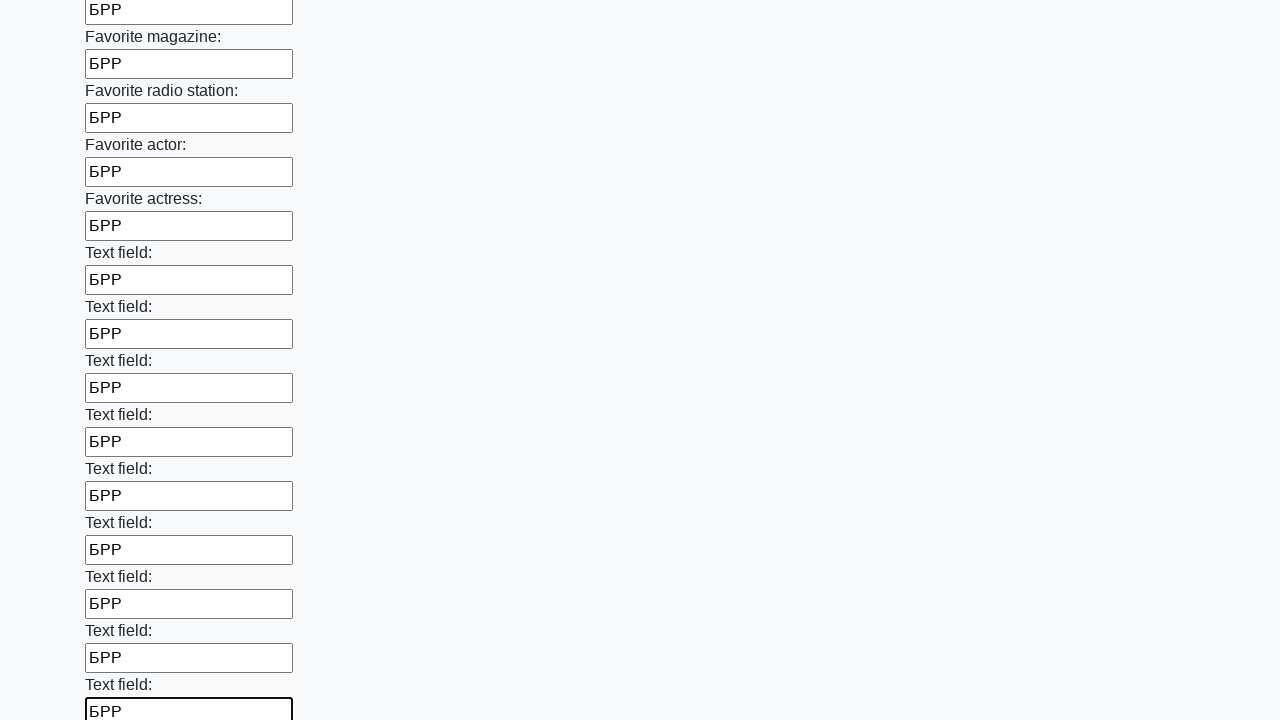

Filled an input field with text 'БРР' on input >> nth=35
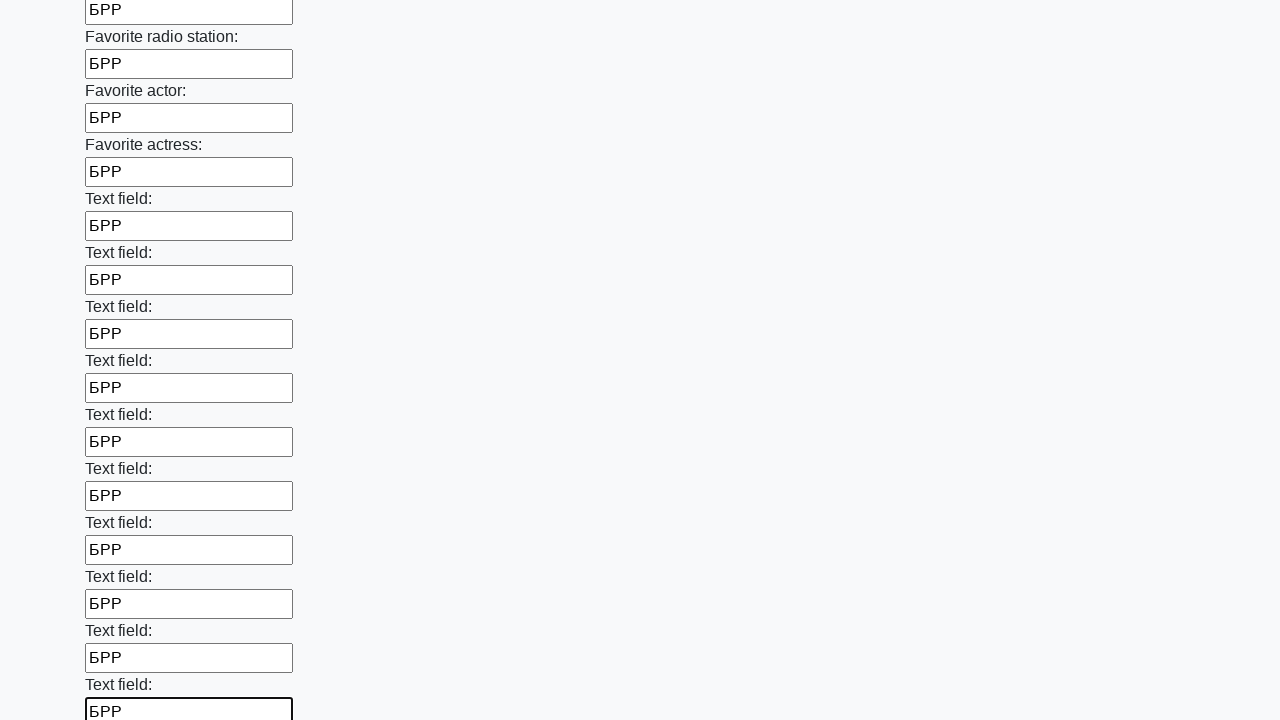

Filled an input field with text 'БРР' on input >> nth=36
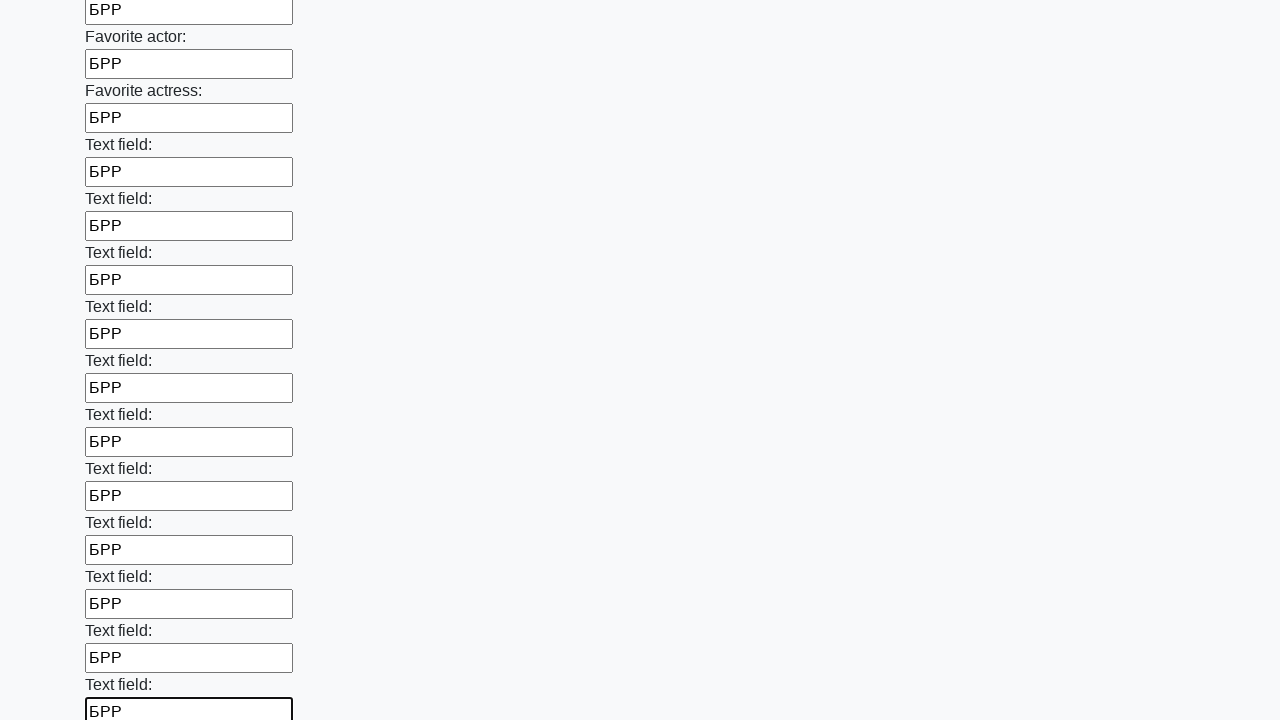

Filled an input field with text 'БРР' on input >> nth=37
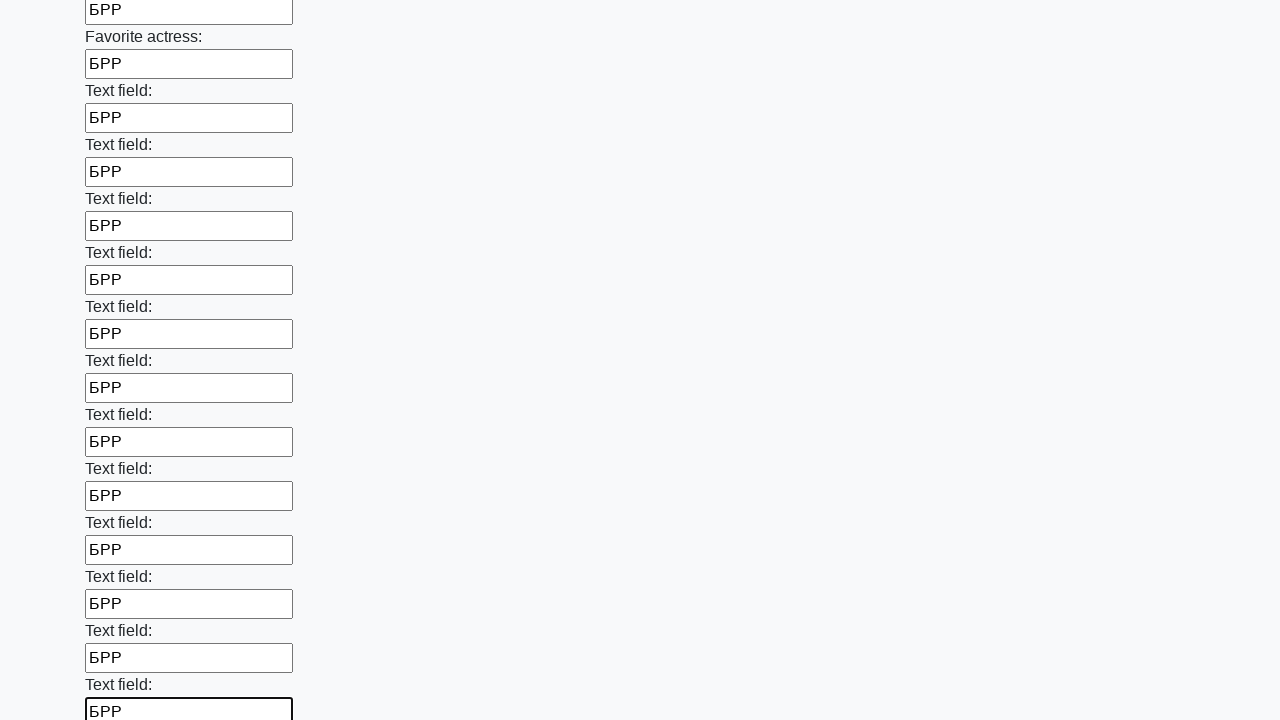

Filled an input field with text 'БРР' on input >> nth=38
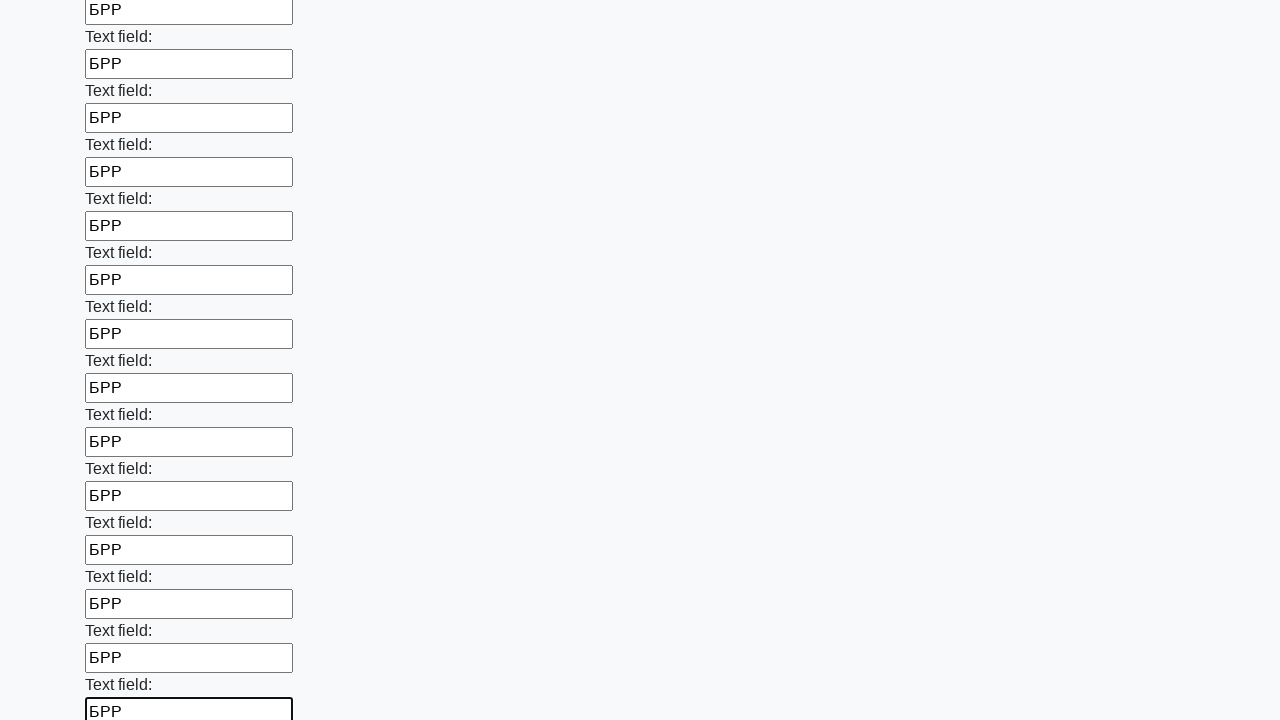

Filled an input field with text 'БРР' on input >> nth=39
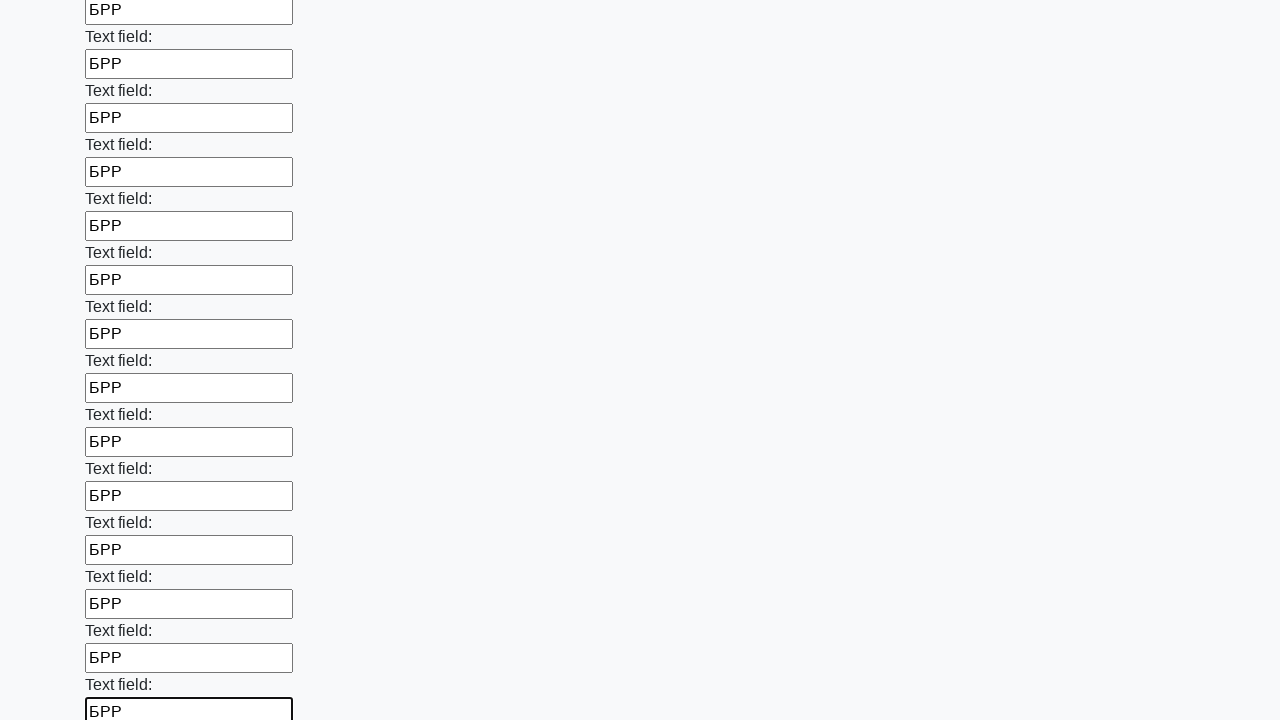

Filled an input field with text 'БРР' on input >> nth=40
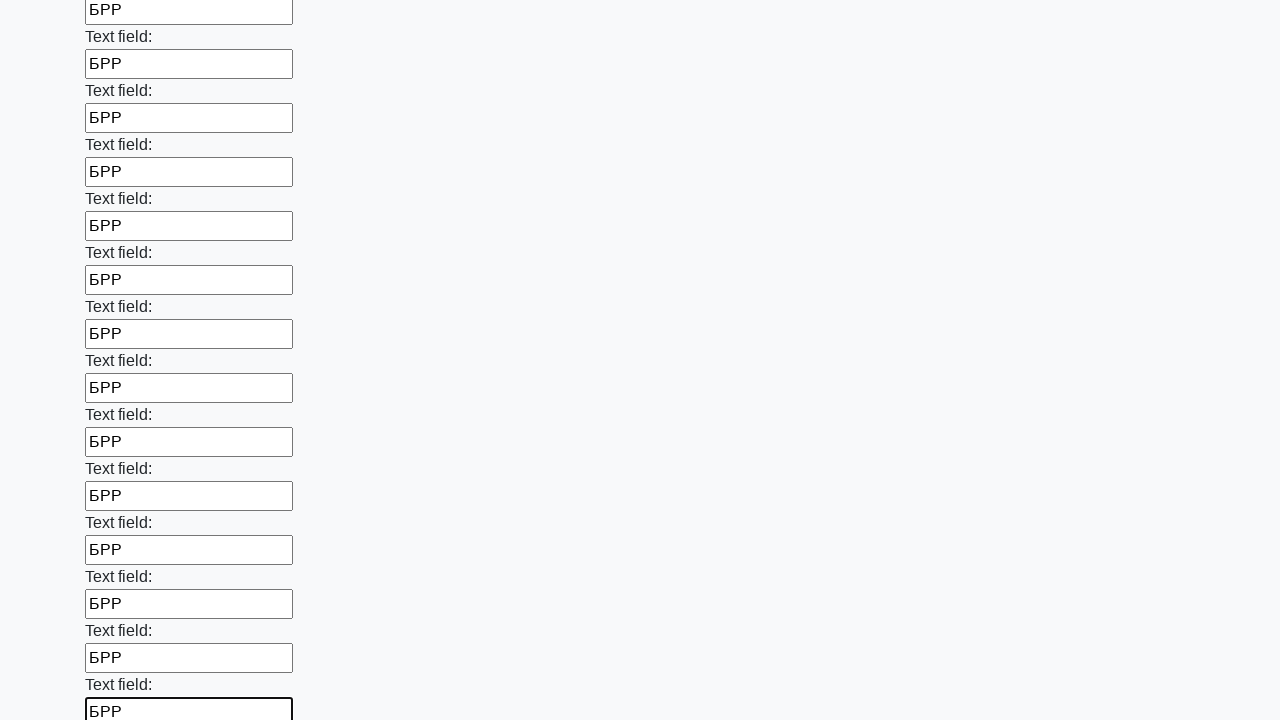

Filled an input field with text 'БРР' on input >> nth=41
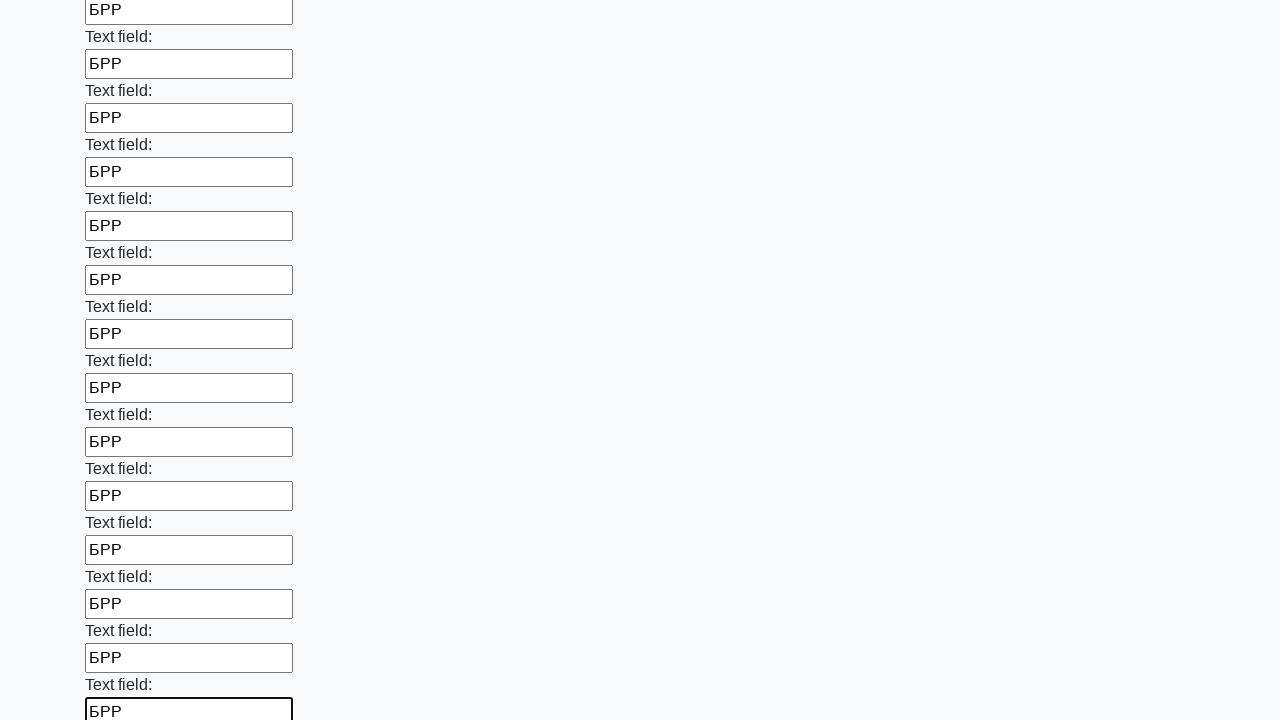

Filled an input field with text 'БРР' on input >> nth=42
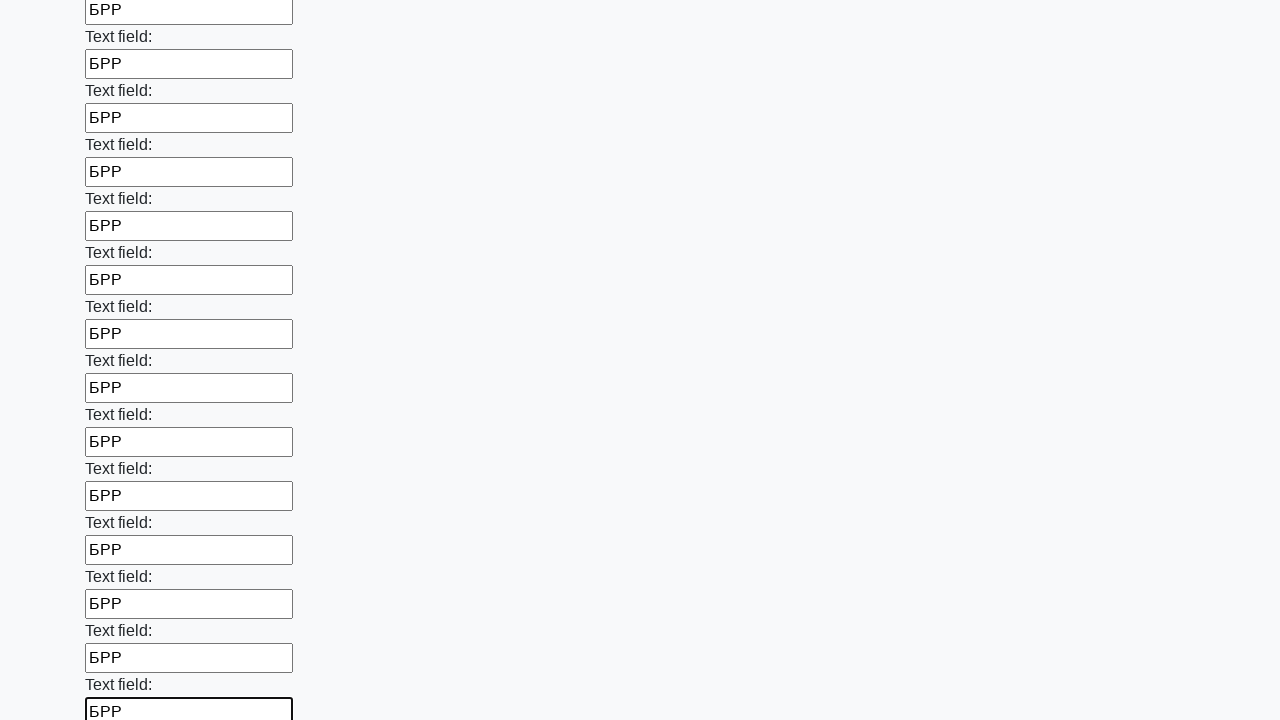

Filled an input field with text 'БРР' on input >> nth=43
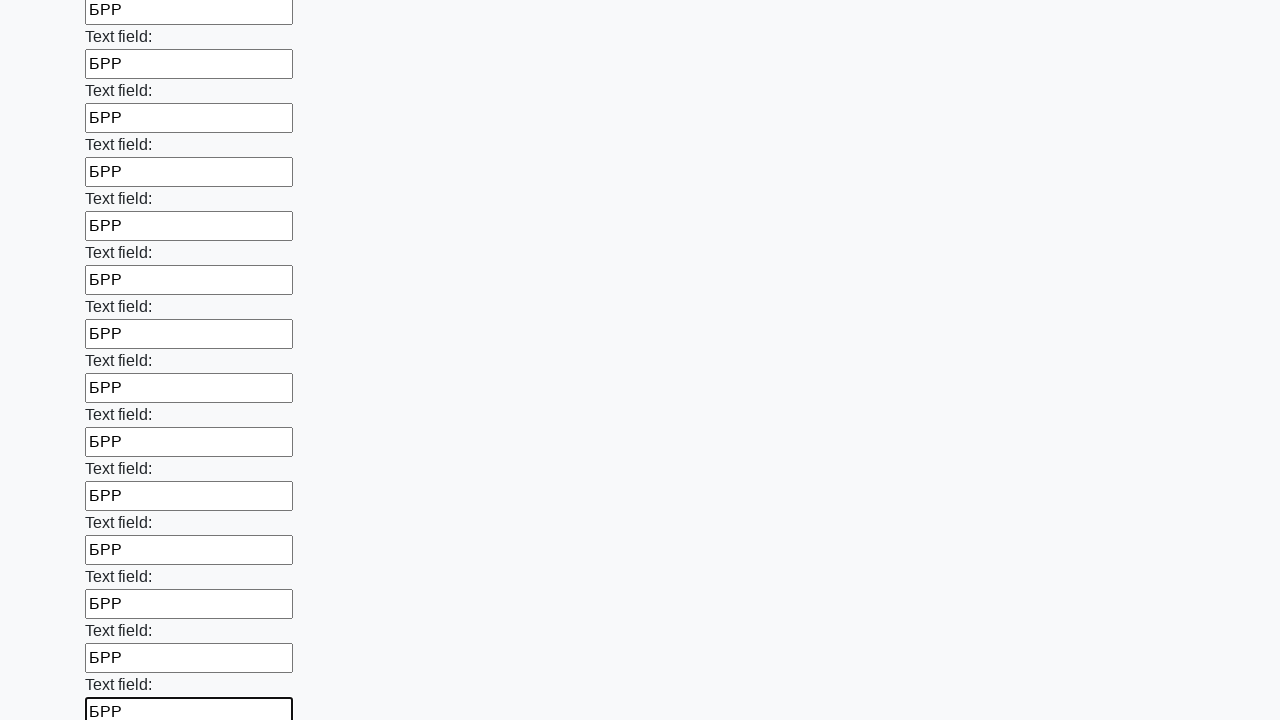

Filled an input field with text 'БРР' on input >> nth=44
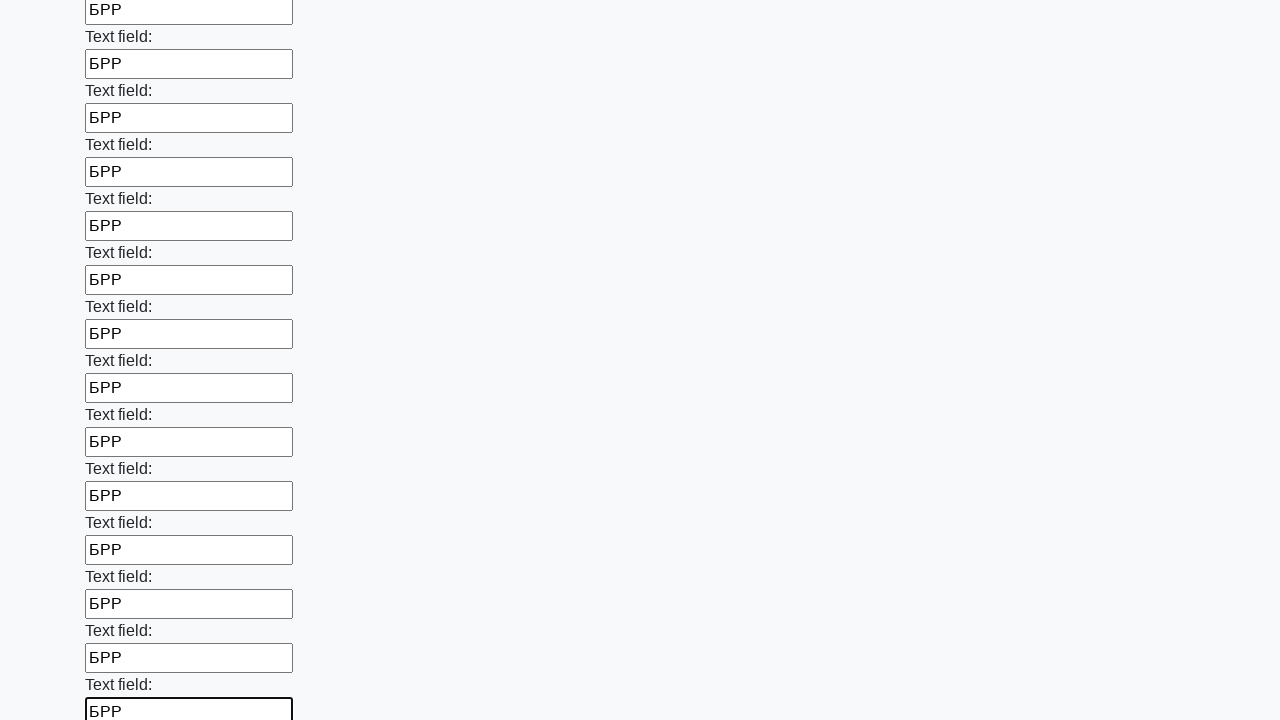

Filled an input field with text 'БРР' on input >> nth=45
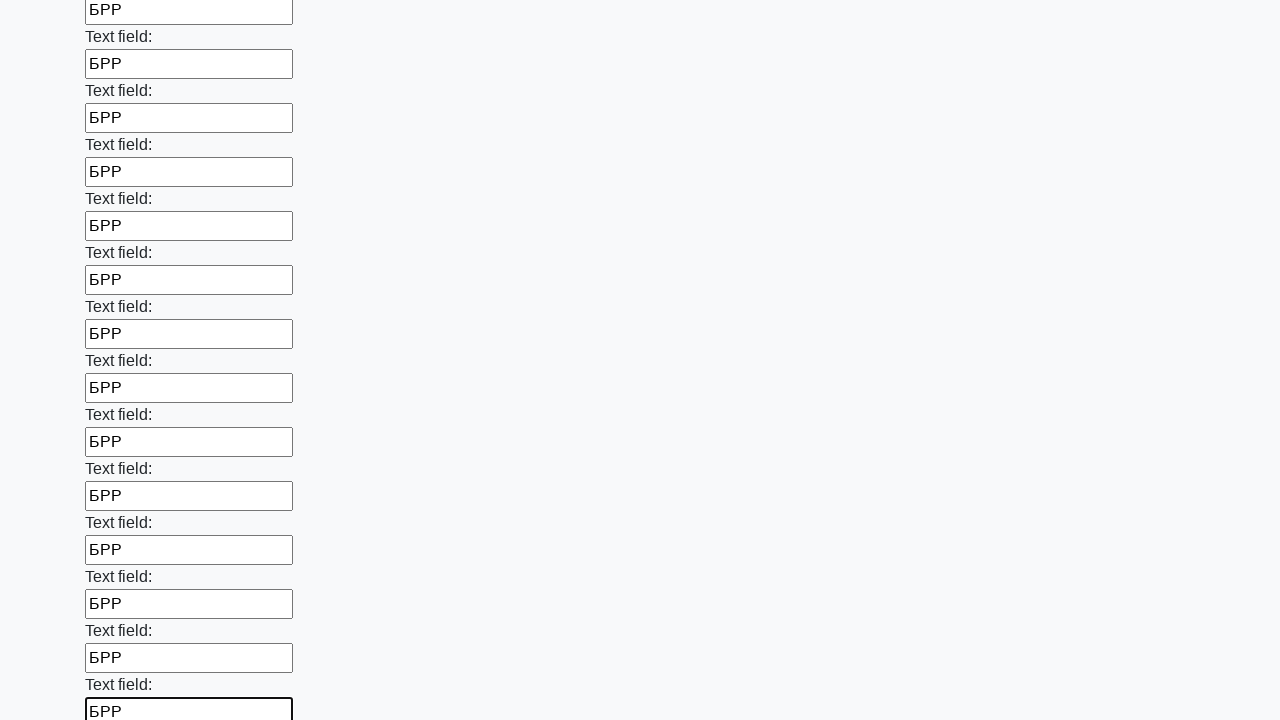

Filled an input field with text 'БРР' on input >> nth=46
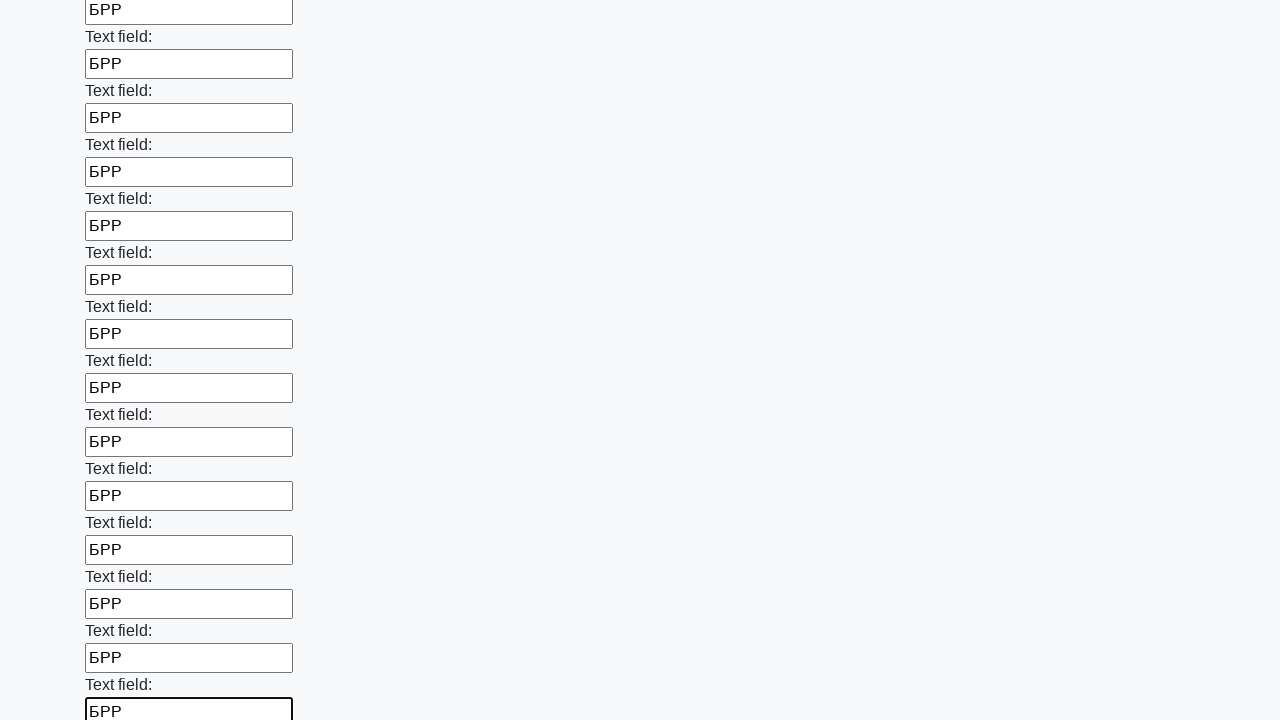

Filled an input field with text 'БРР' on input >> nth=47
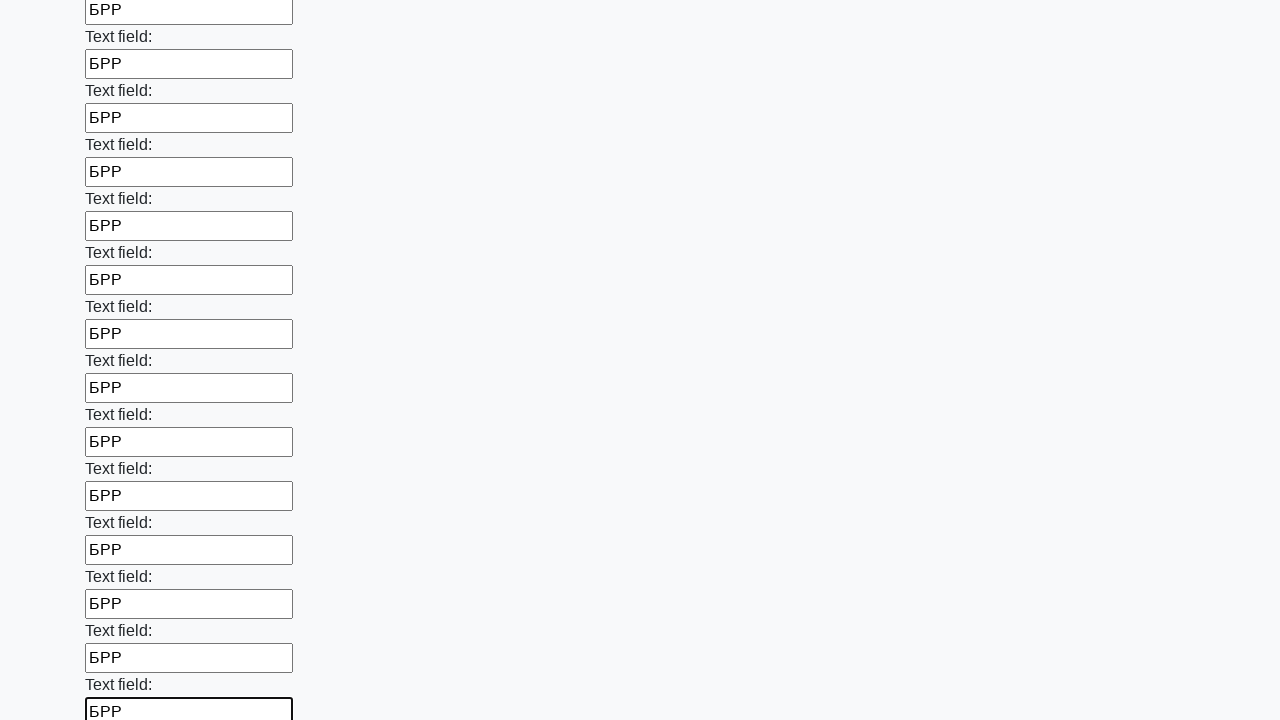

Filled an input field with text 'БРР' on input >> nth=48
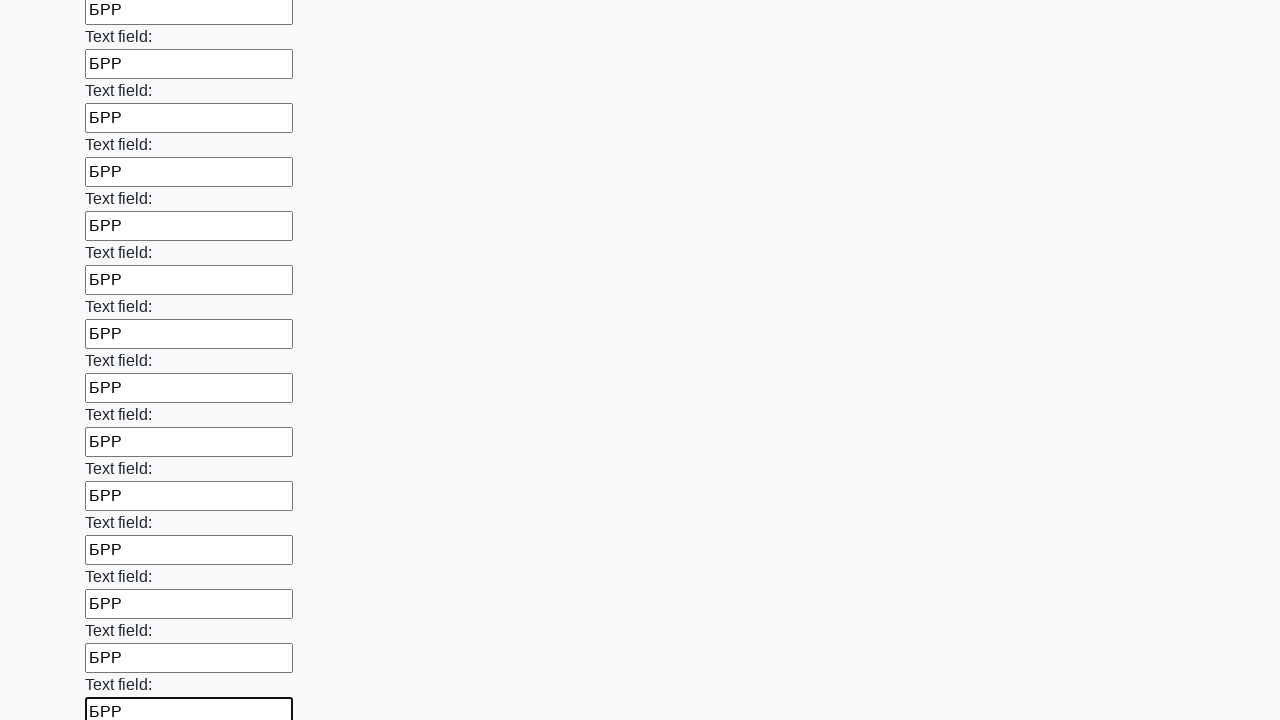

Filled an input field with text 'БРР' on input >> nth=49
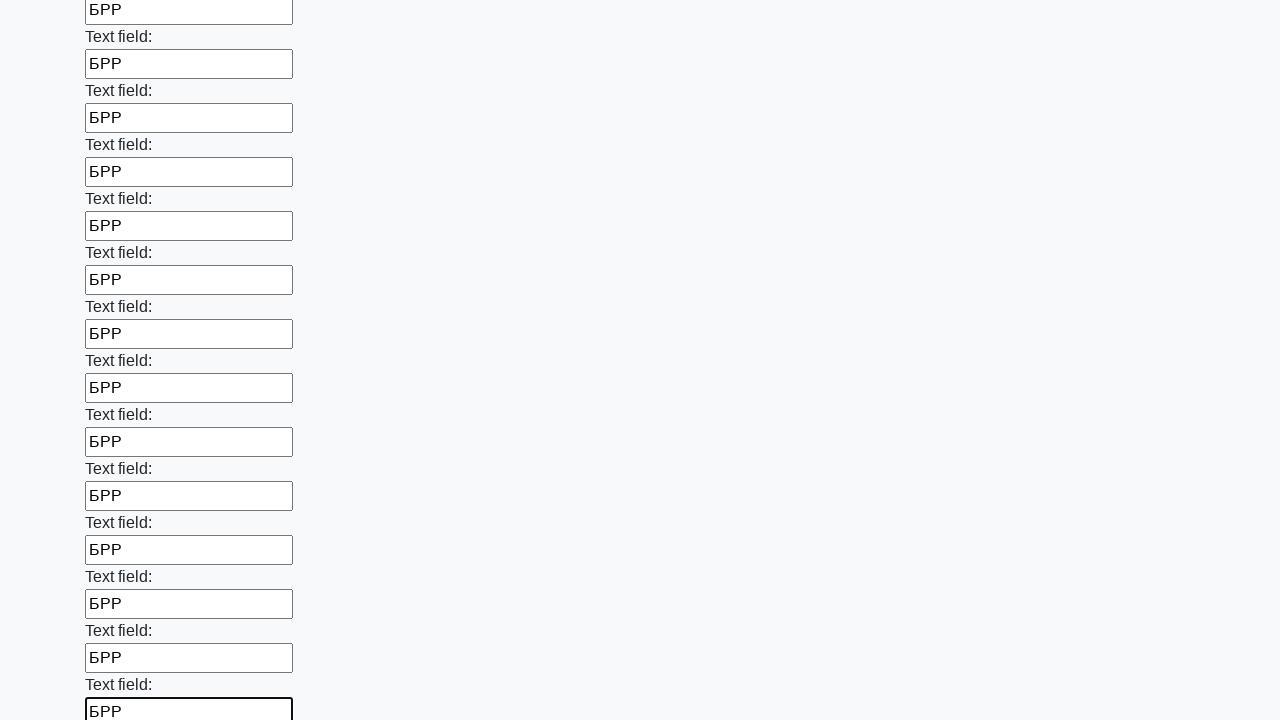

Filled an input field with text 'БРР' on input >> nth=50
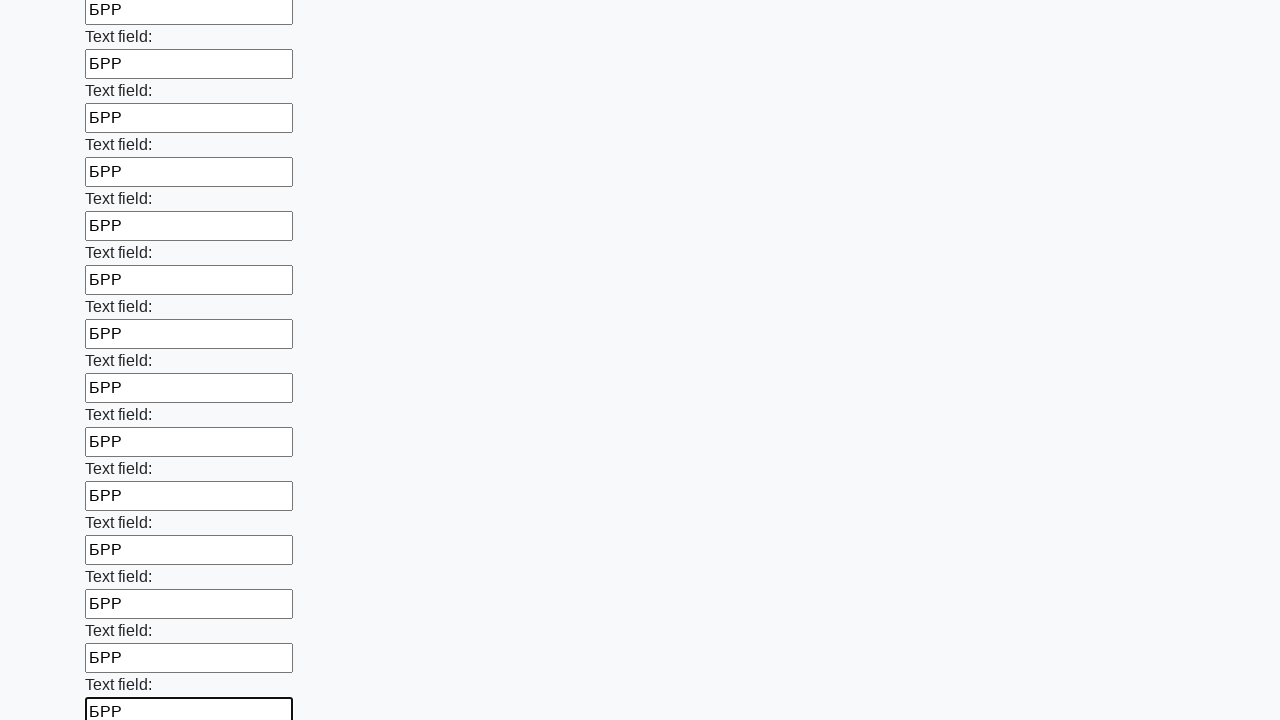

Filled an input field with text 'БРР' on input >> nth=51
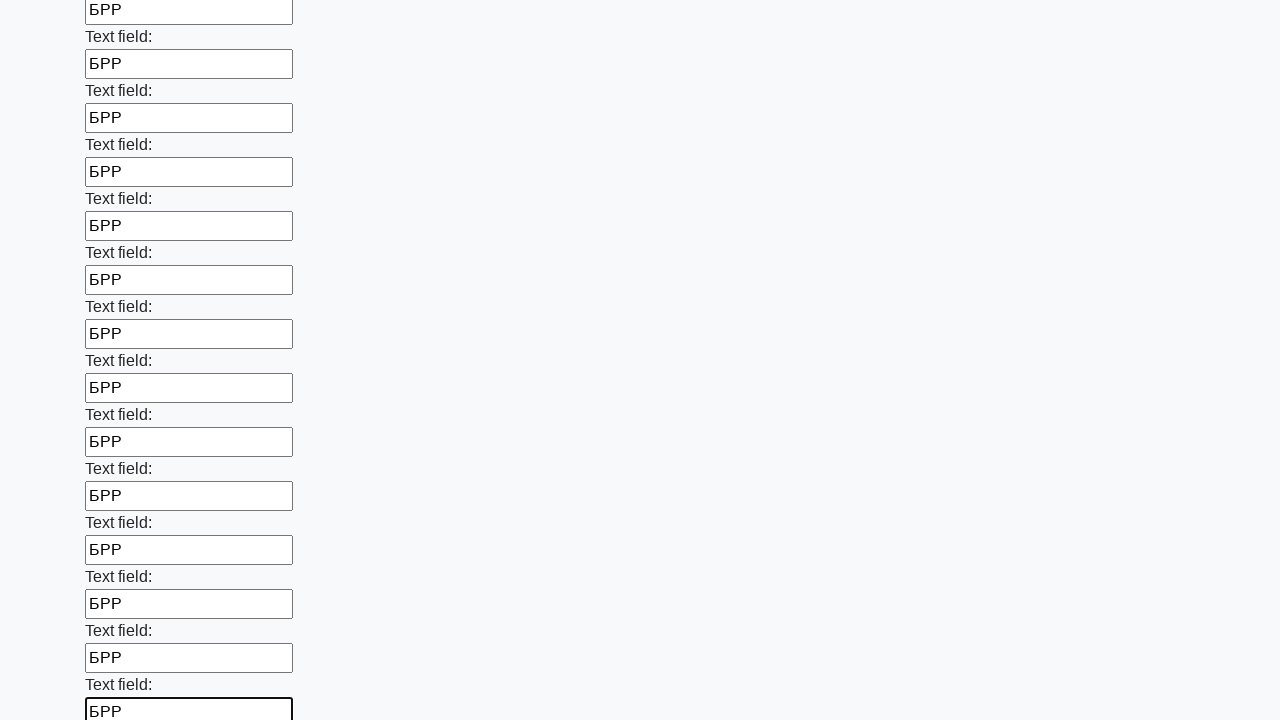

Filled an input field with text 'БРР' on input >> nth=52
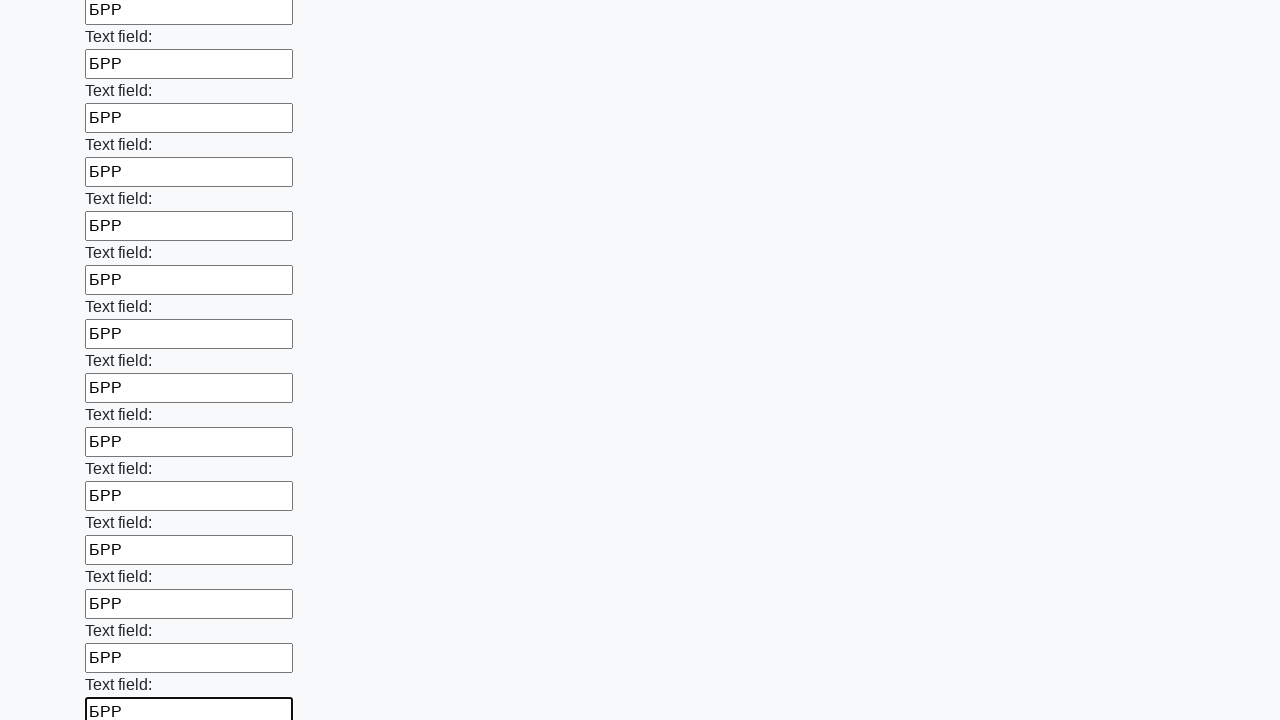

Filled an input field with text 'БРР' on input >> nth=53
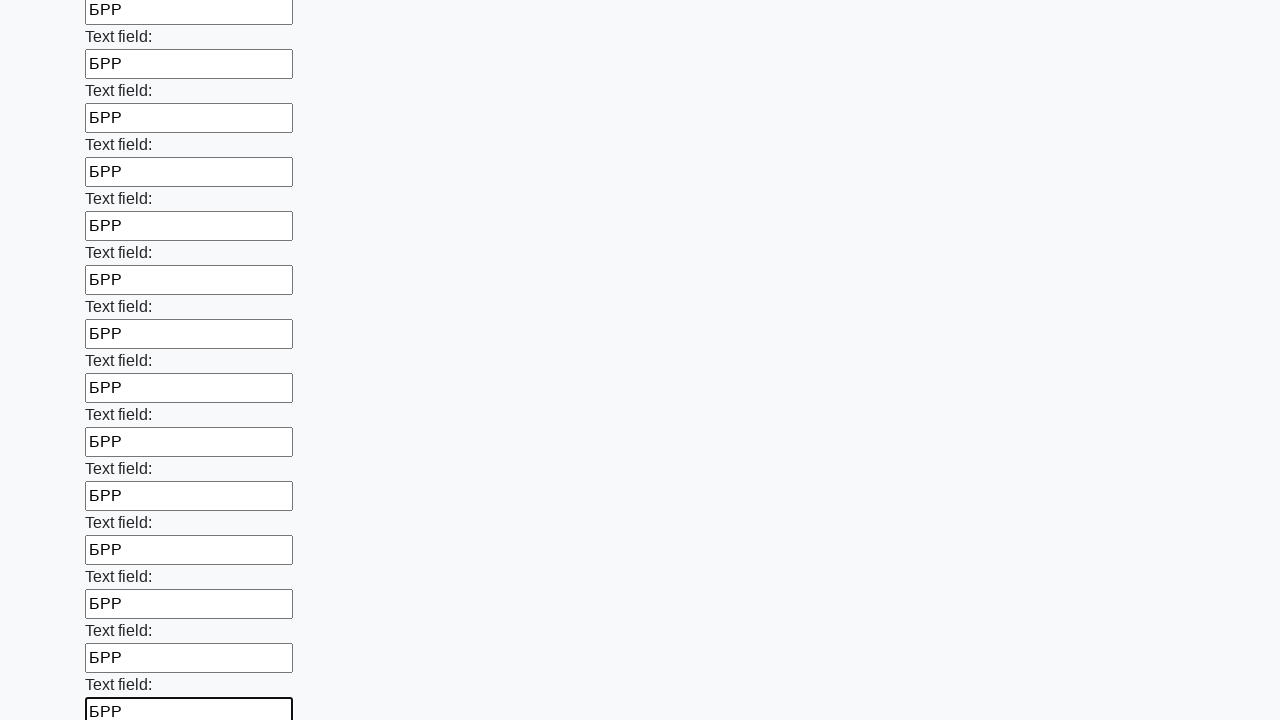

Filled an input field with text 'БРР' on input >> nth=54
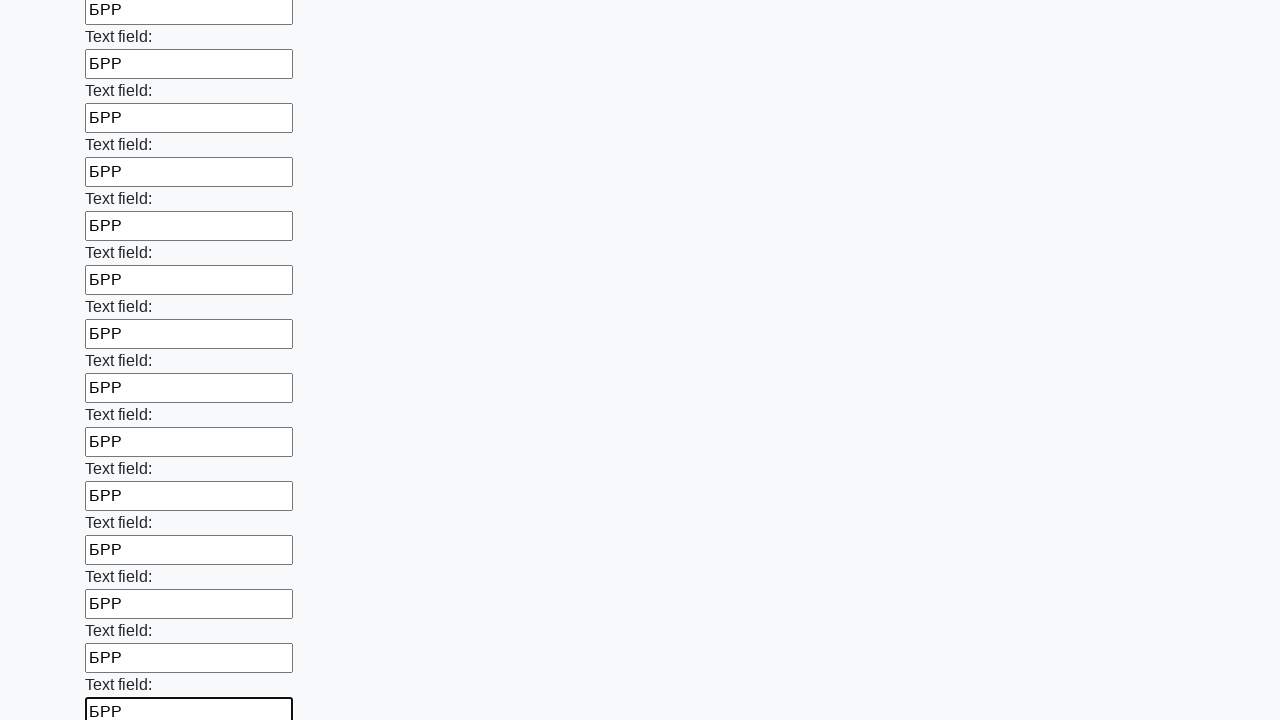

Filled an input field with text 'БРР' on input >> nth=55
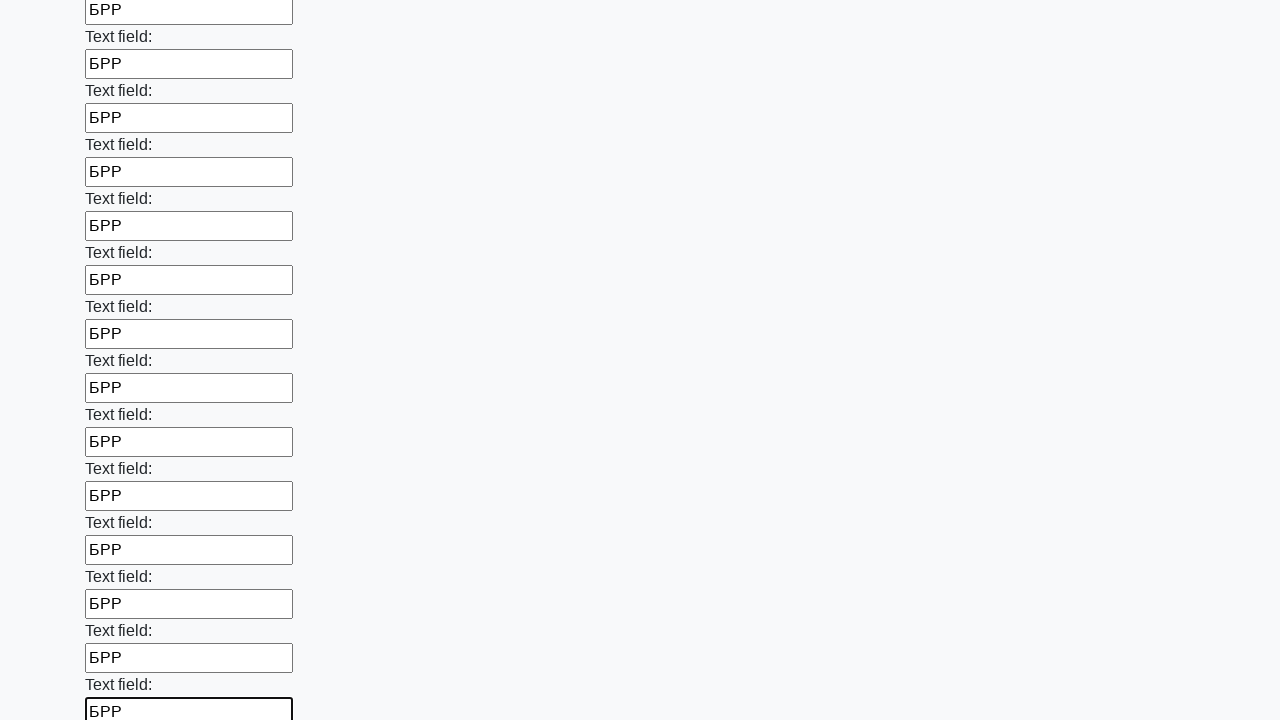

Filled an input field with text 'БРР' on input >> nth=56
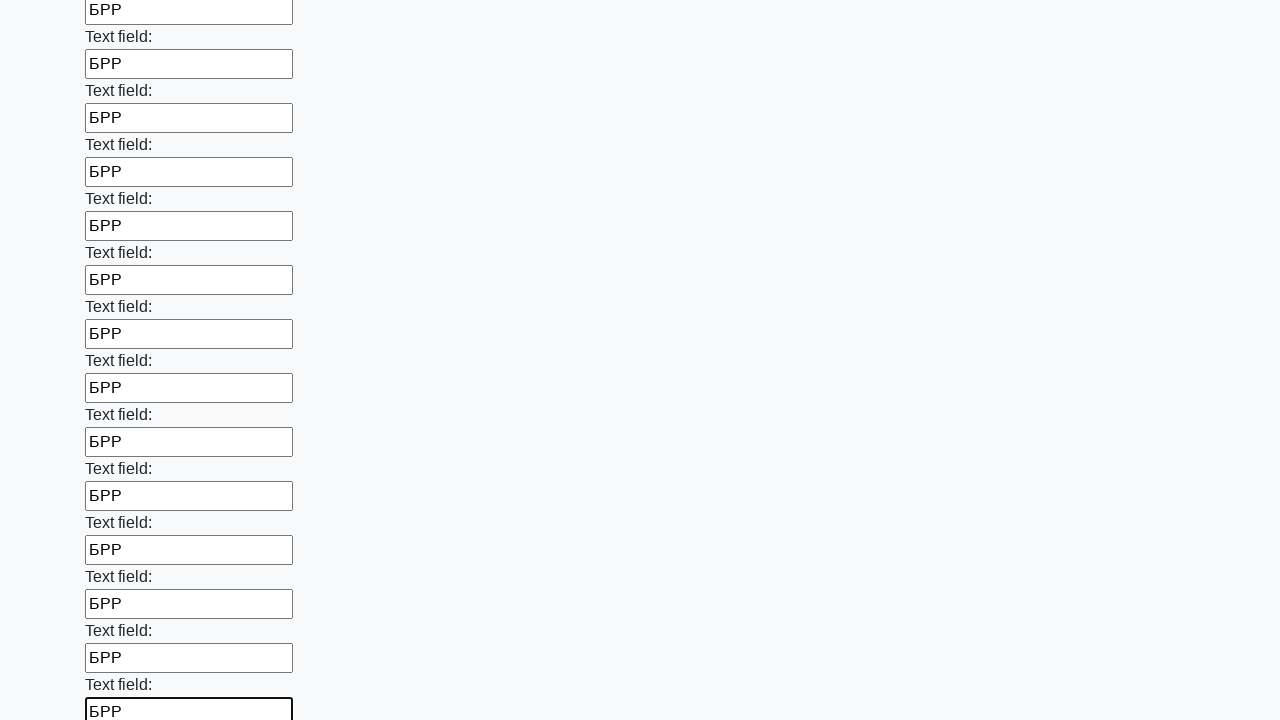

Filled an input field with text 'БРР' on input >> nth=57
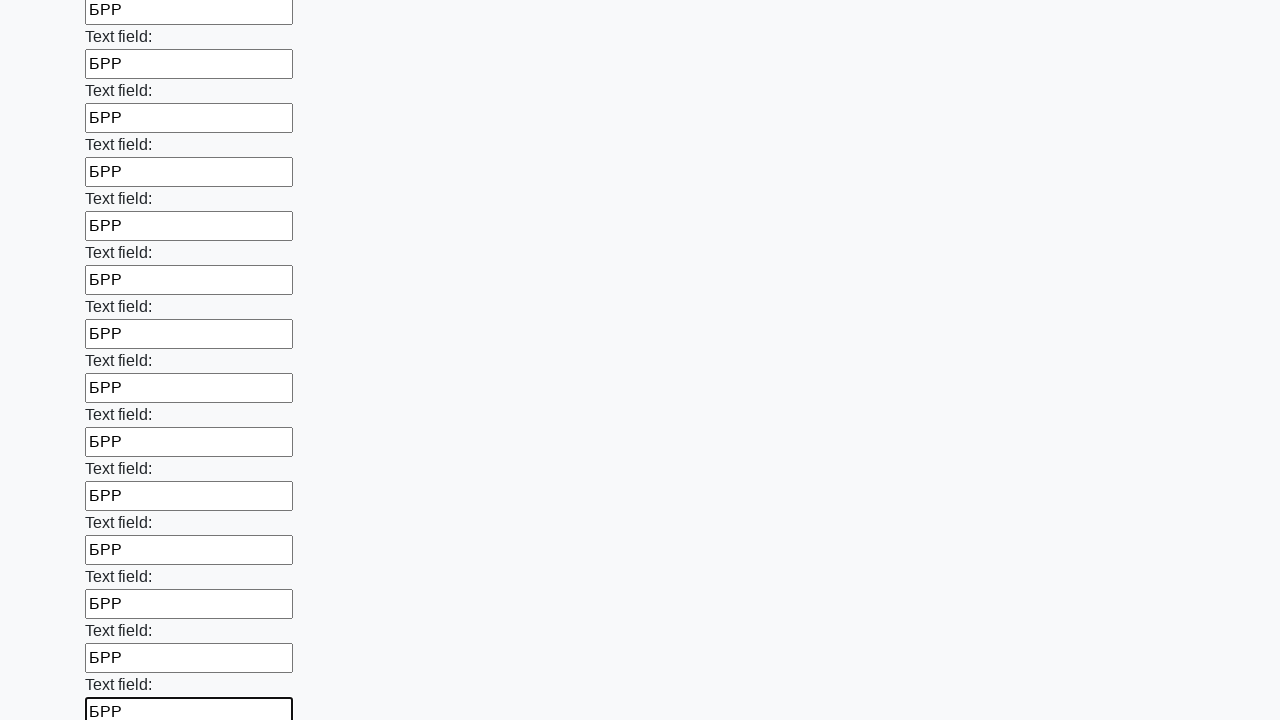

Filled an input field with text 'БРР' on input >> nth=58
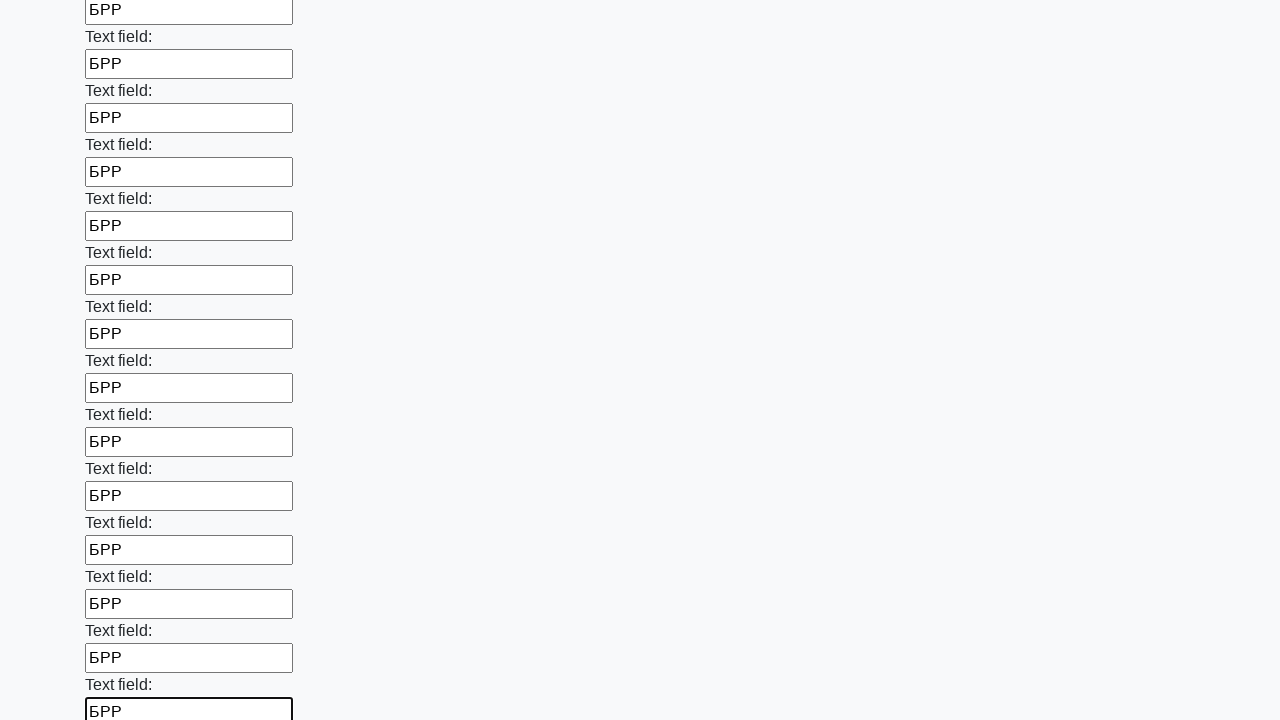

Filled an input field with text 'БРР' on input >> nth=59
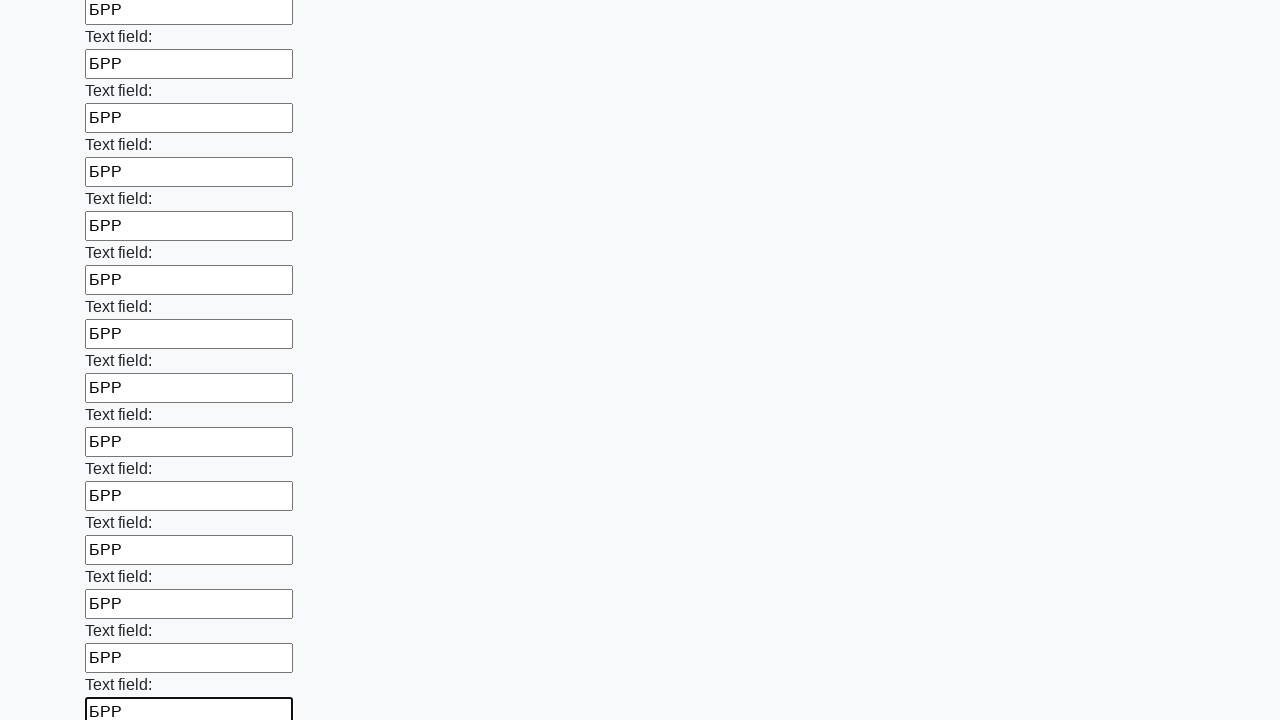

Filled an input field with text 'БРР' on input >> nth=60
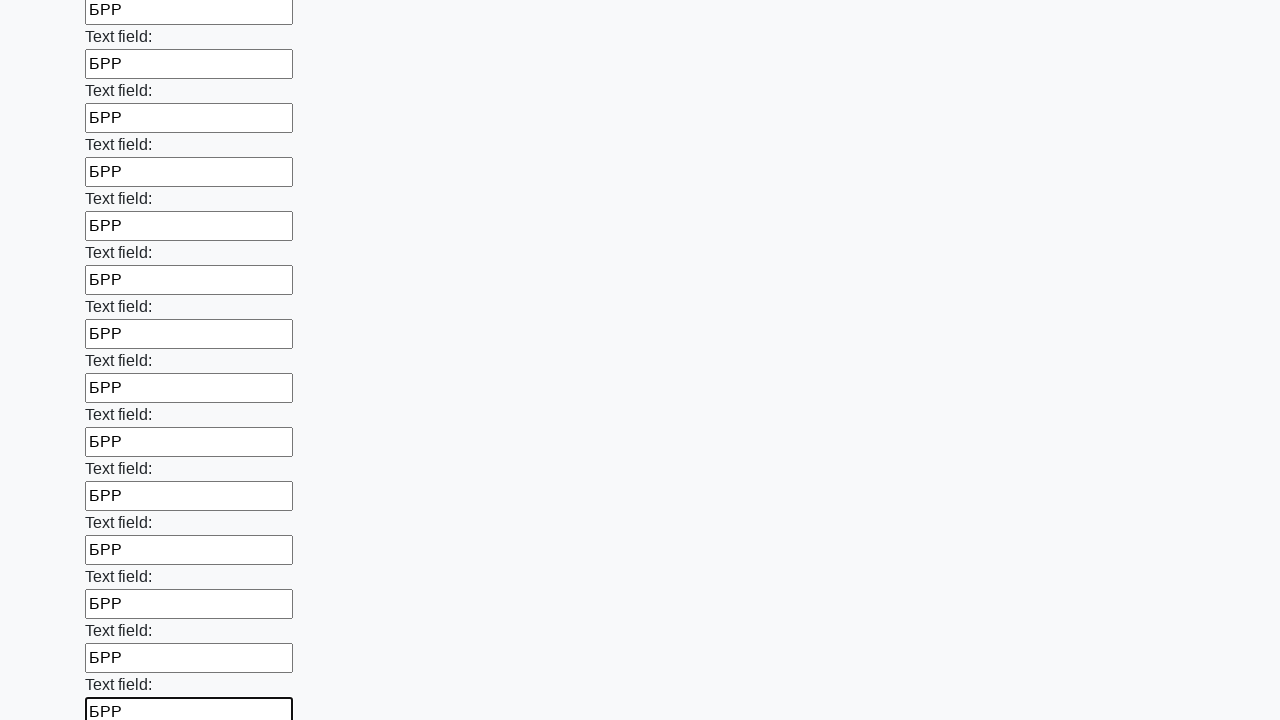

Filled an input field with text 'БРР' on input >> nth=61
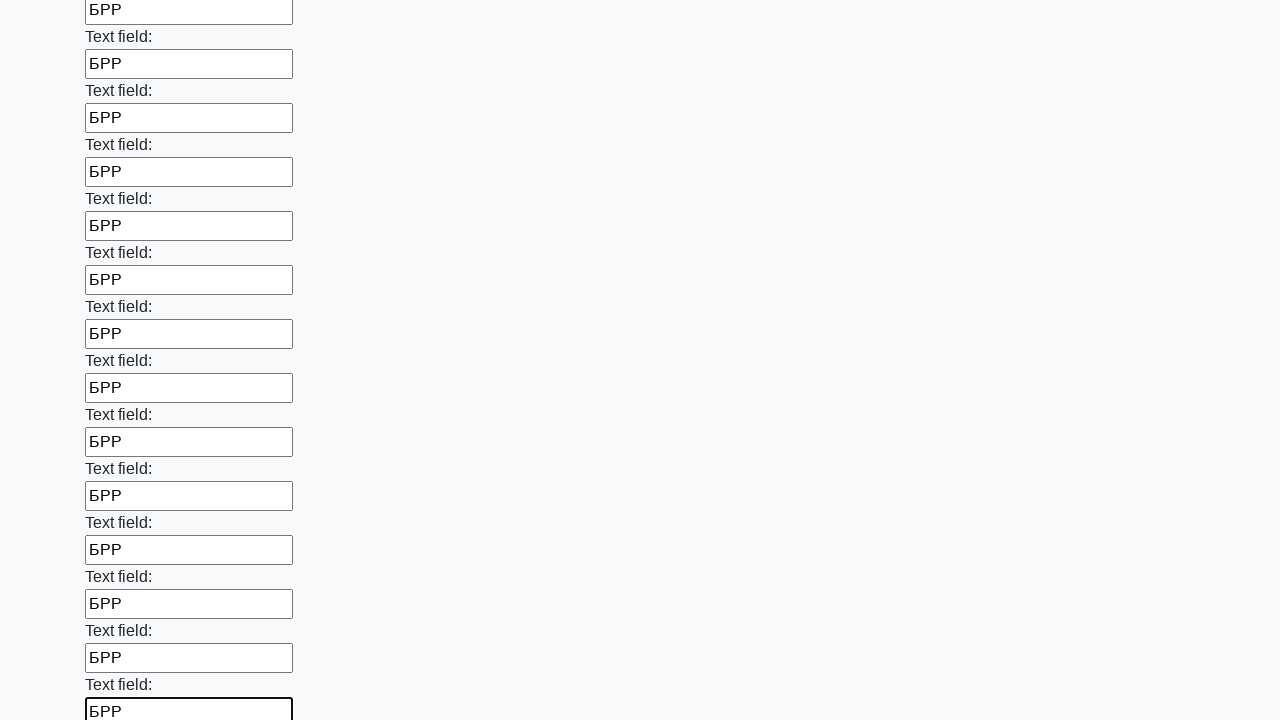

Filled an input field with text 'БРР' on input >> nth=62
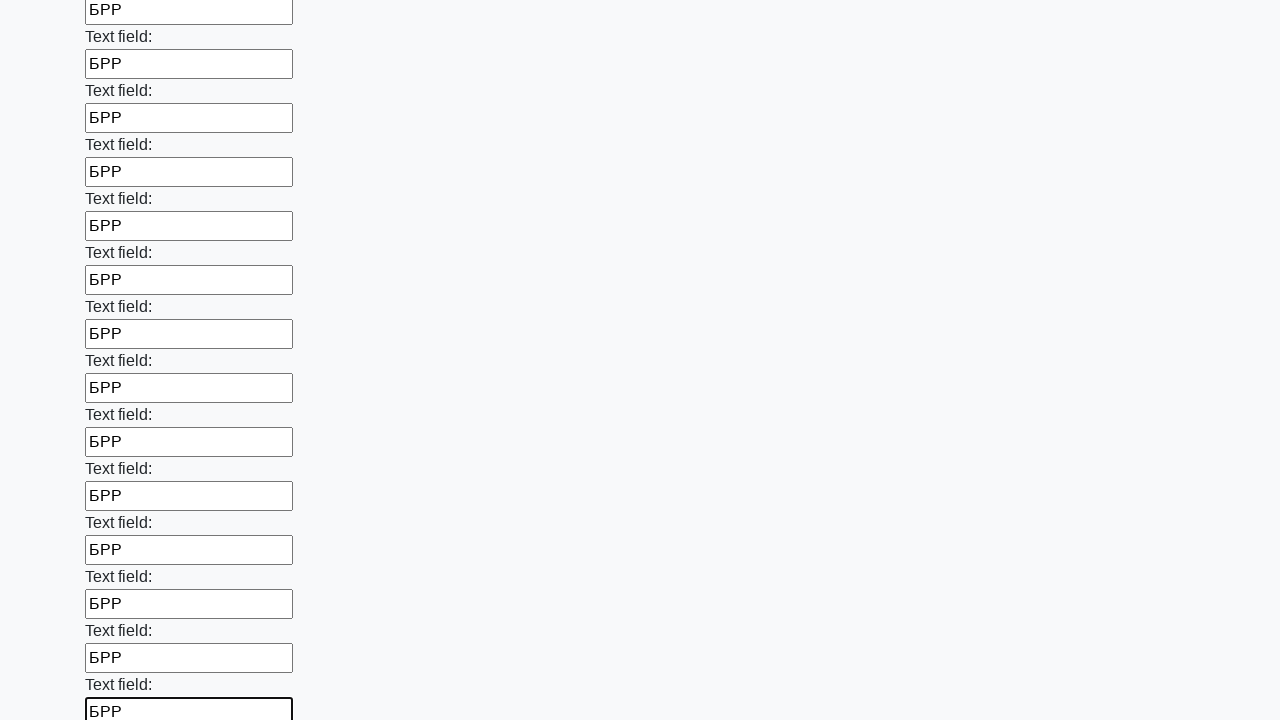

Filled an input field with text 'БРР' on input >> nth=63
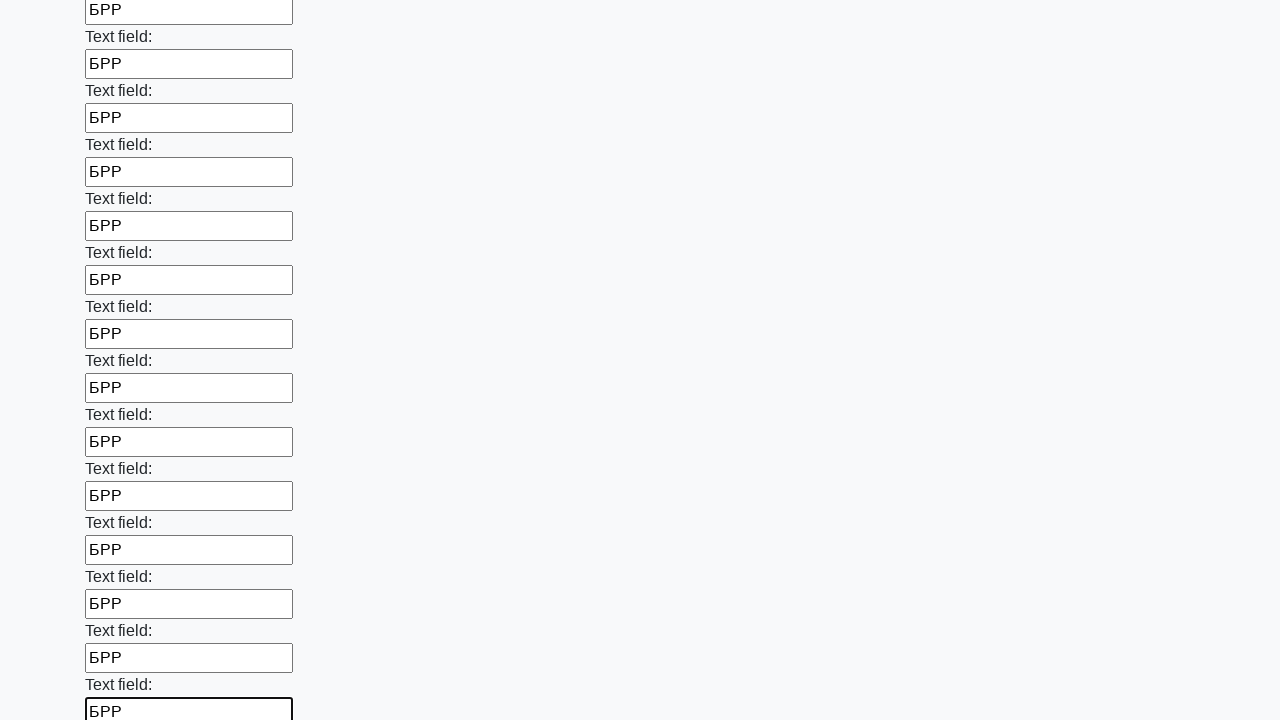

Filled an input field with text 'БРР' on input >> nth=64
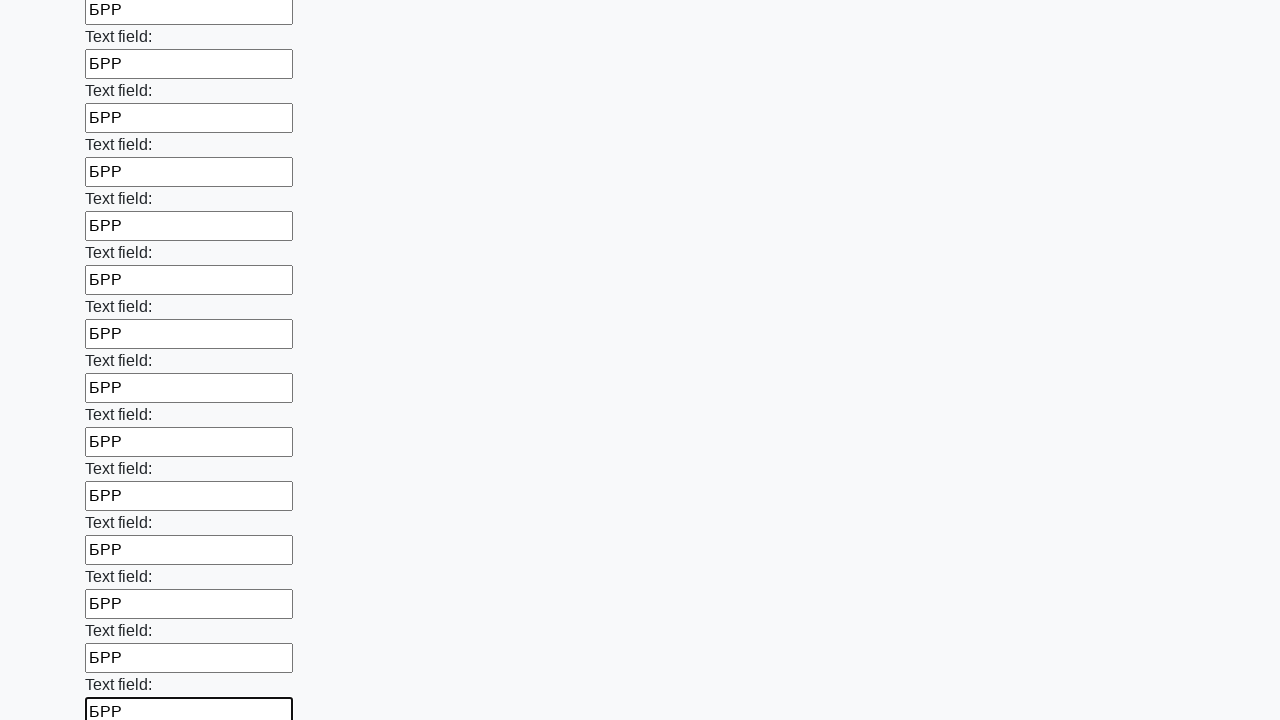

Filled an input field with text 'БРР' on input >> nth=65
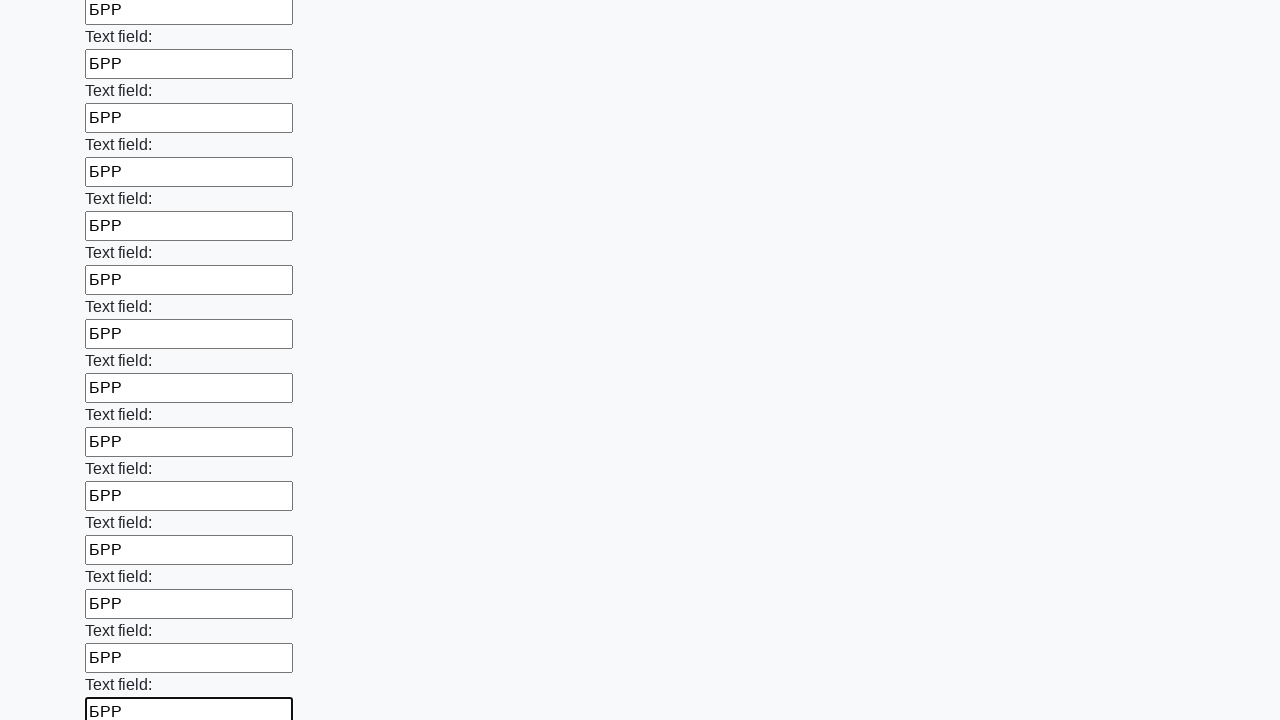

Filled an input field with text 'БРР' on input >> nth=66
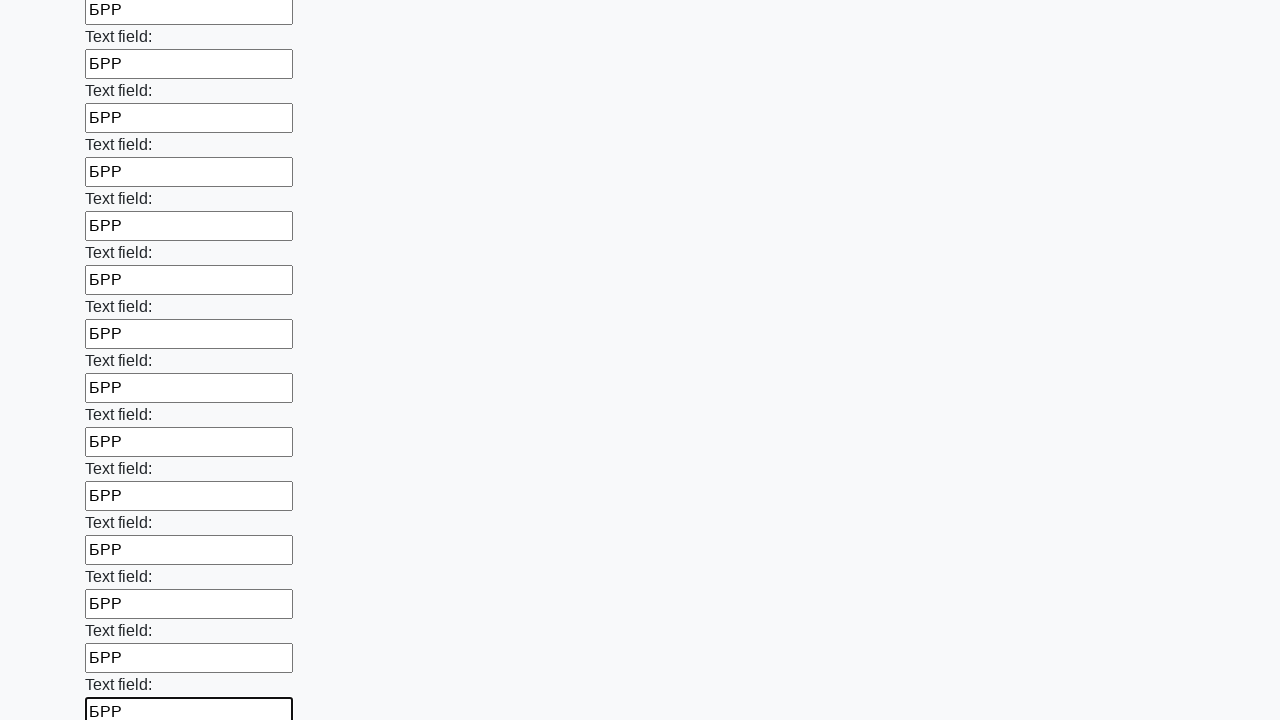

Filled an input field with text 'БРР' on input >> nth=67
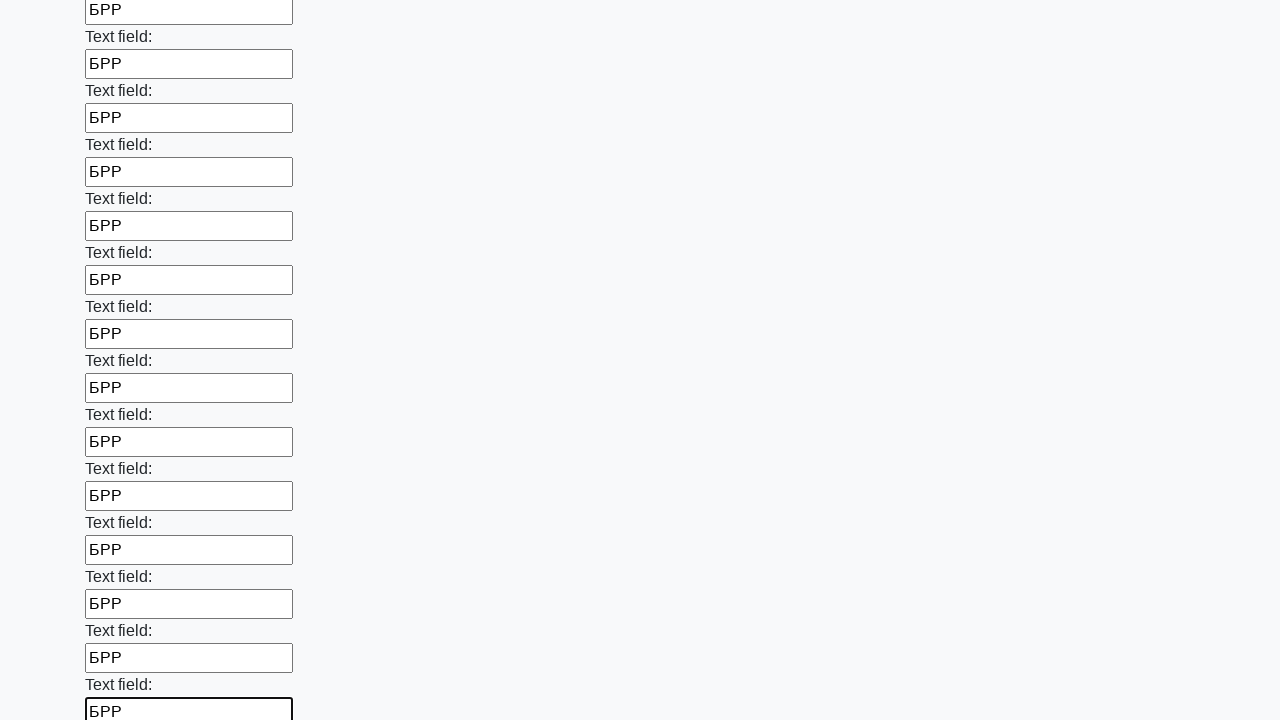

Filled an input field with text 'БРР' on input >> nth=68
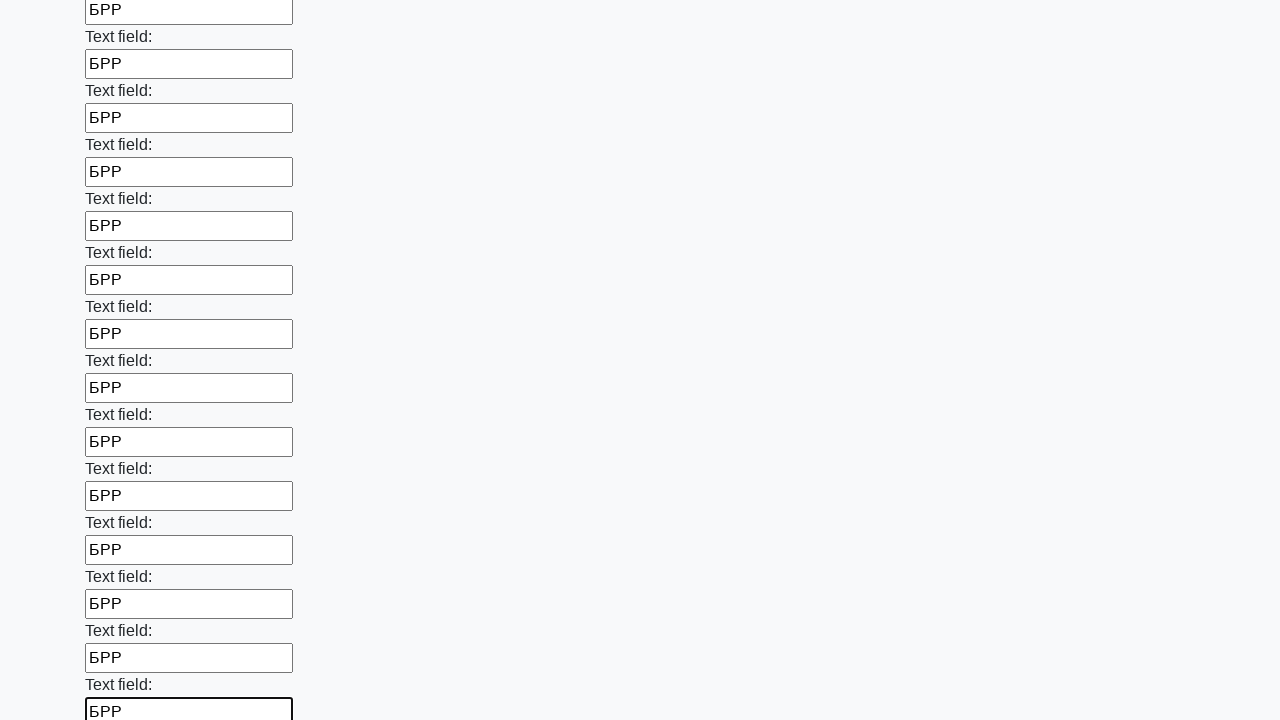

Filled an input field with text 'БРР' on input >> nth=69
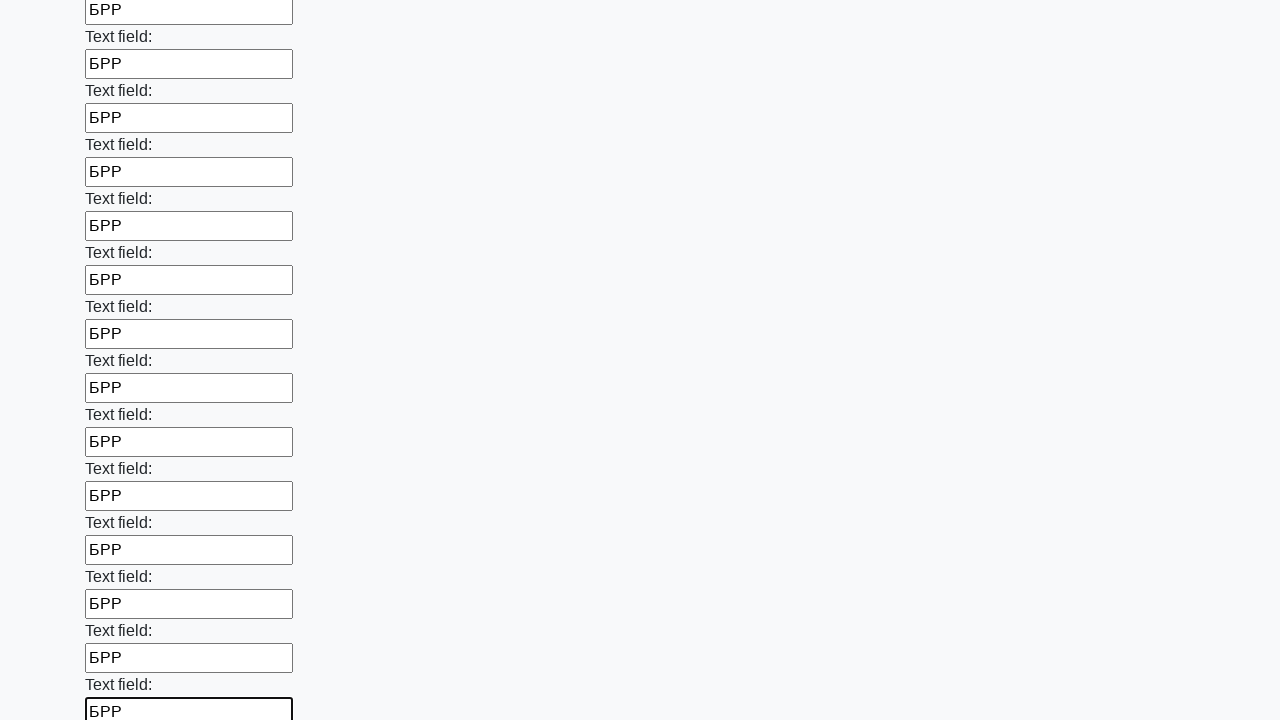

Filled an input field with text 'БРР' on input >> nth=70
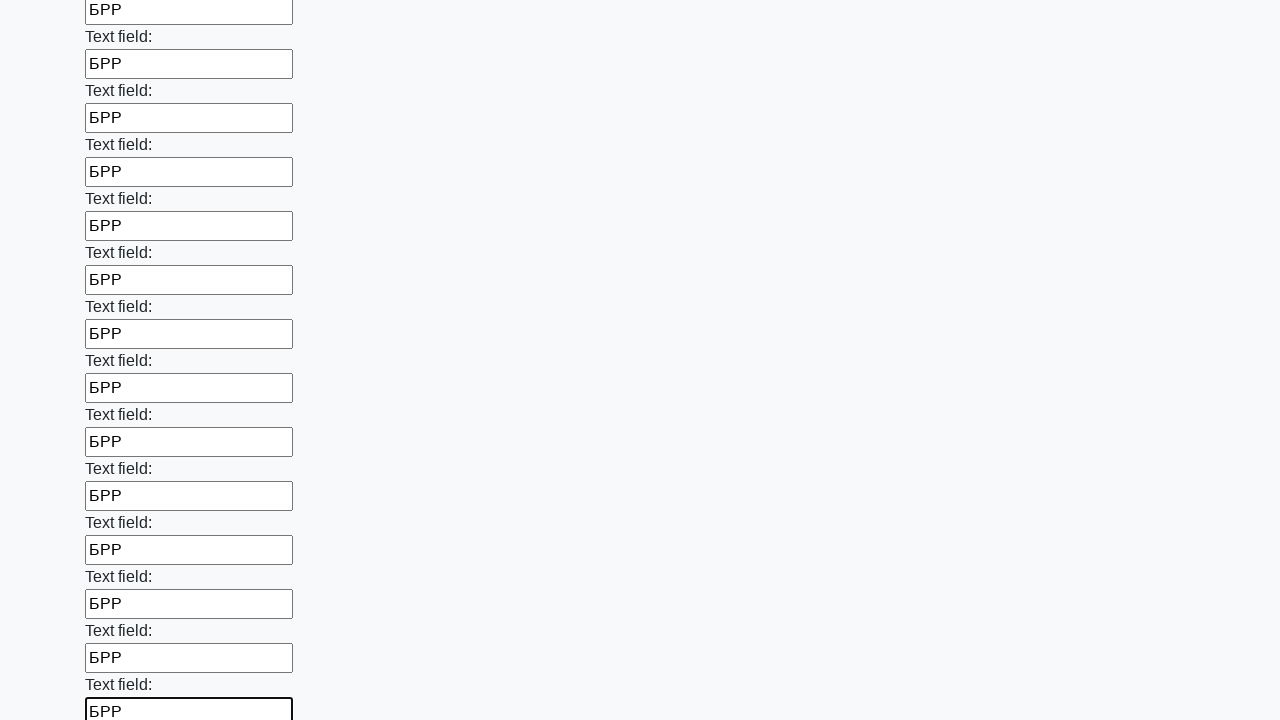

Filled an input field with text 'БРР' on input >> nth=71
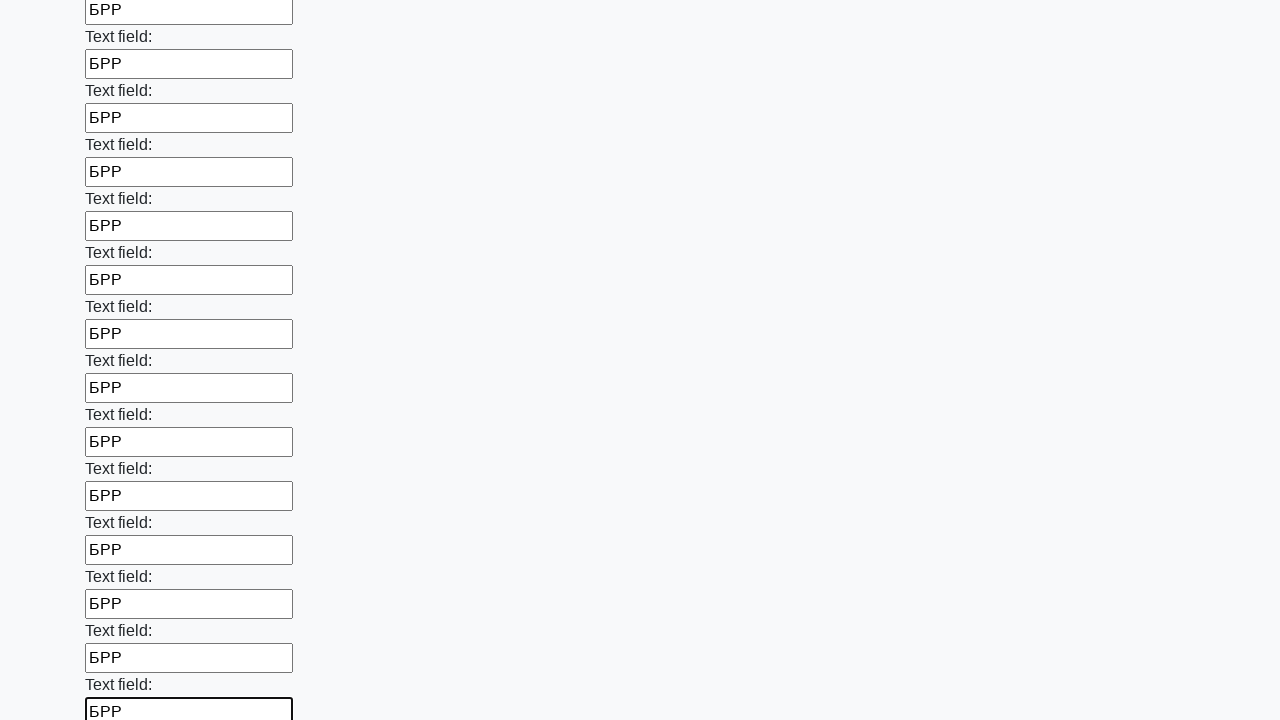

Filled an input field with text 'БРР' on input >> nth=72
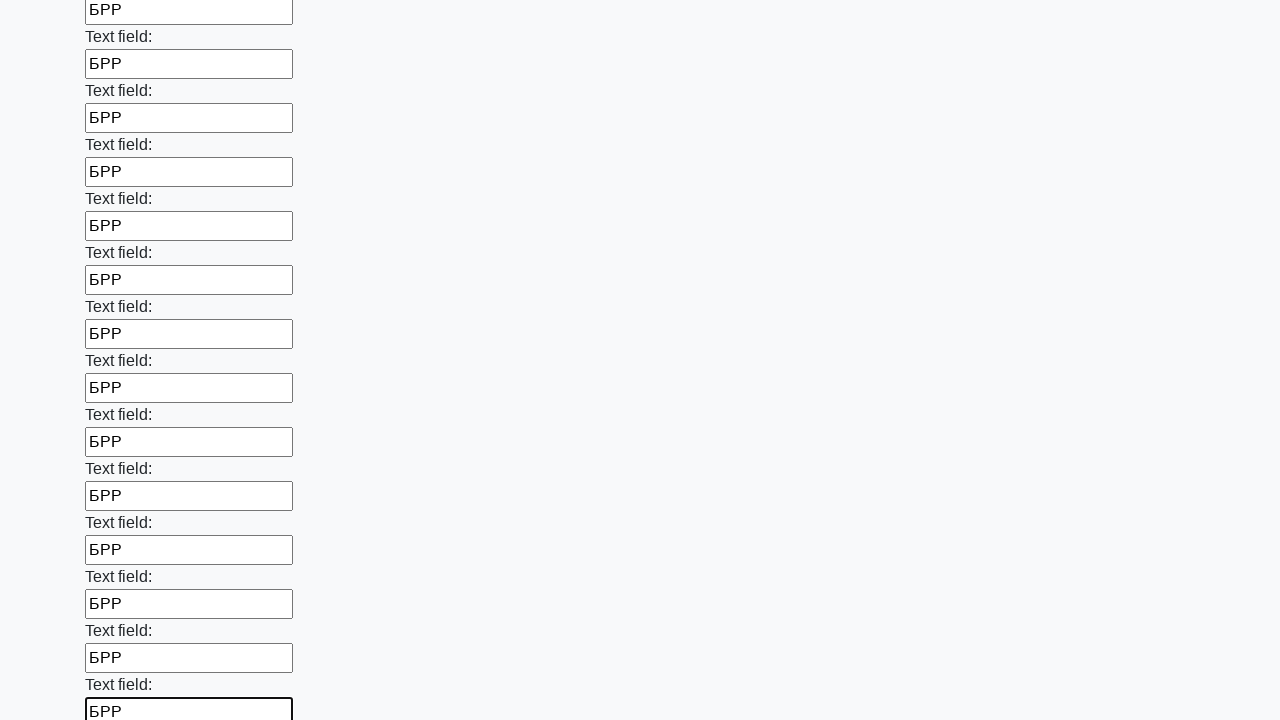

Filled an input field with text 'БРР' on input >> nth=73
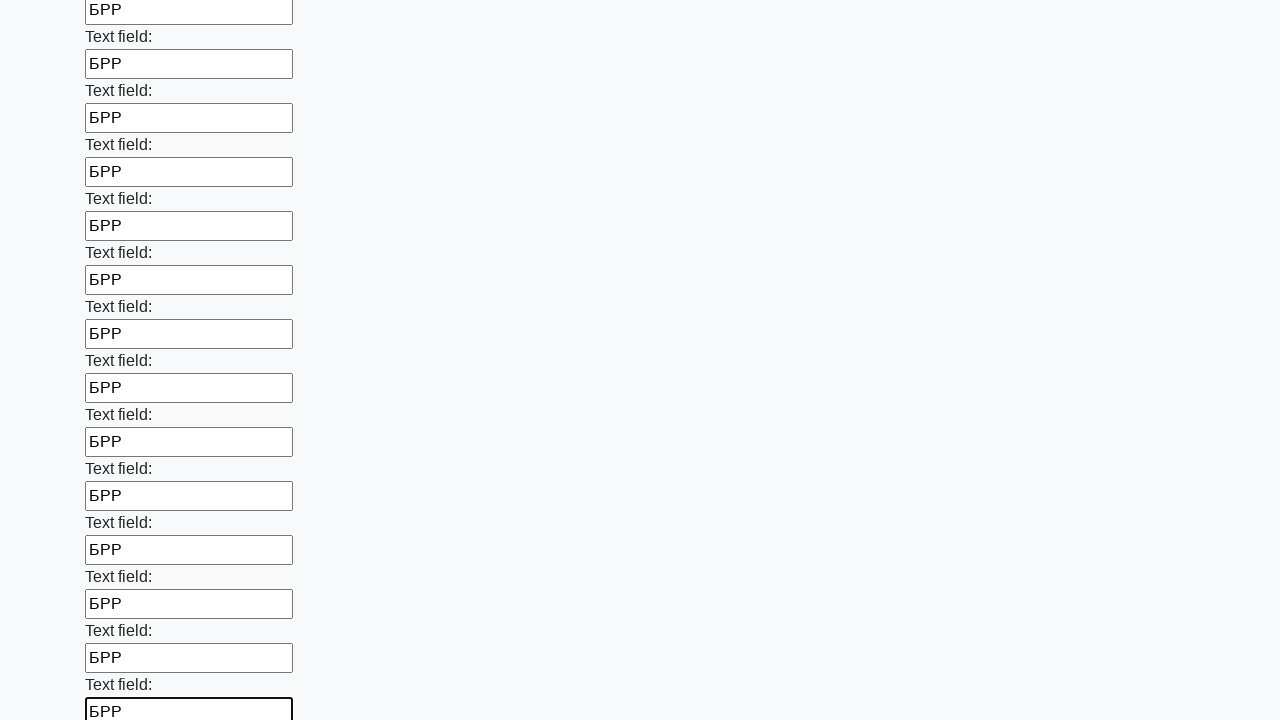

Filled an input field with text 'БРР' on input >> nth=74
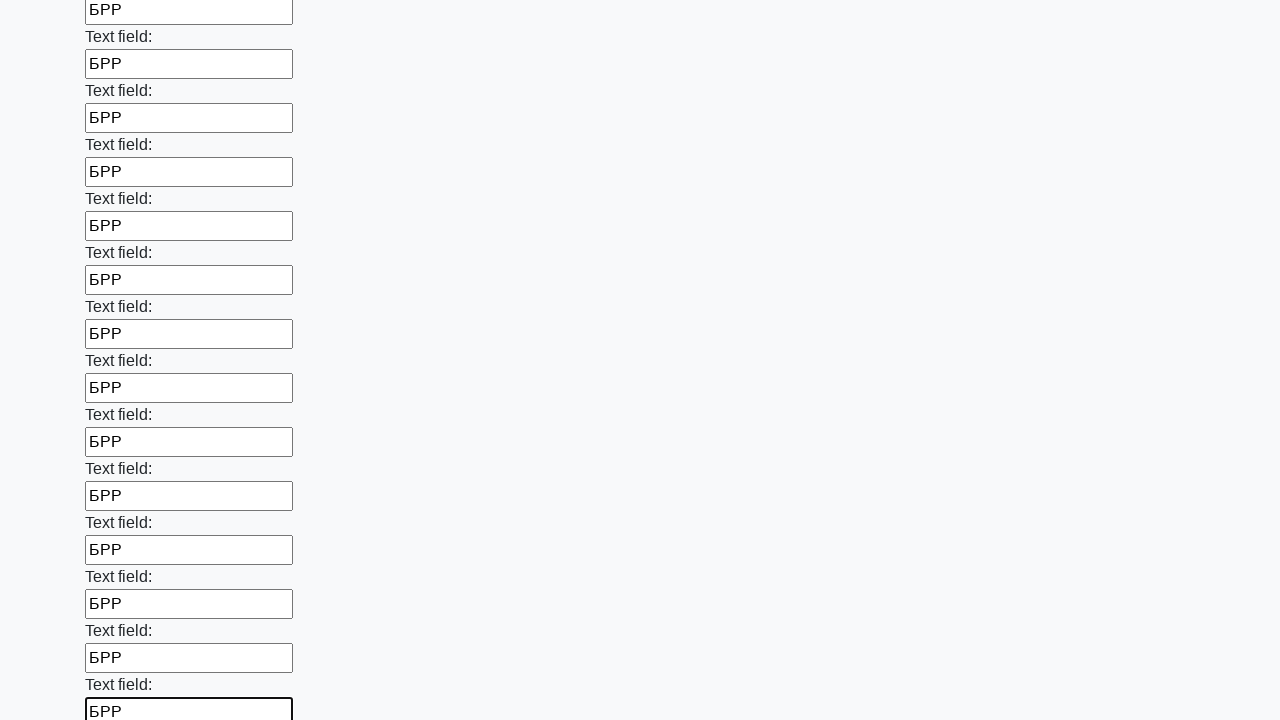

Filled an input field with text 'БРР' on input >> nth=75
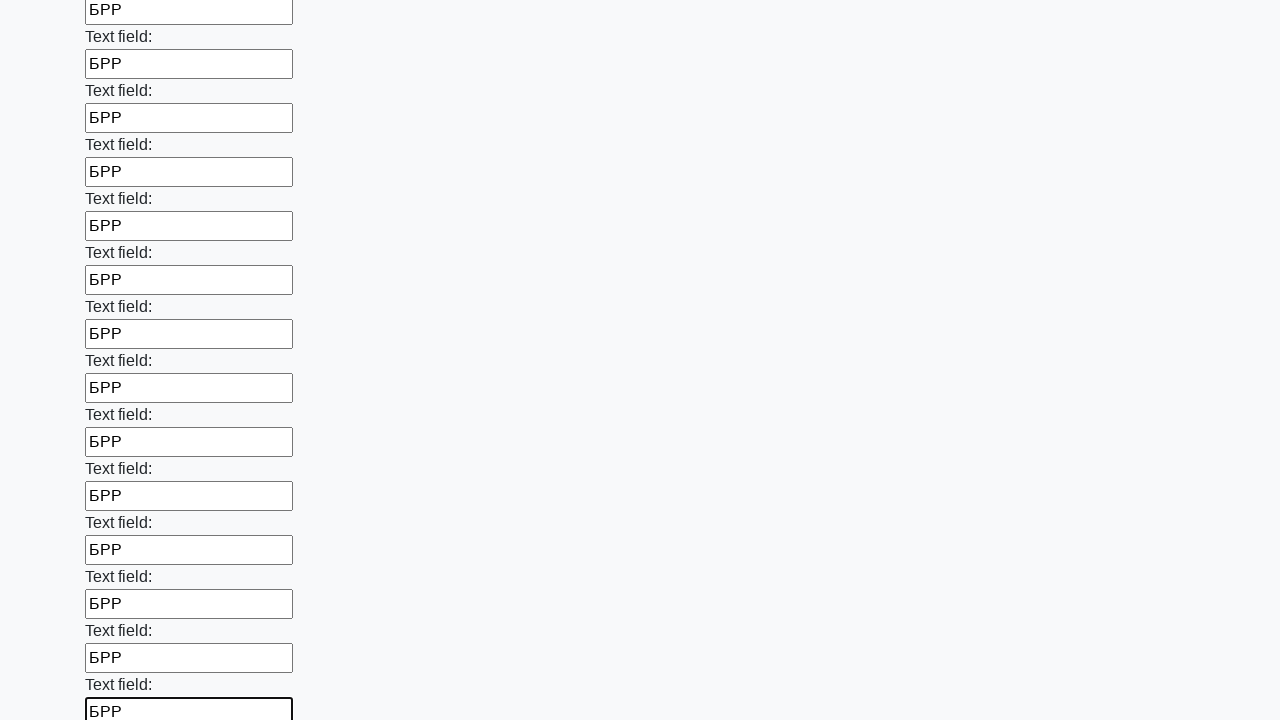

Filled an input field with text 'БРР' on input >> nth=76
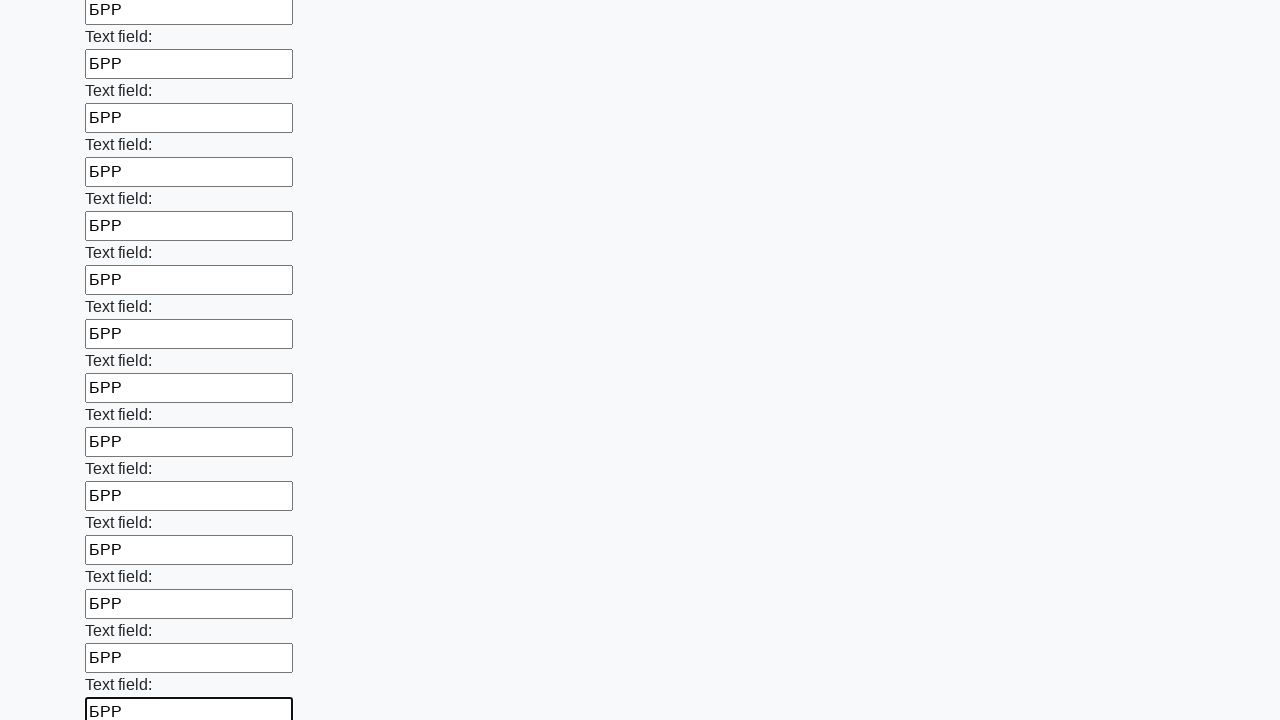

Filled an input field with text 'БРР' on input >> nth=77
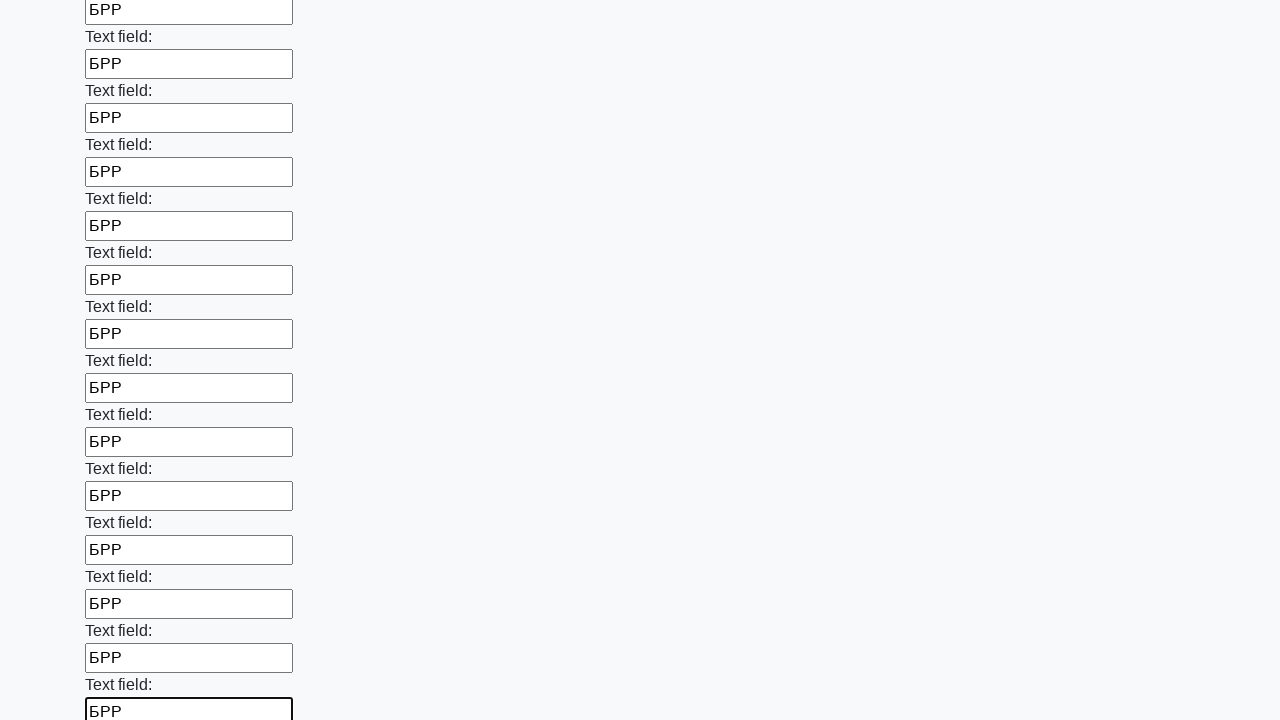

Filled an input field with text 'БРР' on input >> nth=78
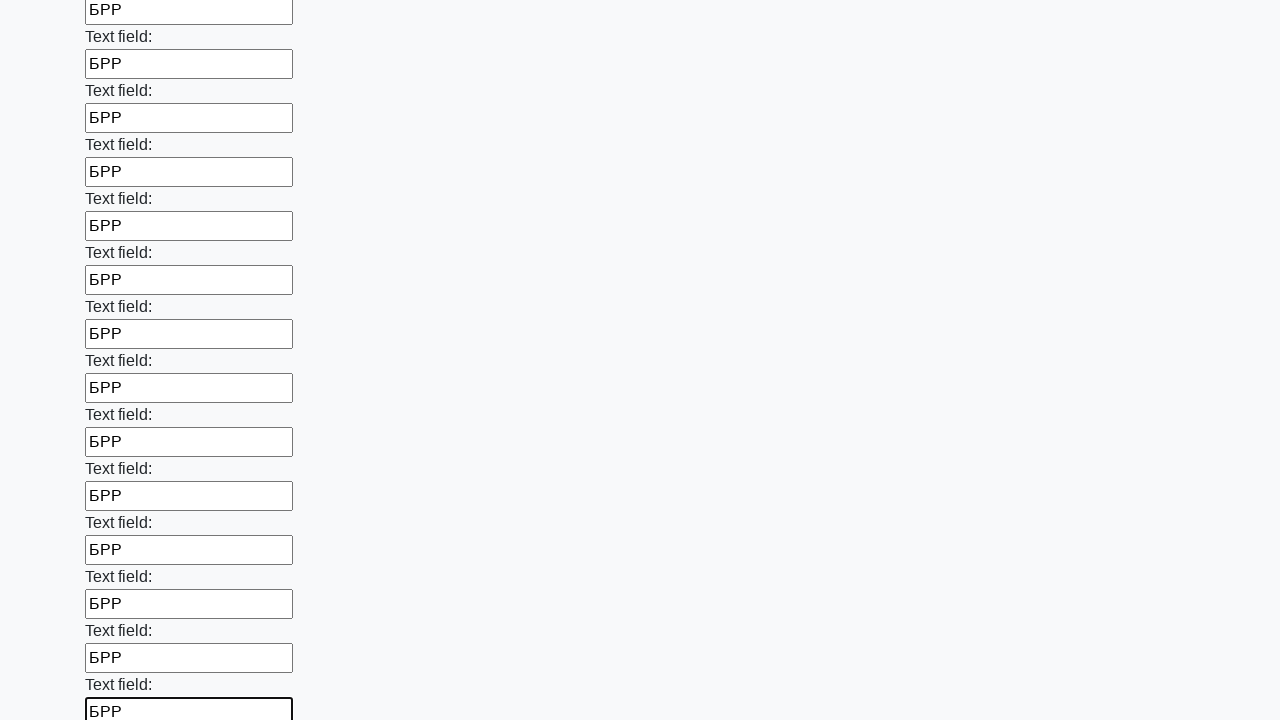

Filled an input field with text 'БРР' on input >> nth=79
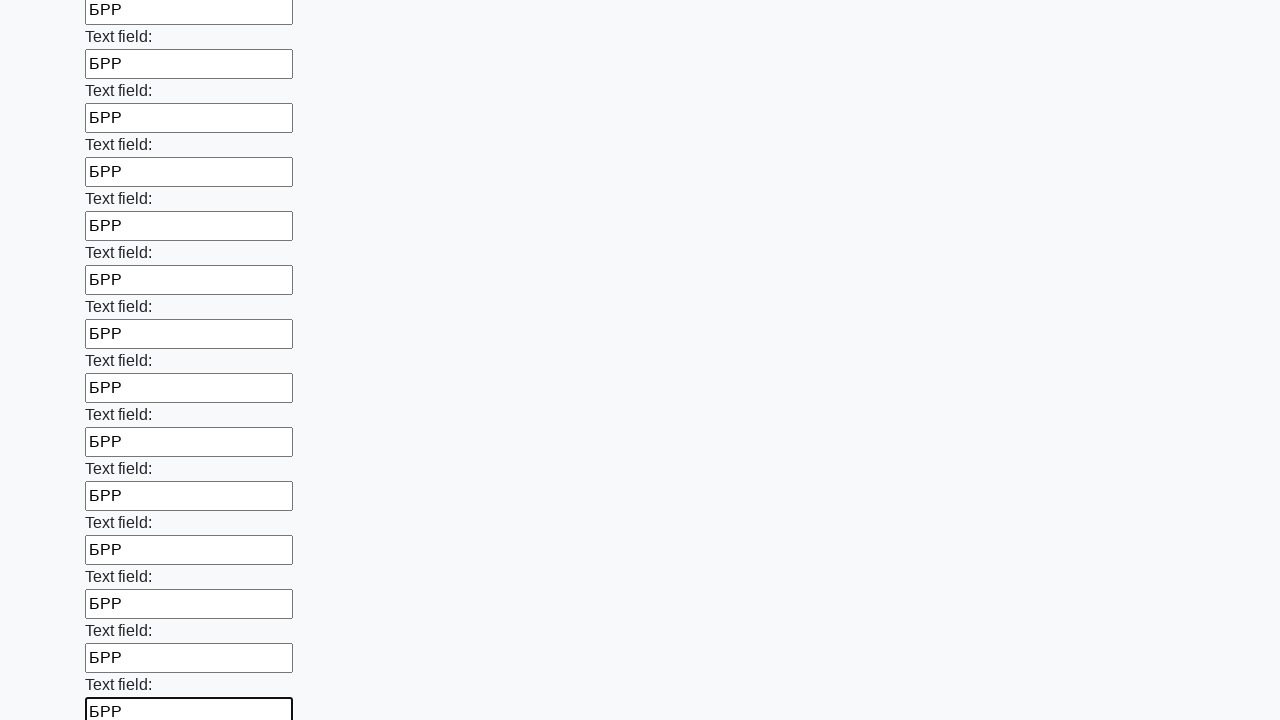

Filled an input field with text 'БРР' on input >> nth=80
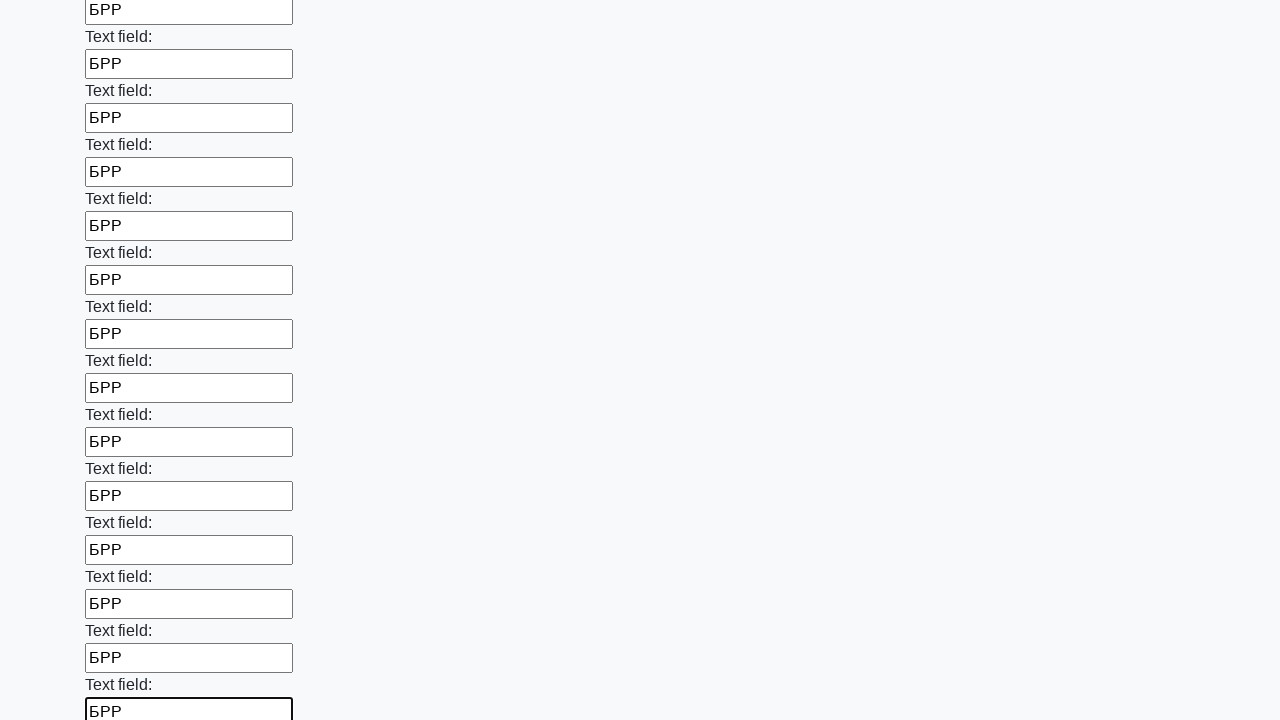

Filled an input field with text 'БРР' on input >> nth=81
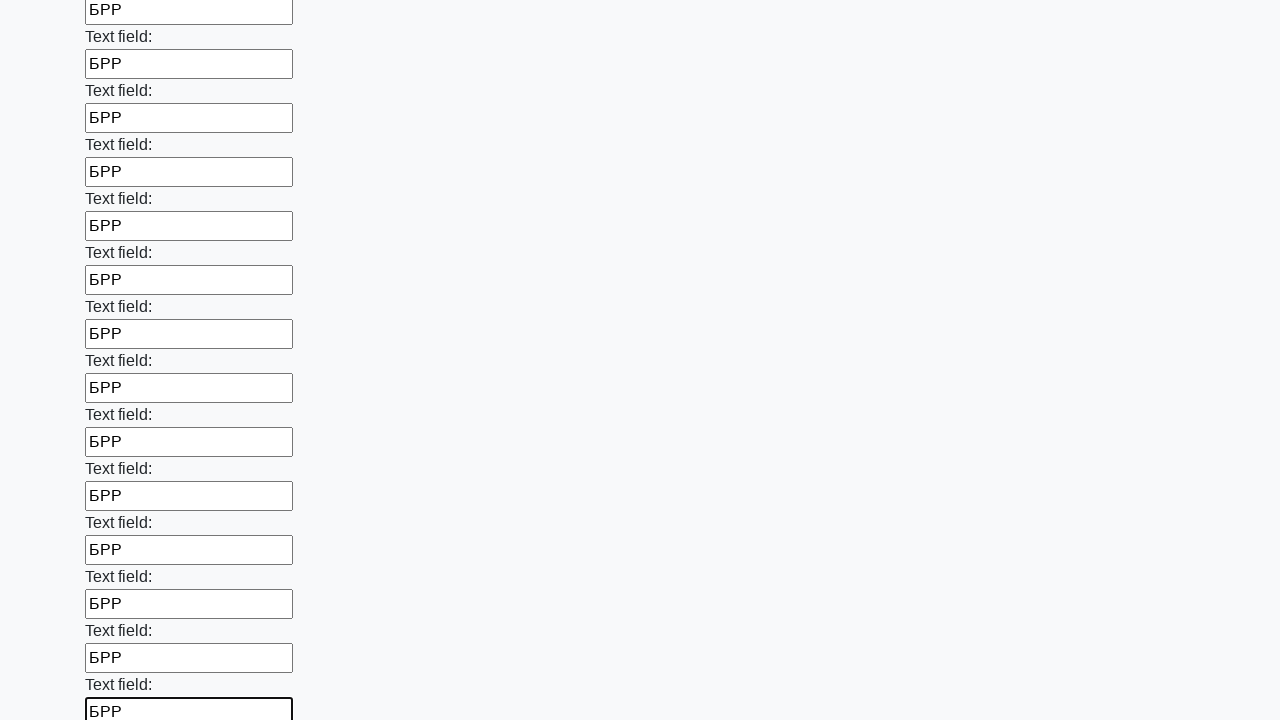

Filled an input field with text 'БРР' on input >> nth=82
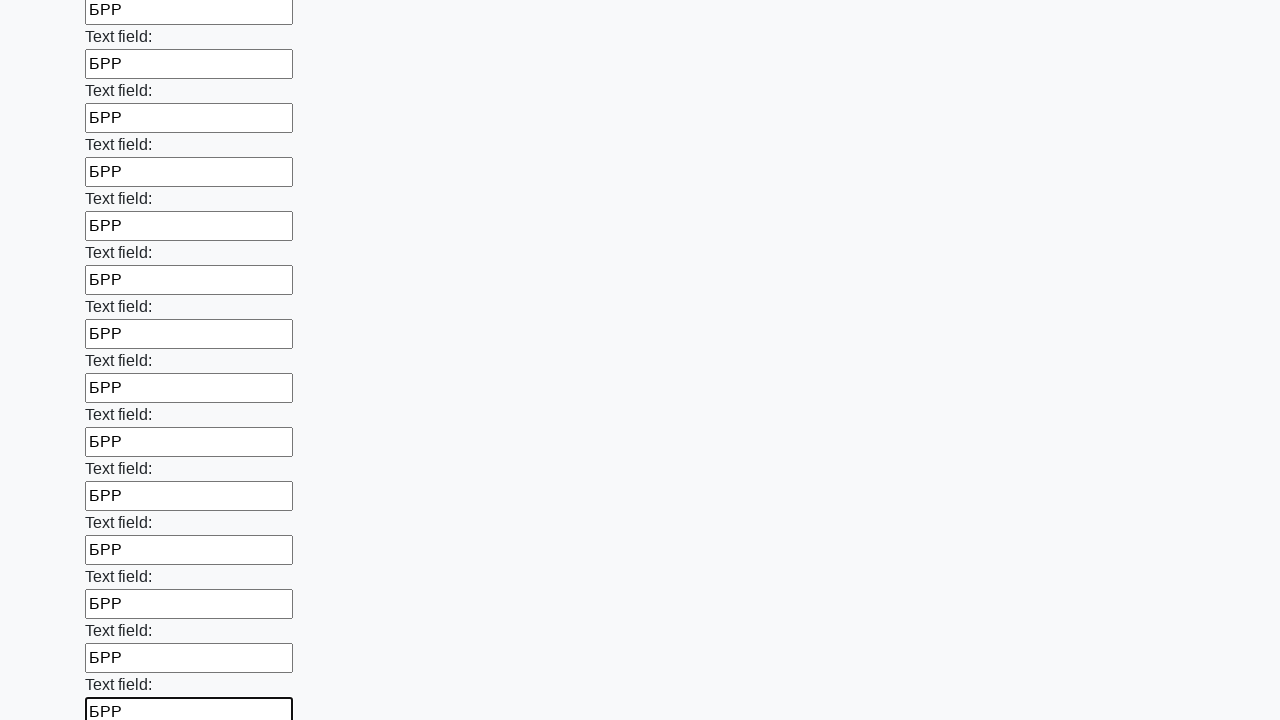

Filled an input field with text 'БРР' on input >> nth=83
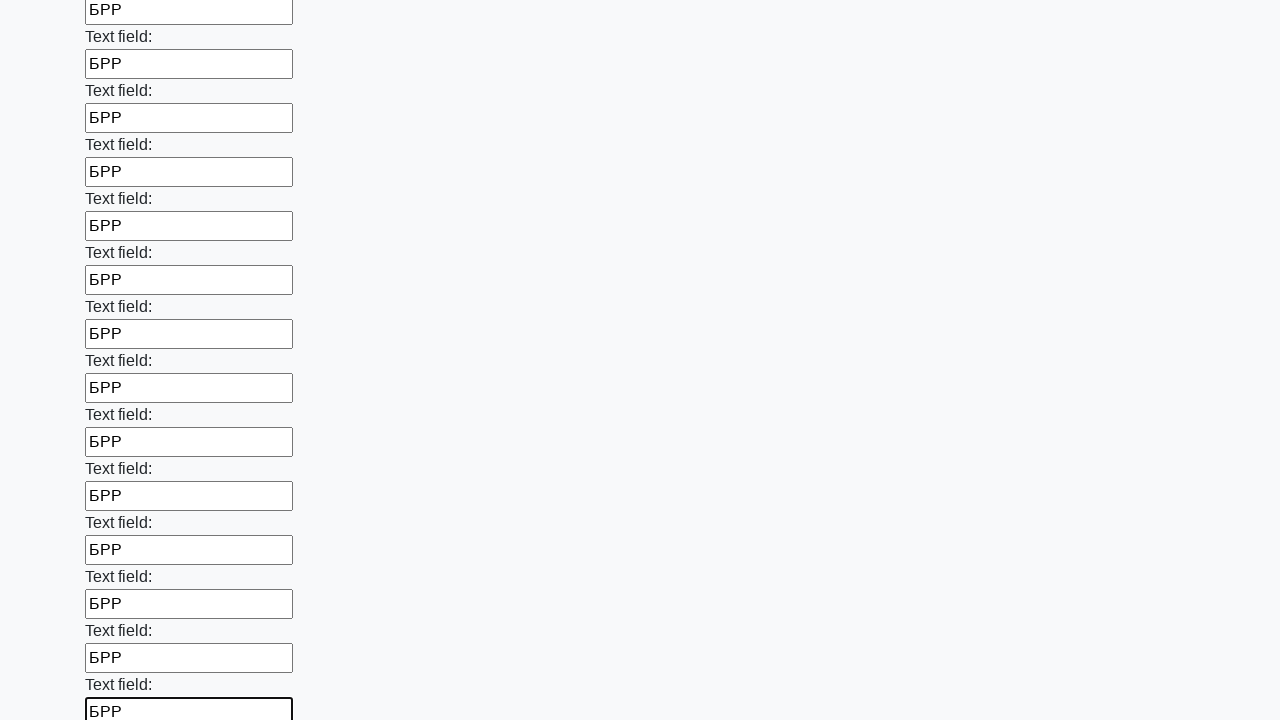

Filled an input field with text 'БРР' on input >> nth=84
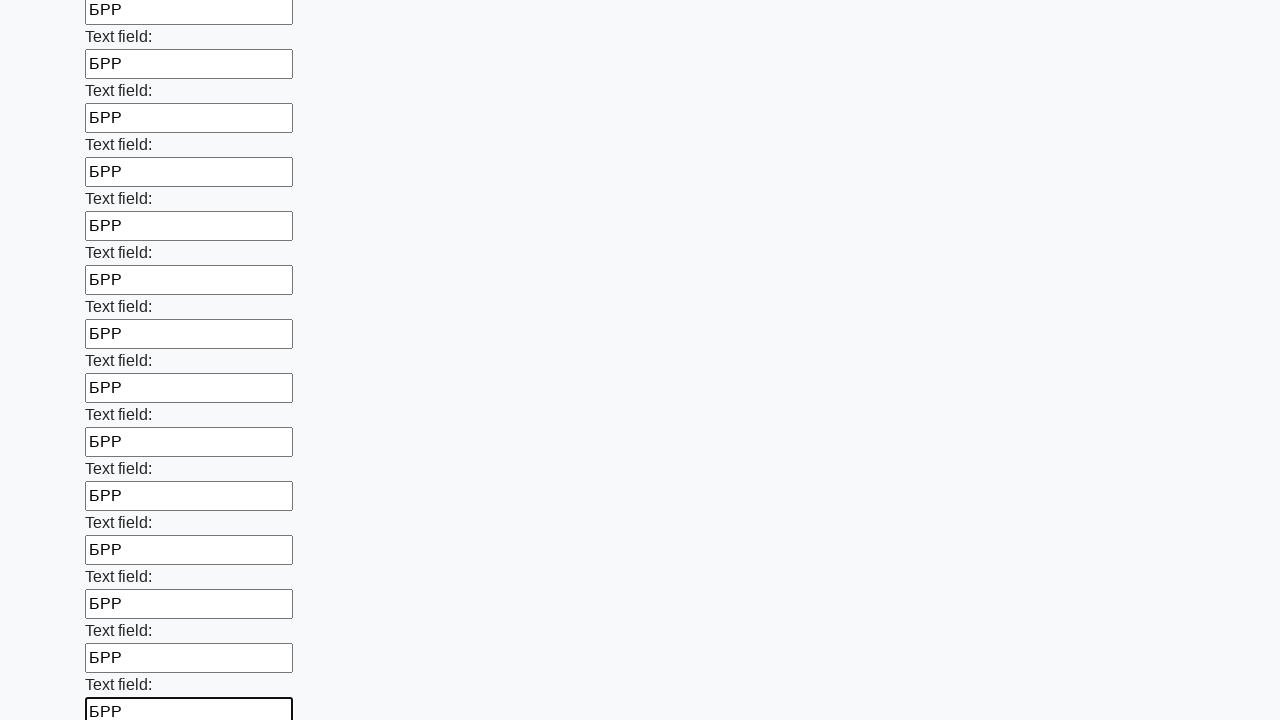

Filled an input field with text 'БРР' on input >> nth=85
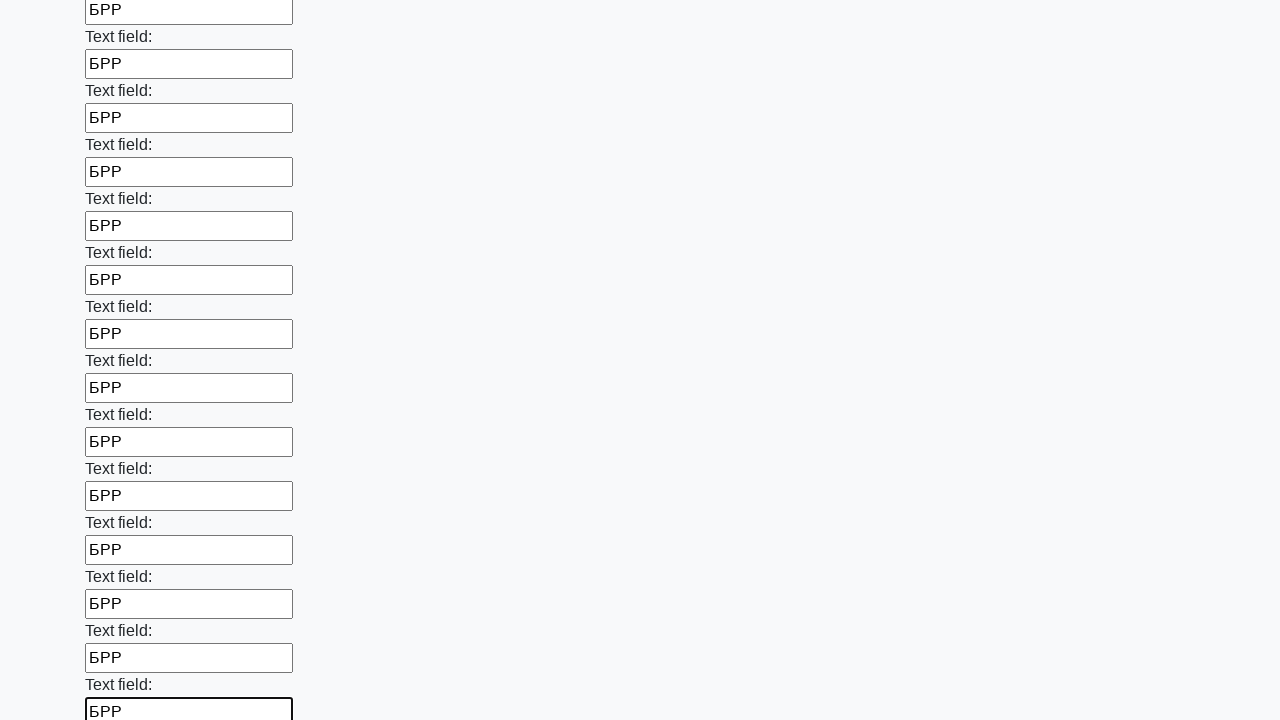

Filled an input field with text 'БРР' on input >> nth=86
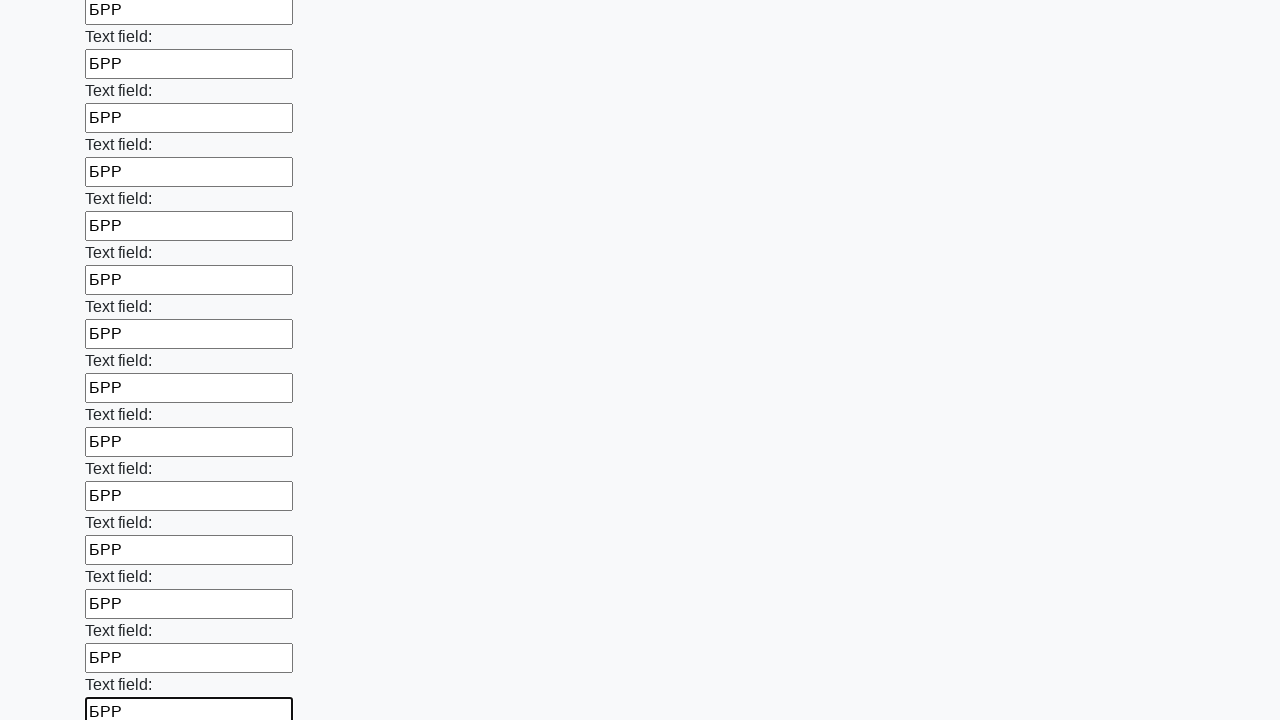

Filled an input field with text 'БРР' on input >> nth=87
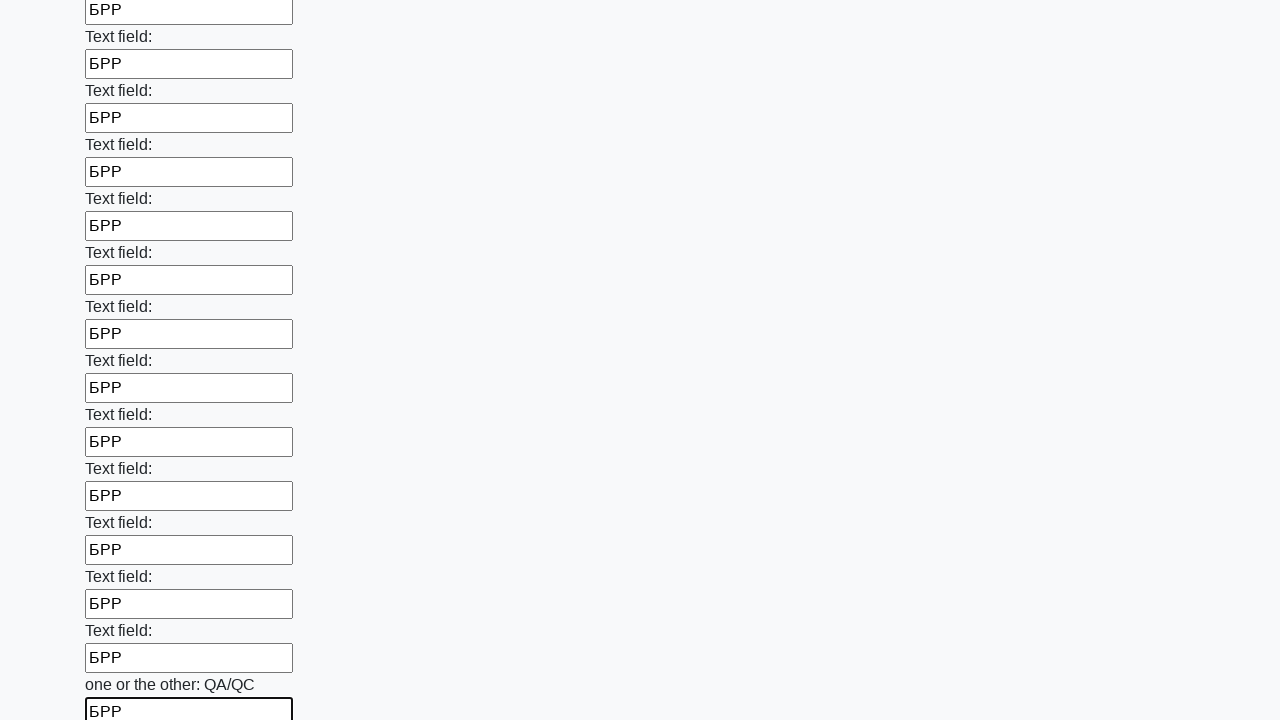

Filled an input field with text 'БРР' on input >> nth=88
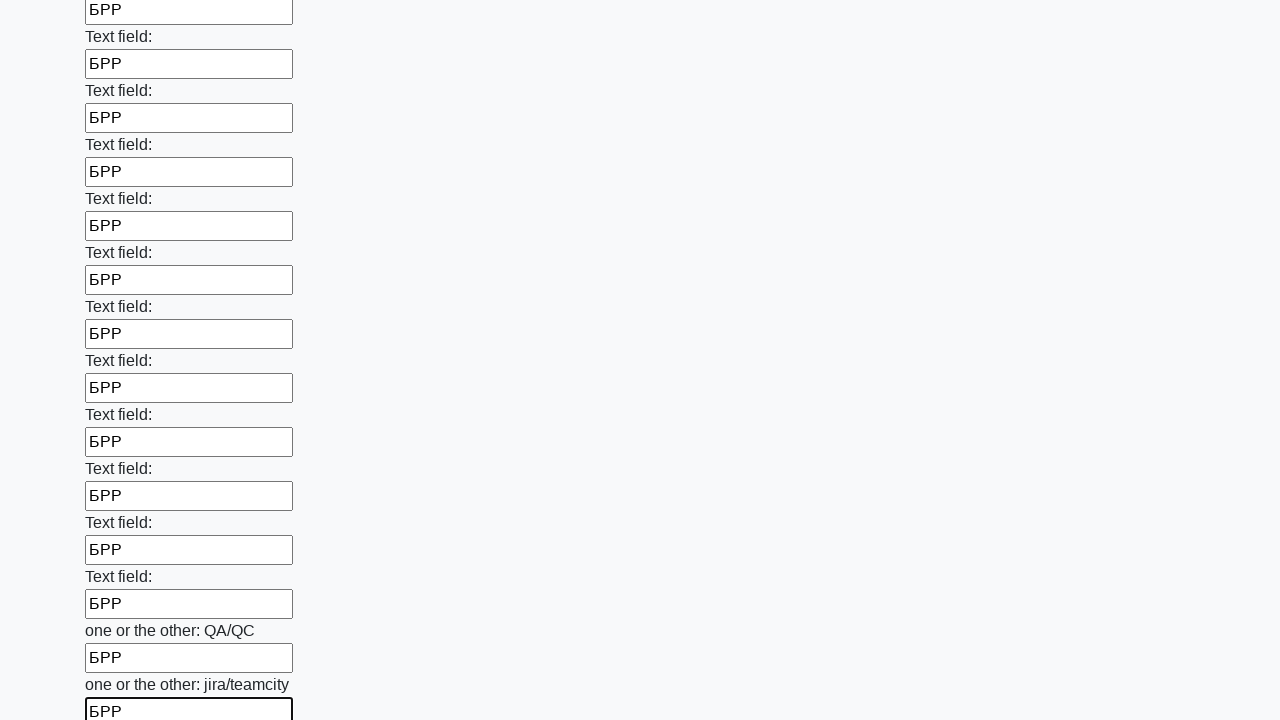

Filled an input field with text 'БРР' on input >> nth=89
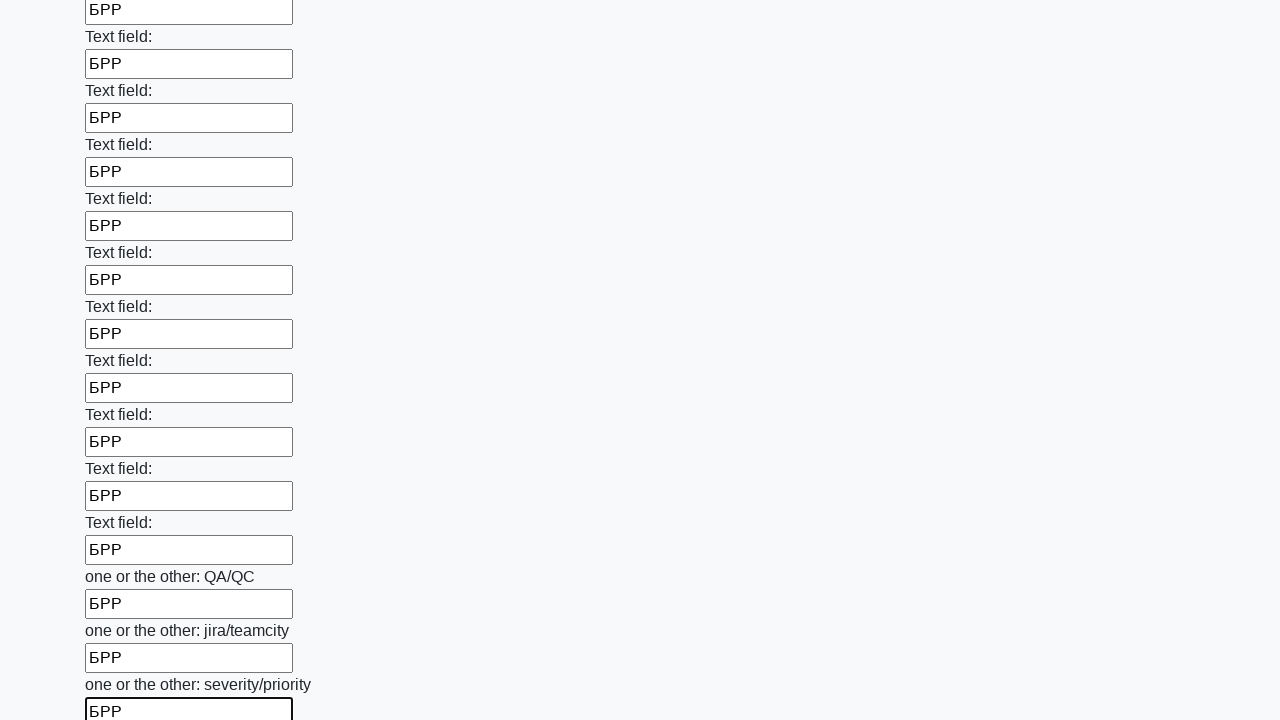

Filled an input field with text 'БРР' on input >> nth=90
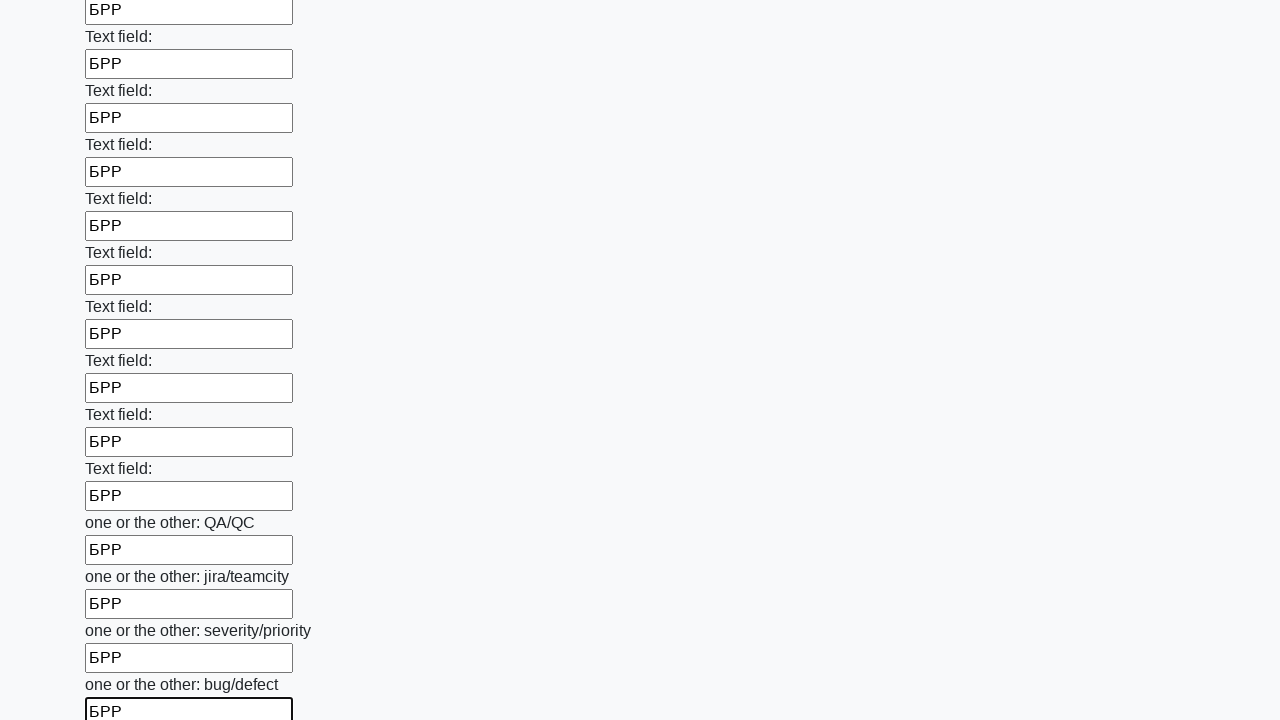

Filled an input field with text 'БРР' on input >> nth=91
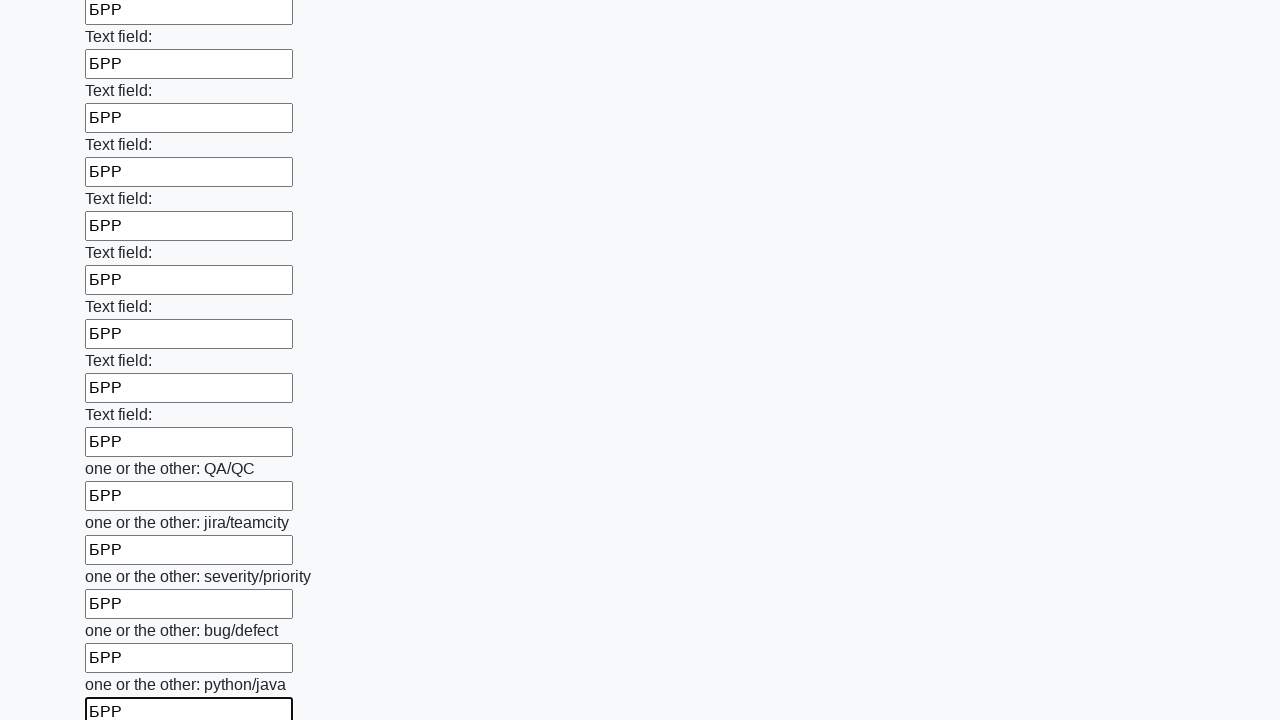

Filled an input field with text 'БРР' on input >> nth=92
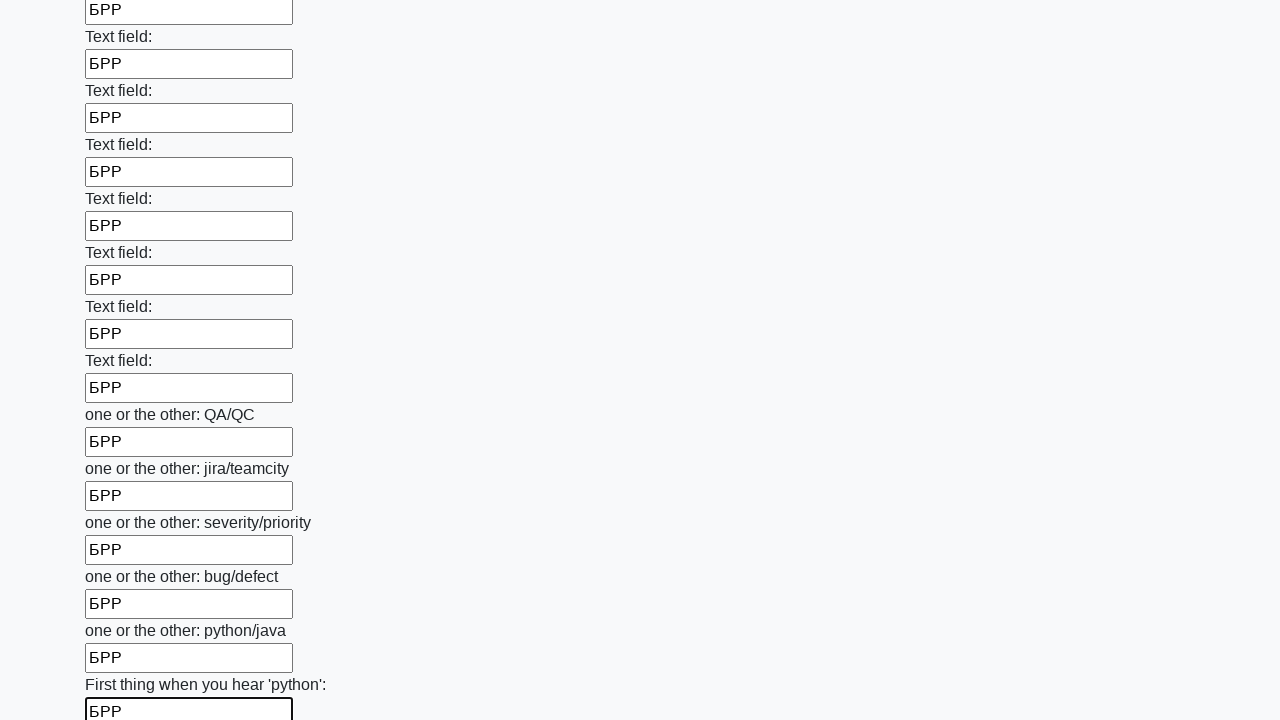

Filled an input field with text 'БРР' on input >> nth=93
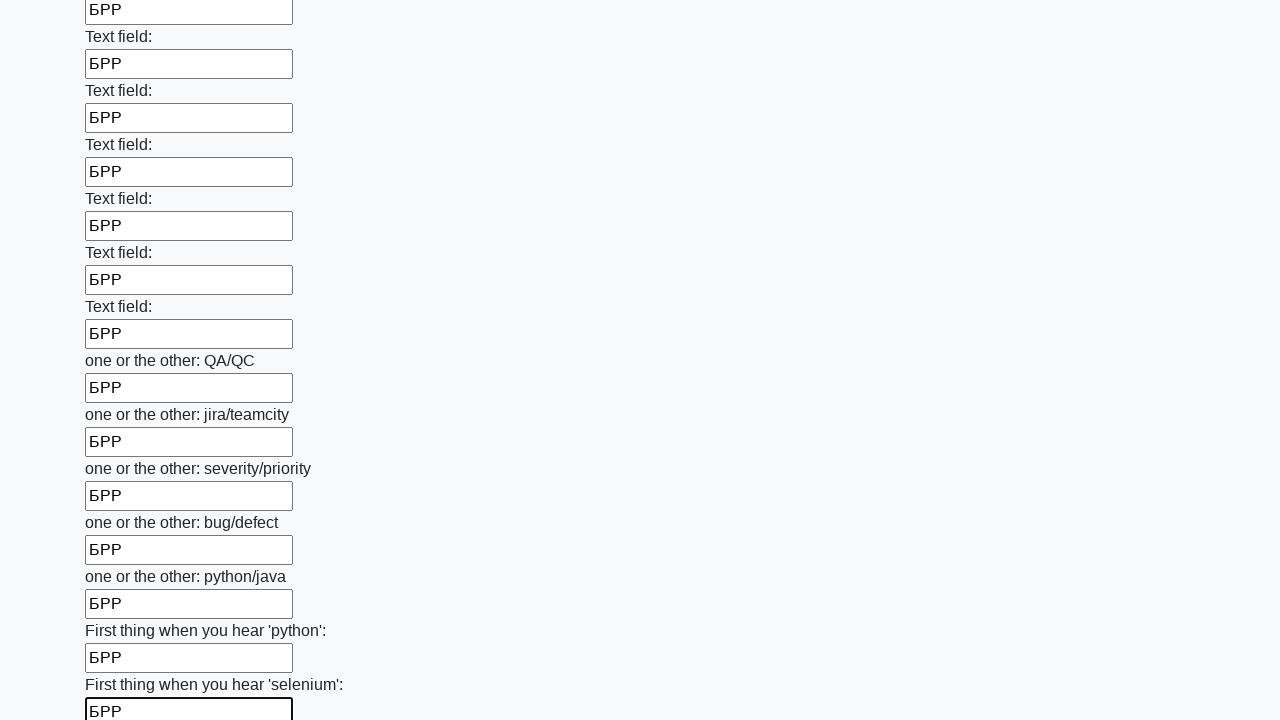

Filled an input field with text 'БРР' on input >> nth=94
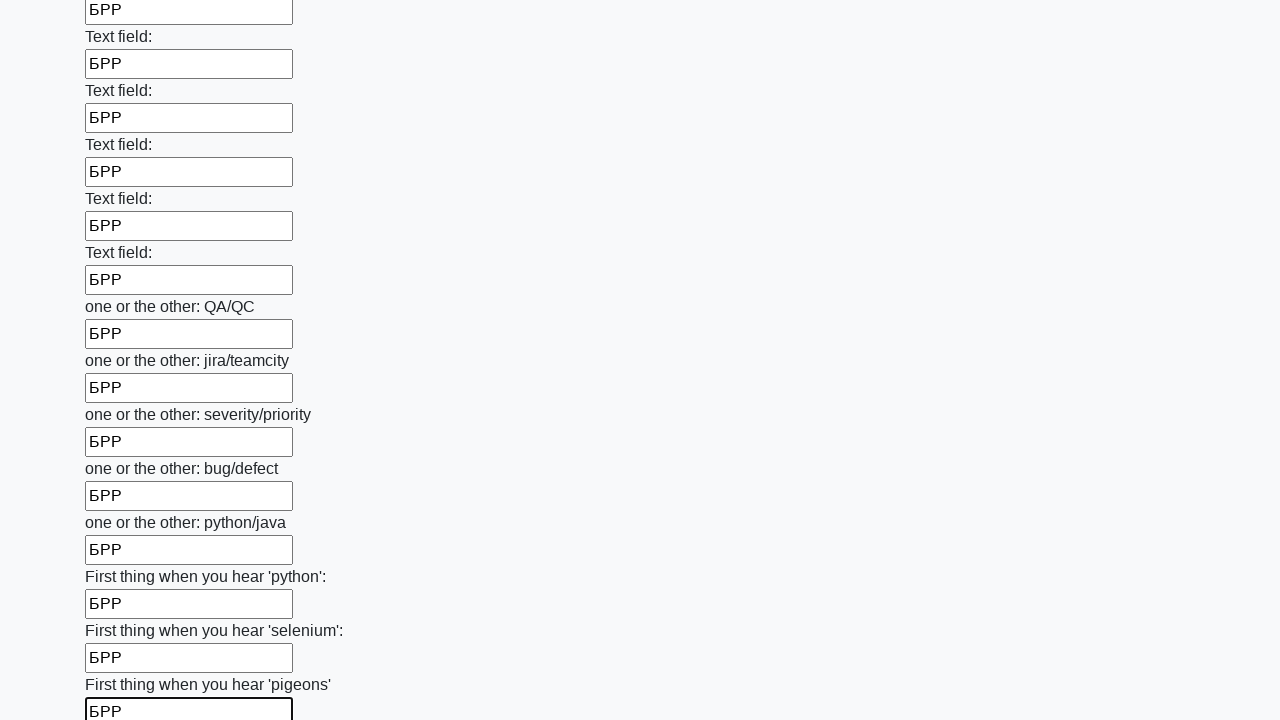

Filled an input field with text 'БРР' on input >> nth=95
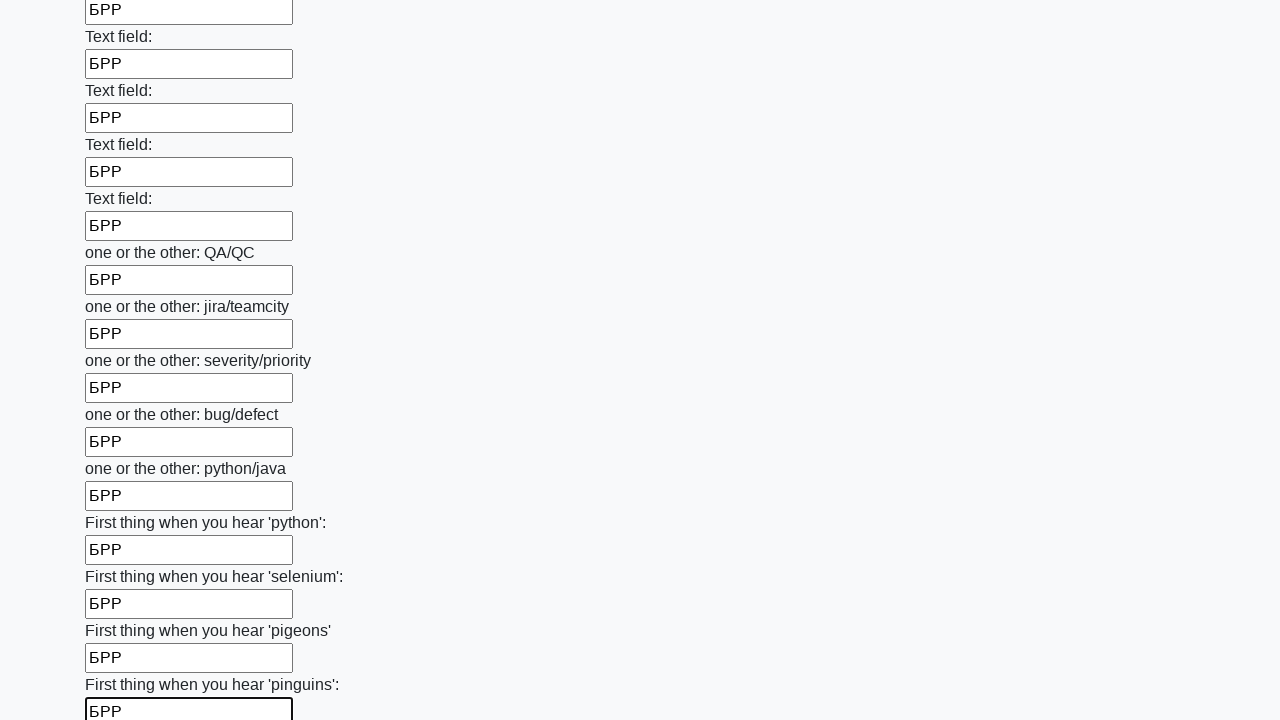

Filled an input field with text 'БРР' on input >> nth=96
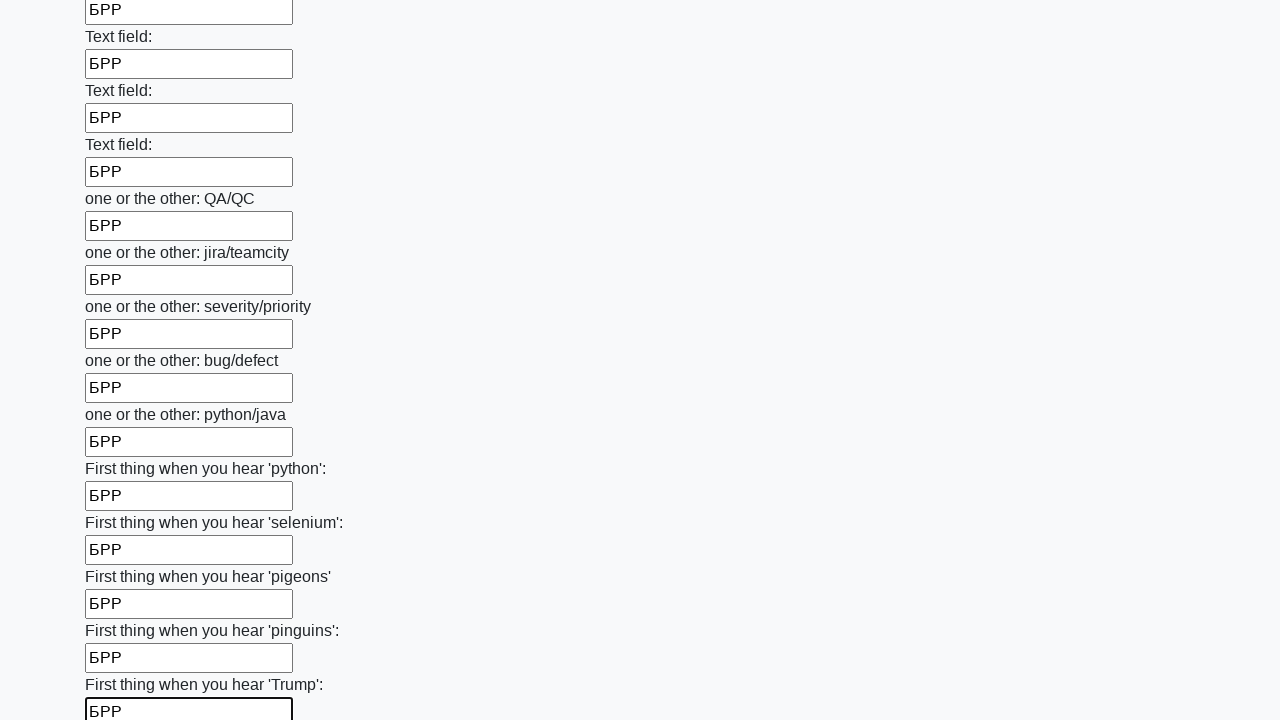

Filled an input field with text 'БРР' on input >> nth=97
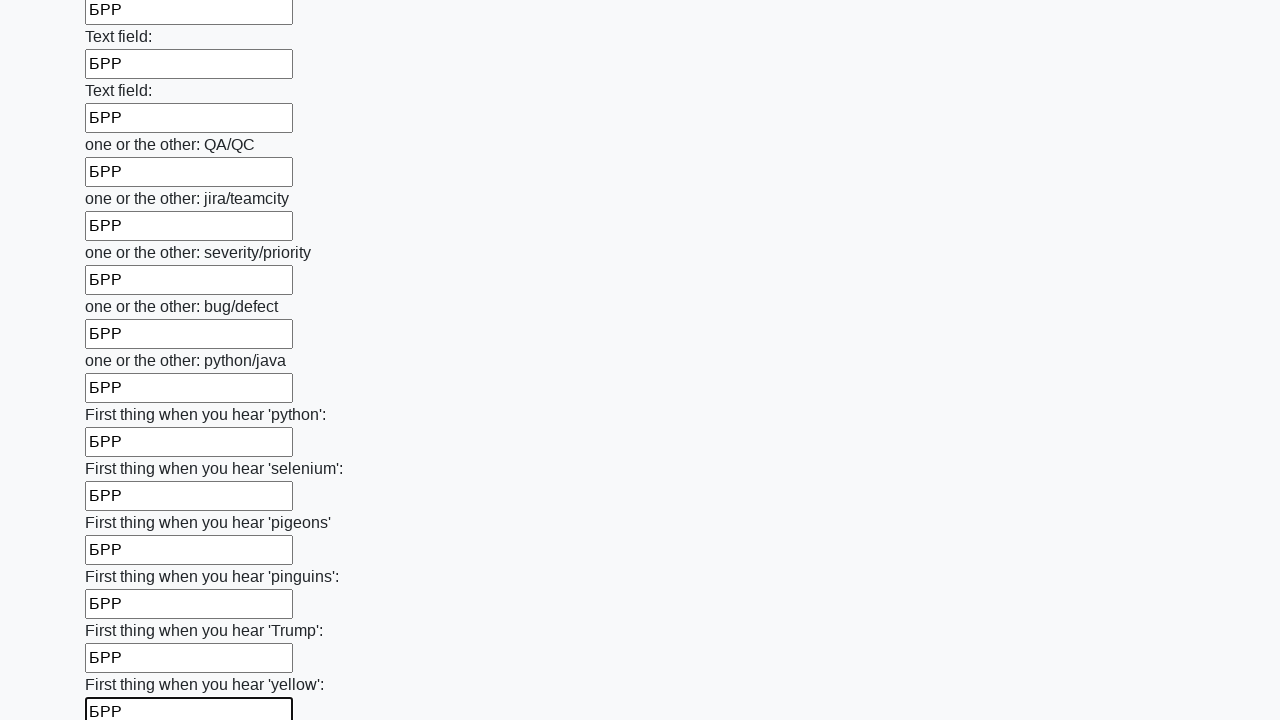

Filled an input field with text 'БРР' on input >> nth=98
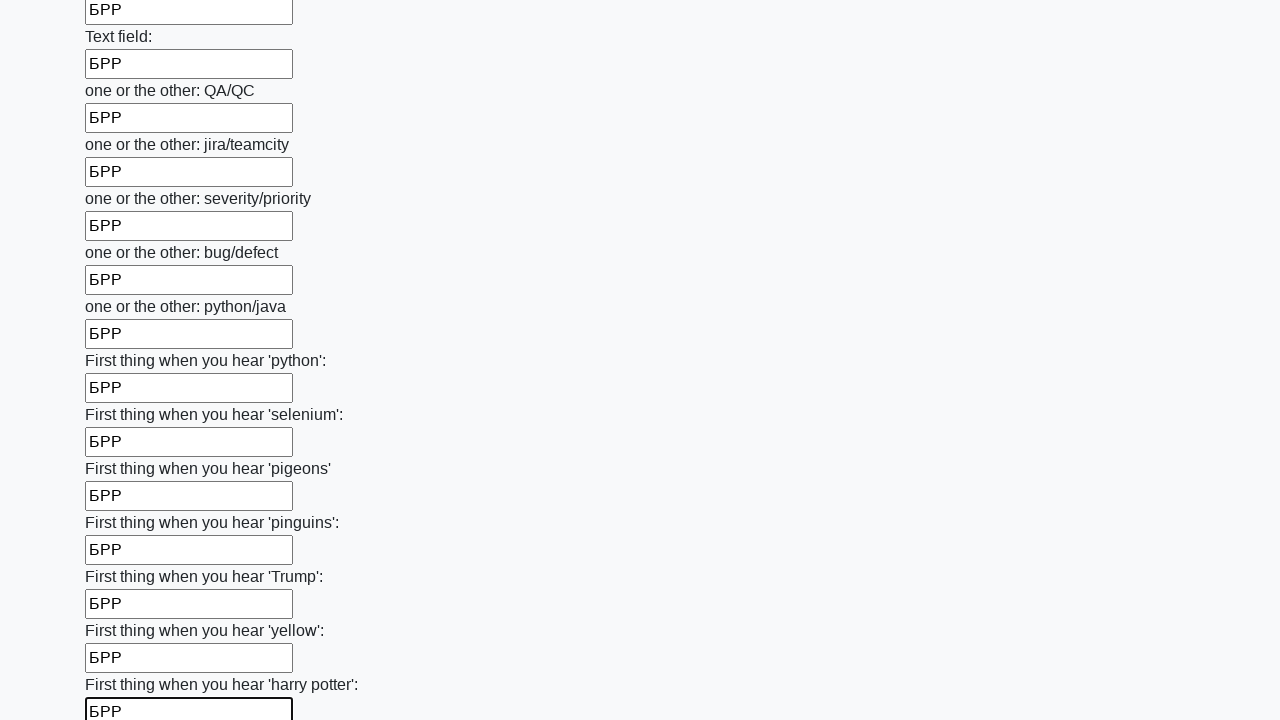

Filled an input field with text 'БРР' on input >> nth=99
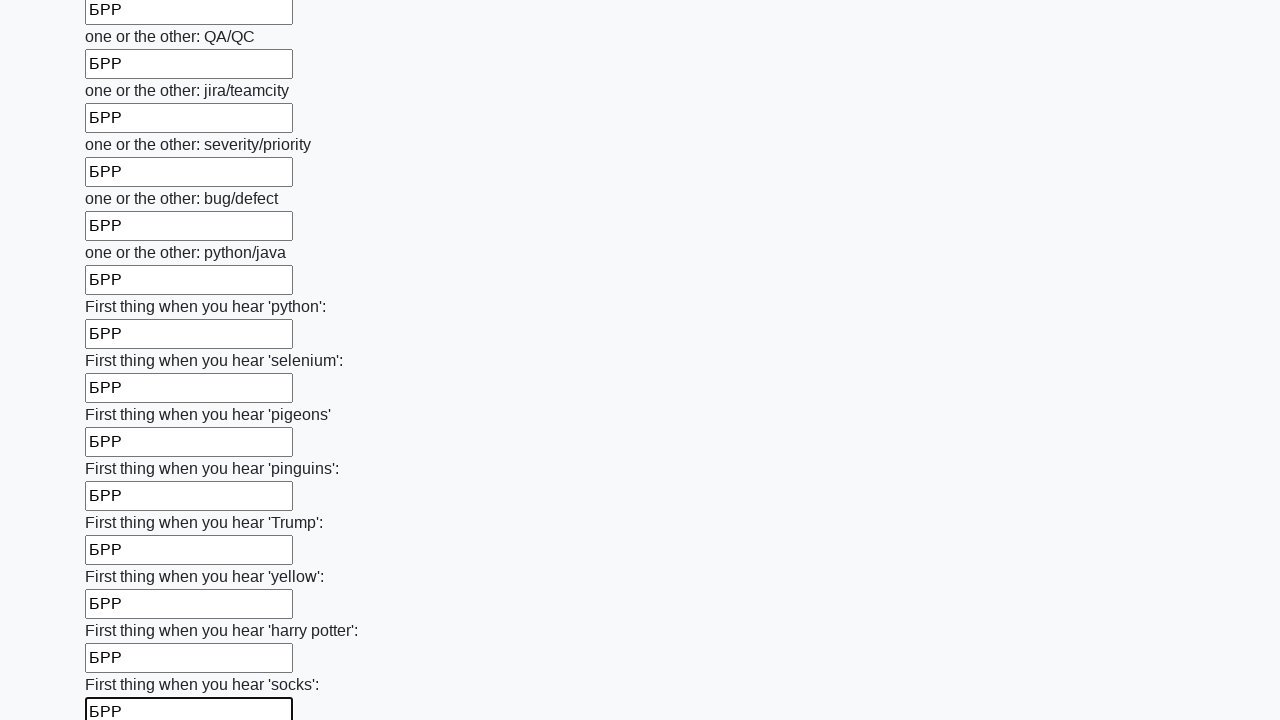

Clicked the submit button to submit the form at (123, 611) on button.btn
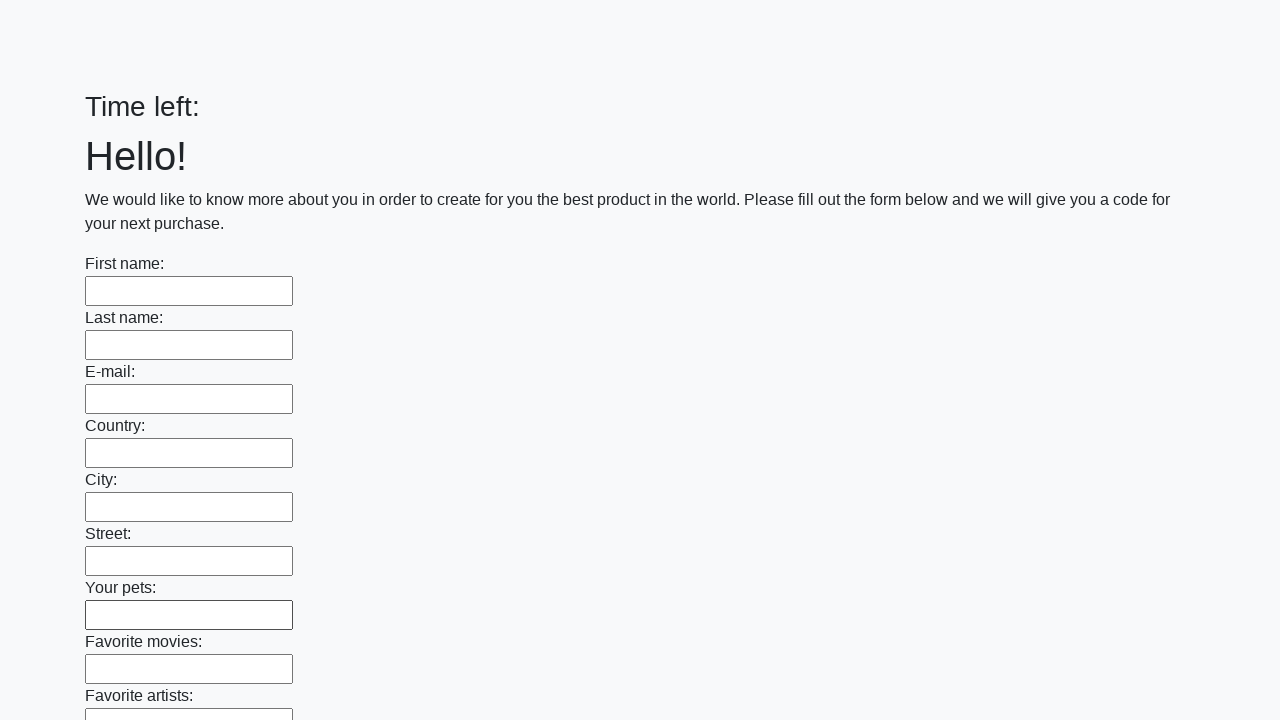

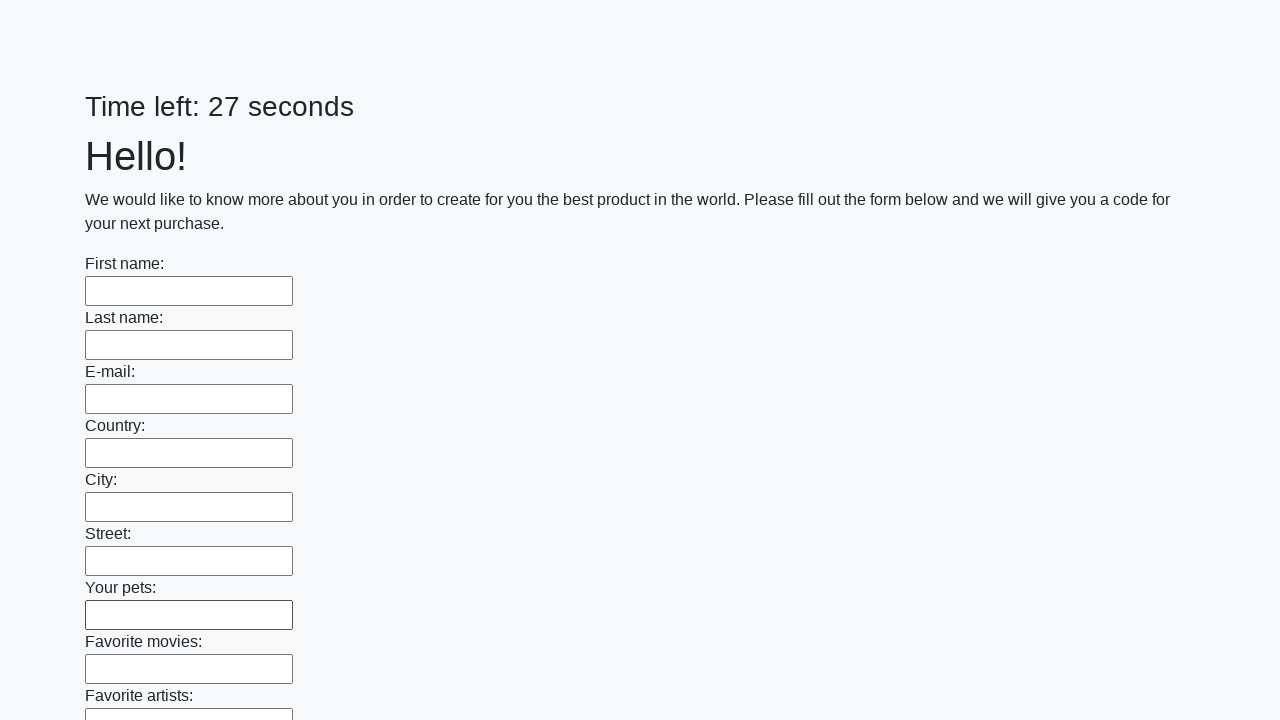